Navigates through multiple book detail pages on a bookstore website, clicking on each book link and then navigating back to the main page

Starting URL: https://books.toscrape.com/

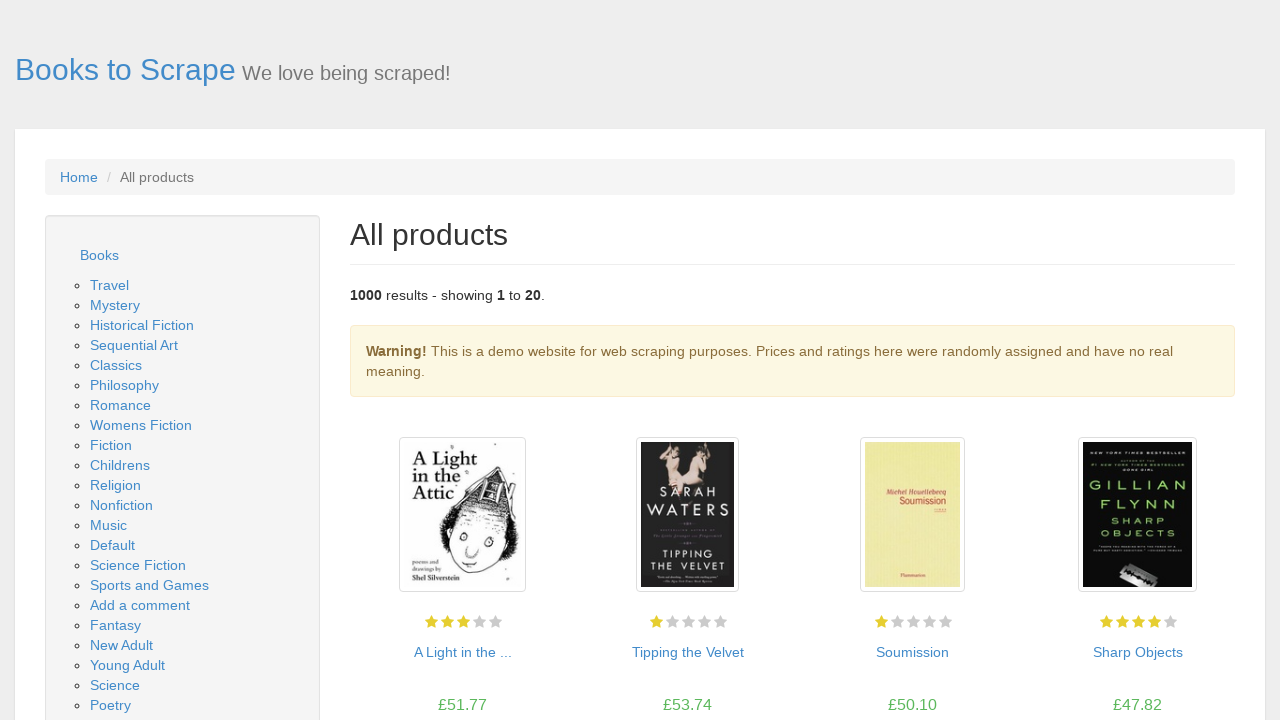

Retrieved all book links from positions 54 to 94 (every other link)
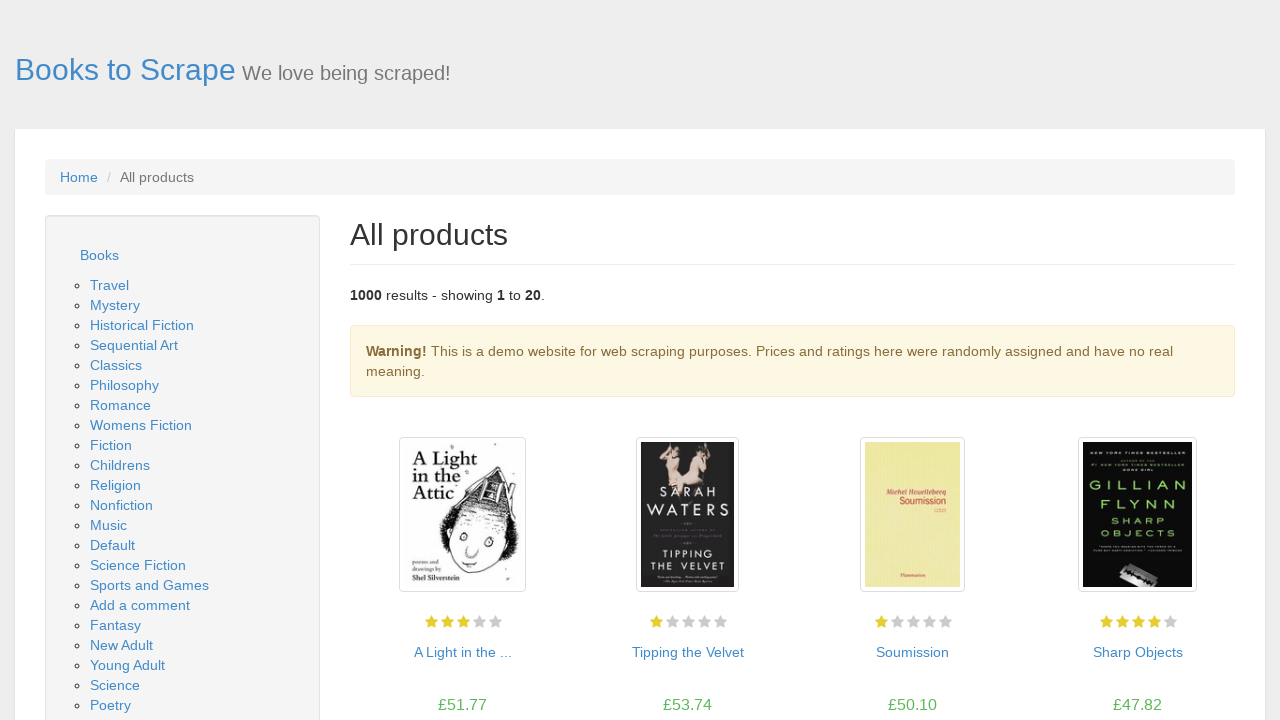

Extracted href attributes from all selected book links
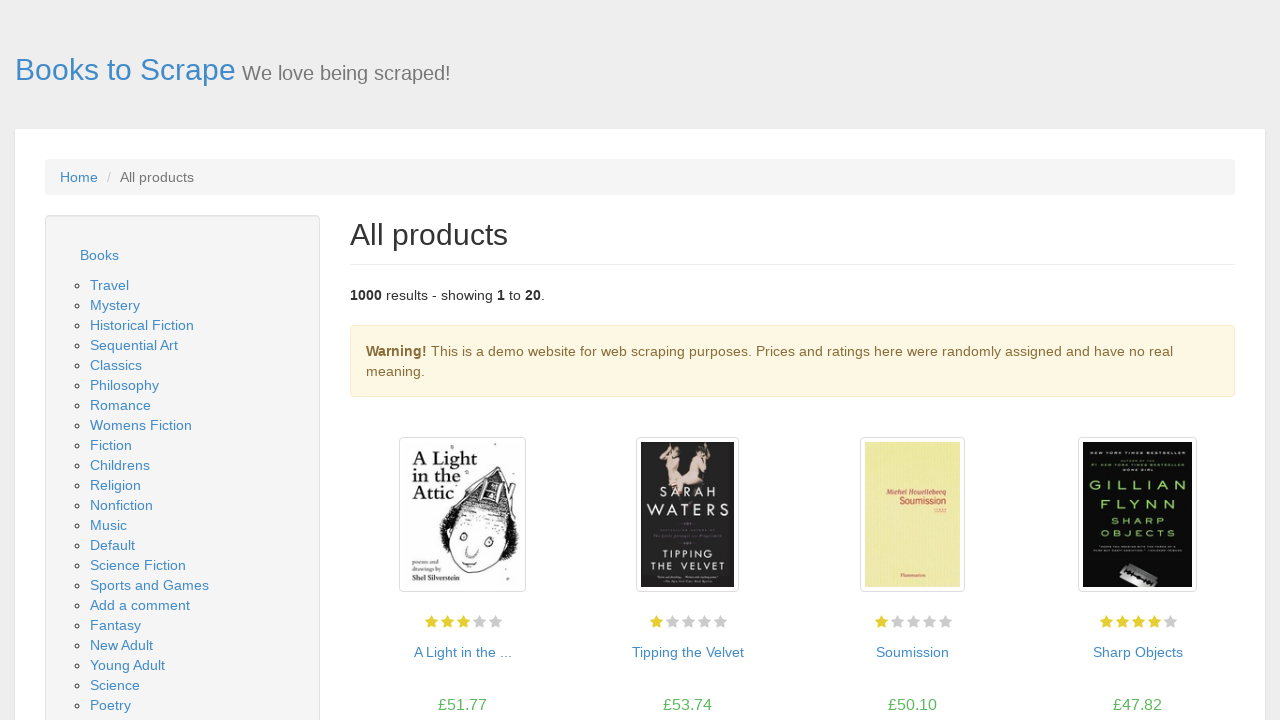

Navigated to book detail page: catalogue/a-light-in-the-attic_1000/index.html
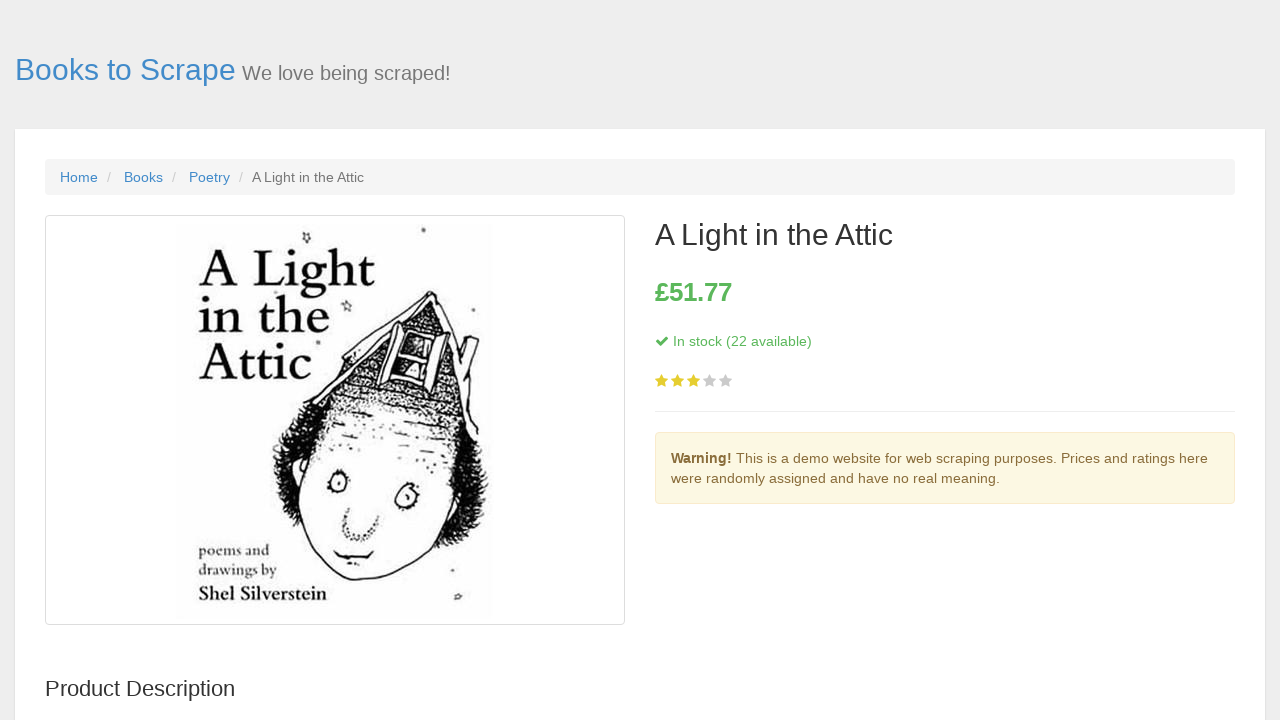

Stock information loaded on book detail page
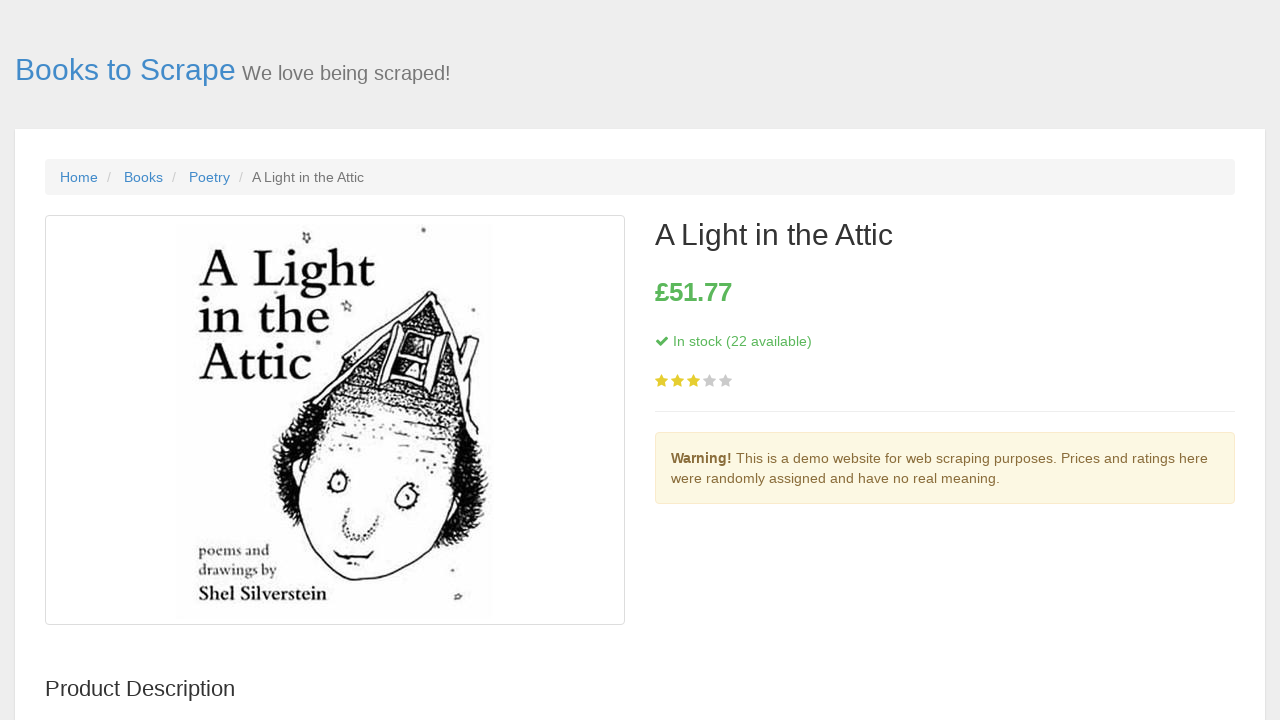

Navigated back to main page
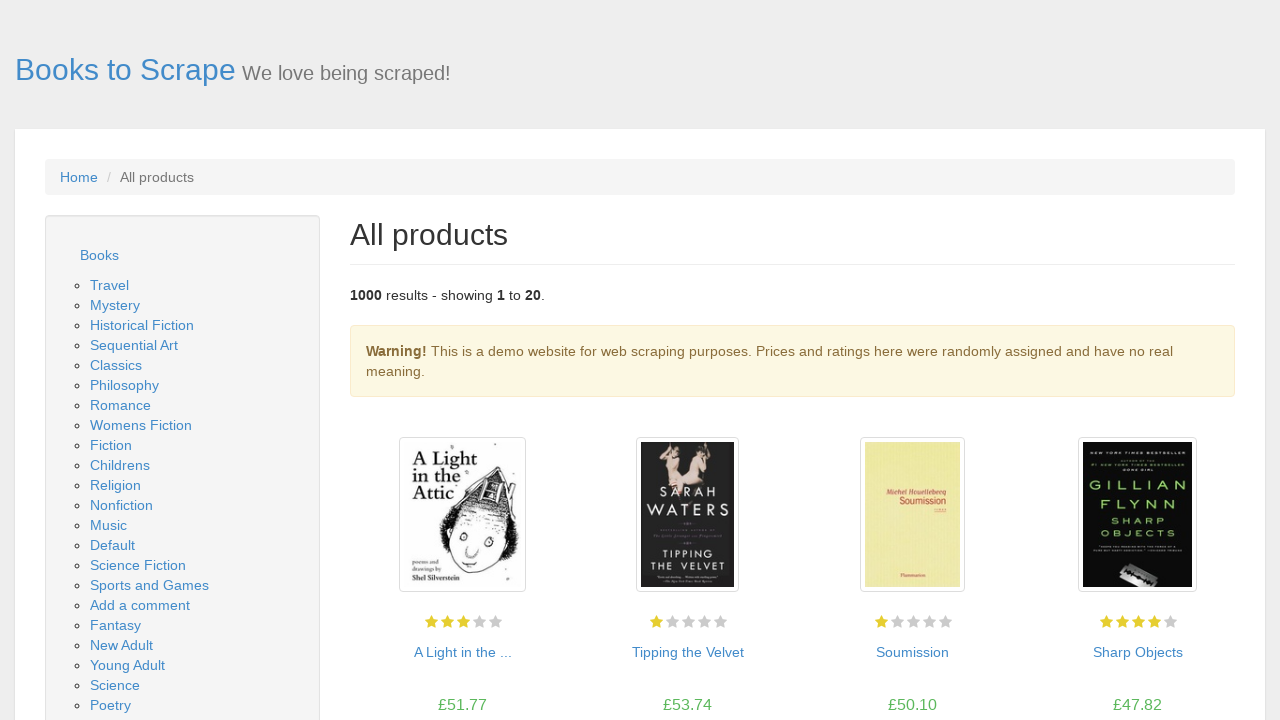

Main page fully loaded (networkidle)
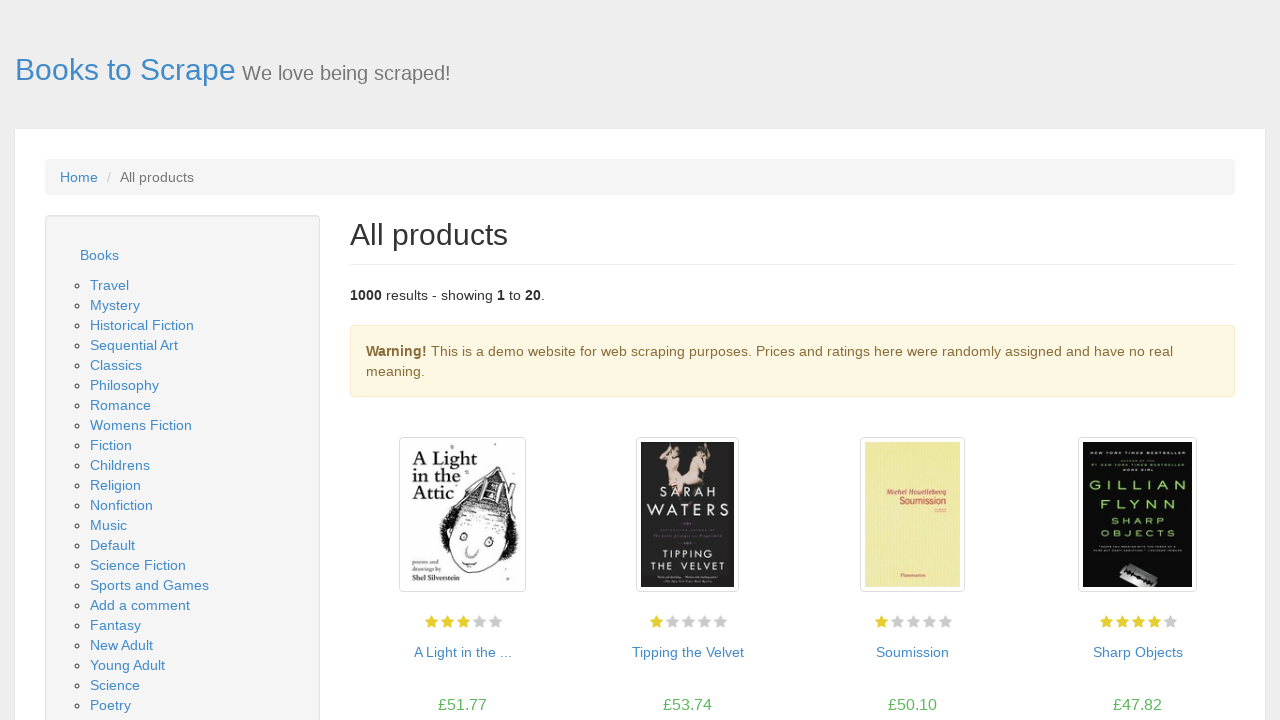

Navigated to book detail page: catalogue/tipping-the-velvet_999/index.html
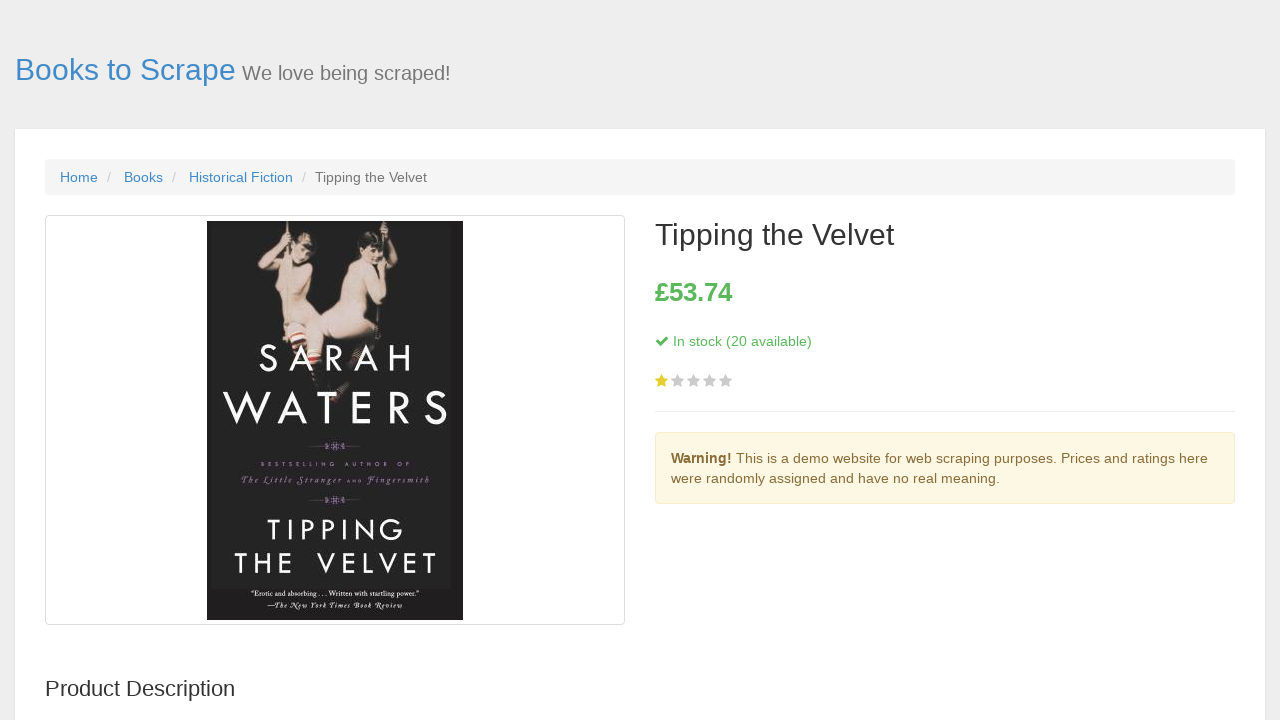

Stock information loaded on book detail page
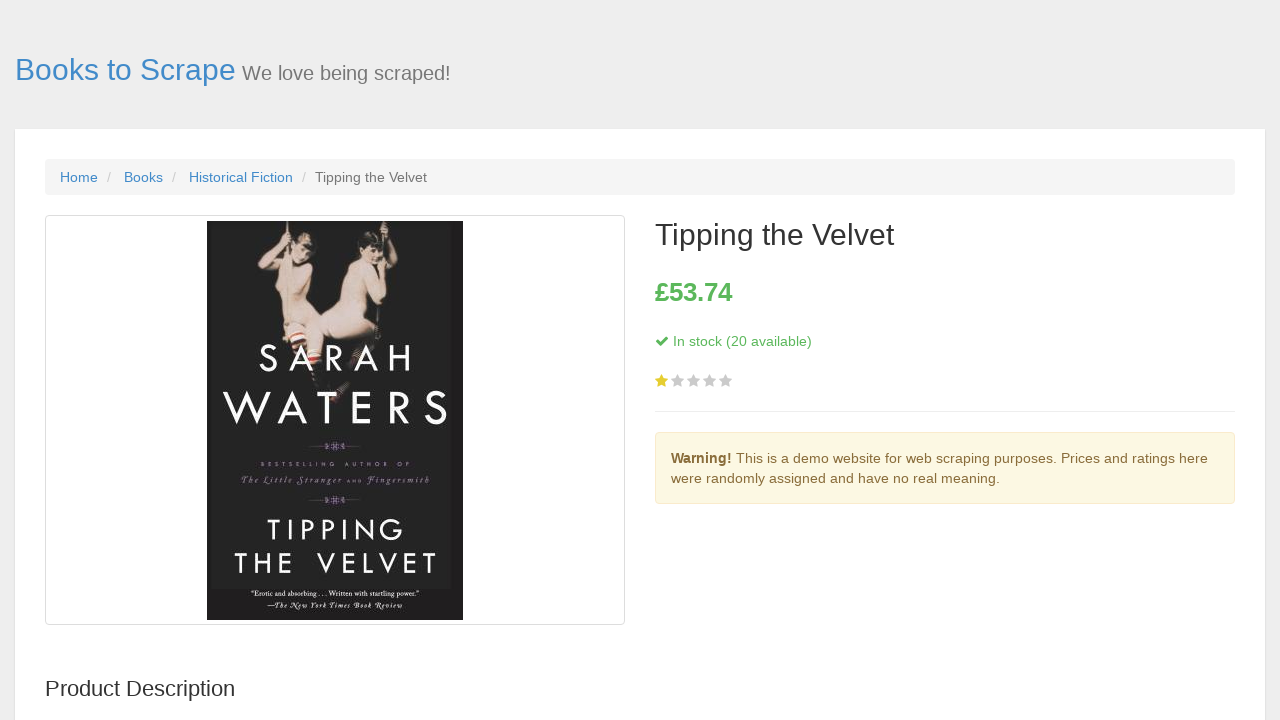

Navigated back to main page
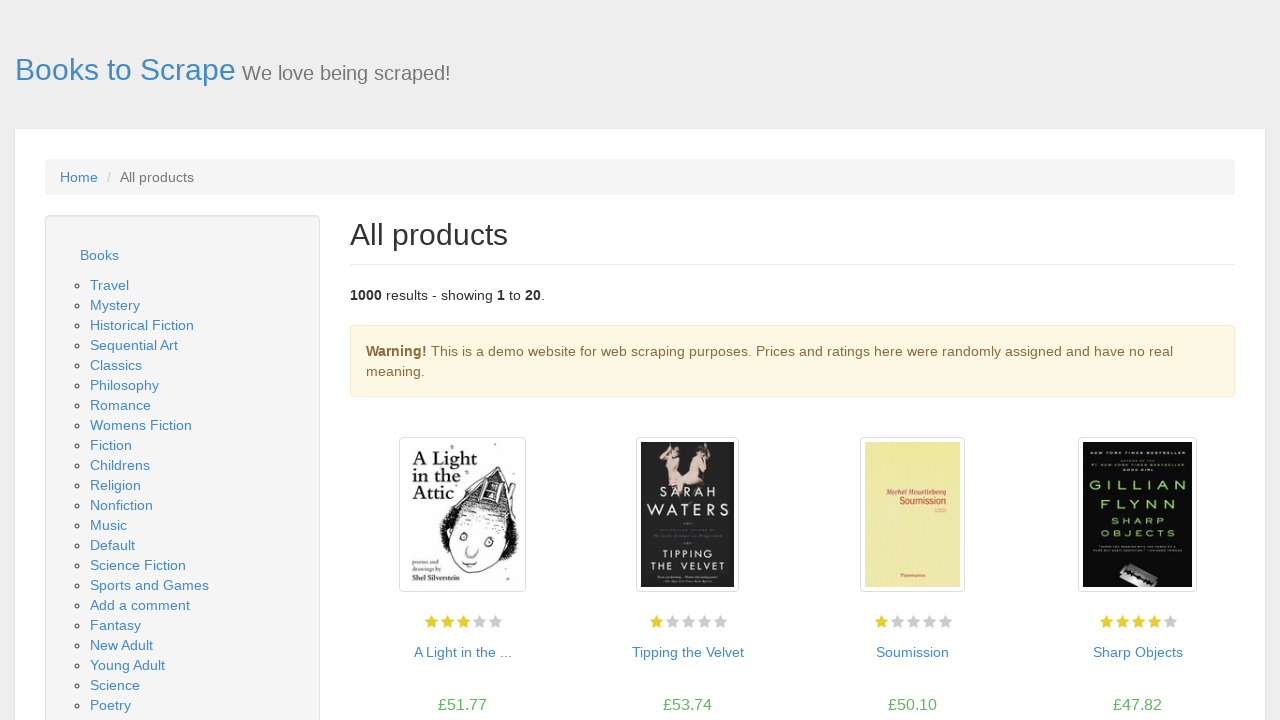

Main page fully loaded (networkidle)
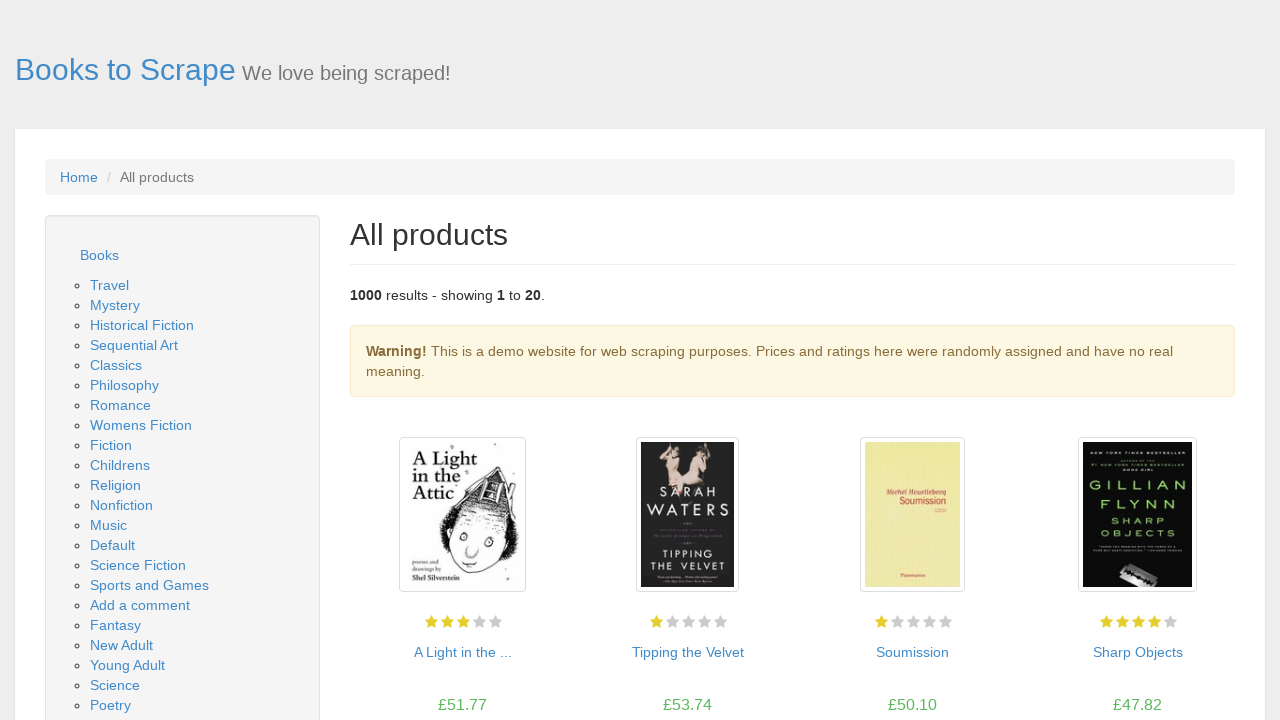

Navigated to book detail page: catalogue/soumission_998/index.html
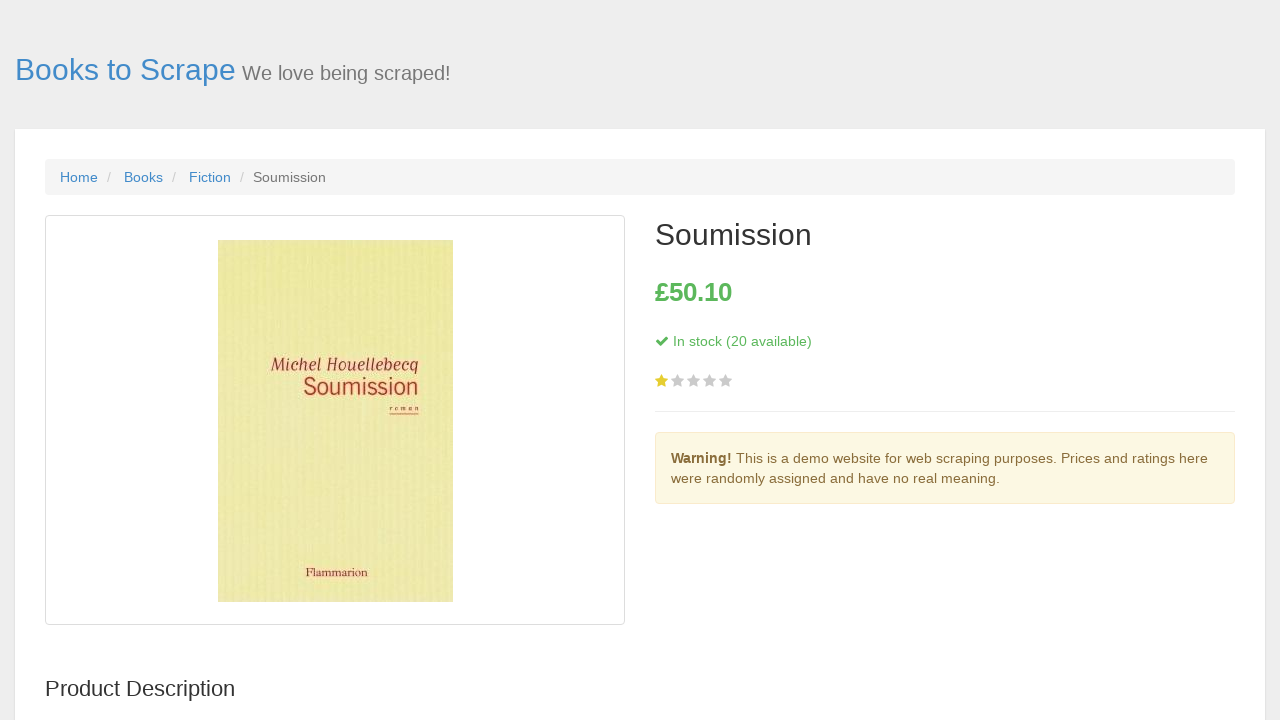

Stock information loaded on book detail page
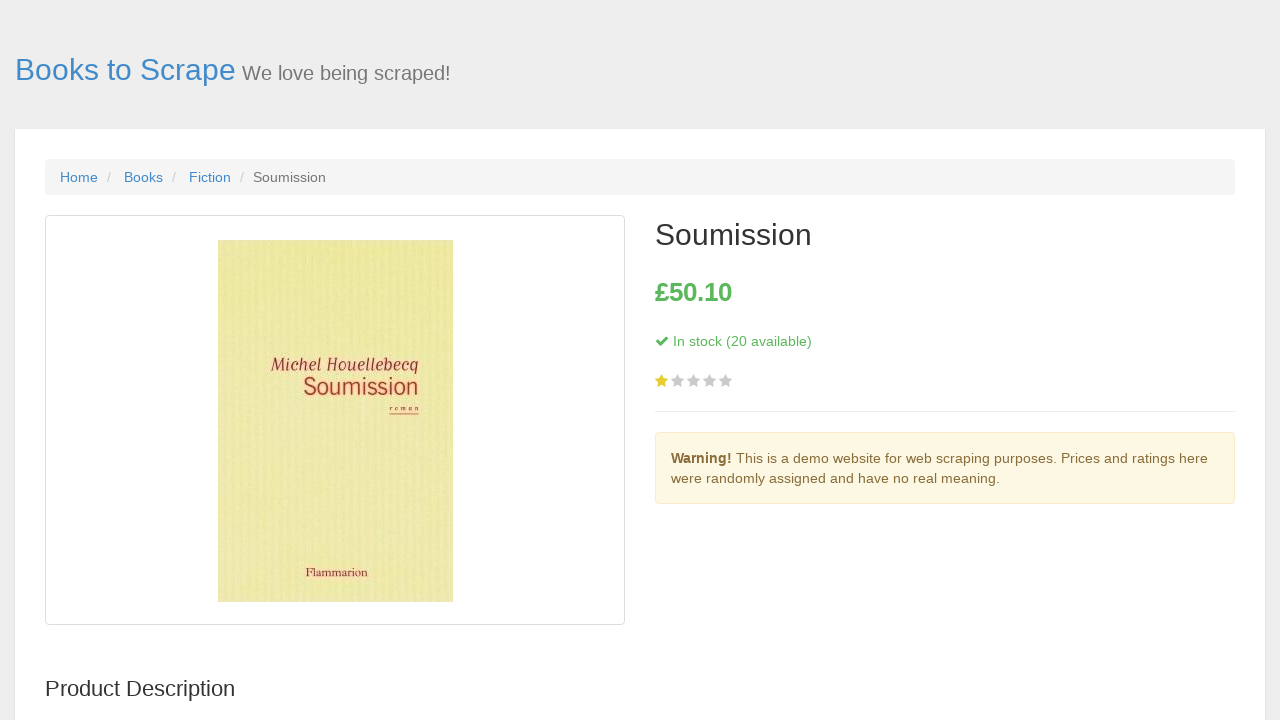

Navigated back to main page
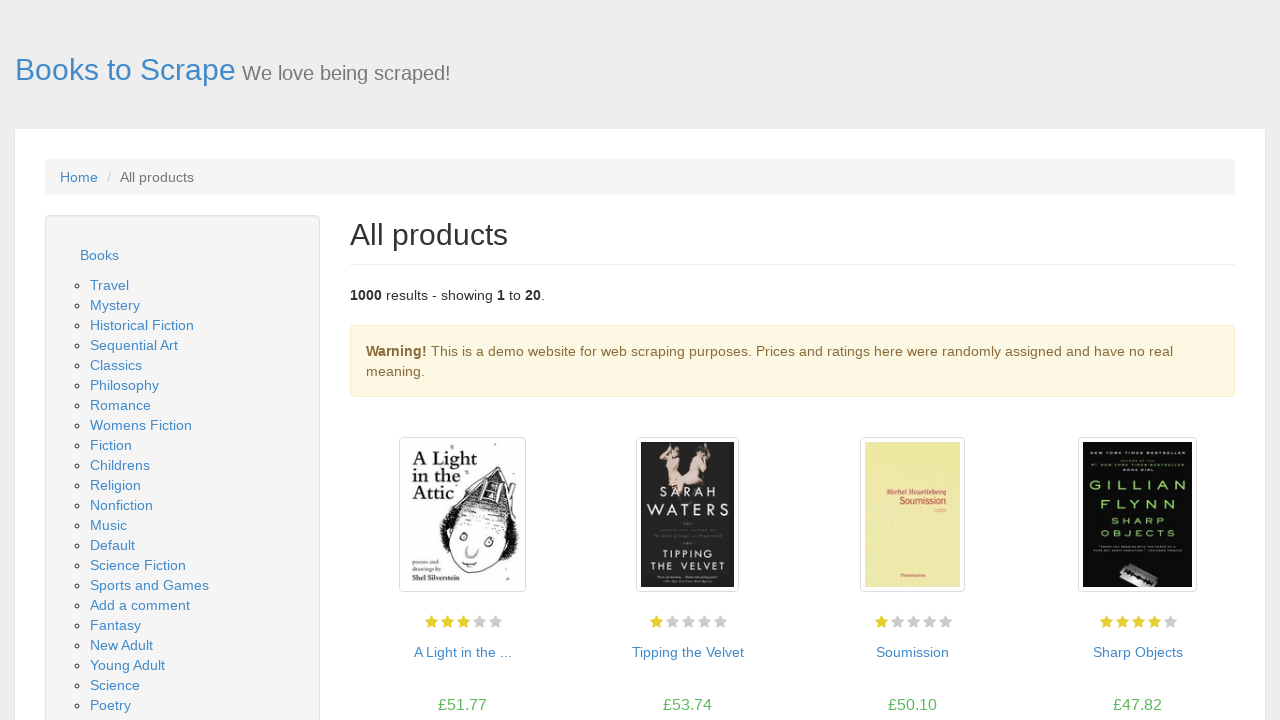

Main page fully loaded (networkidle)
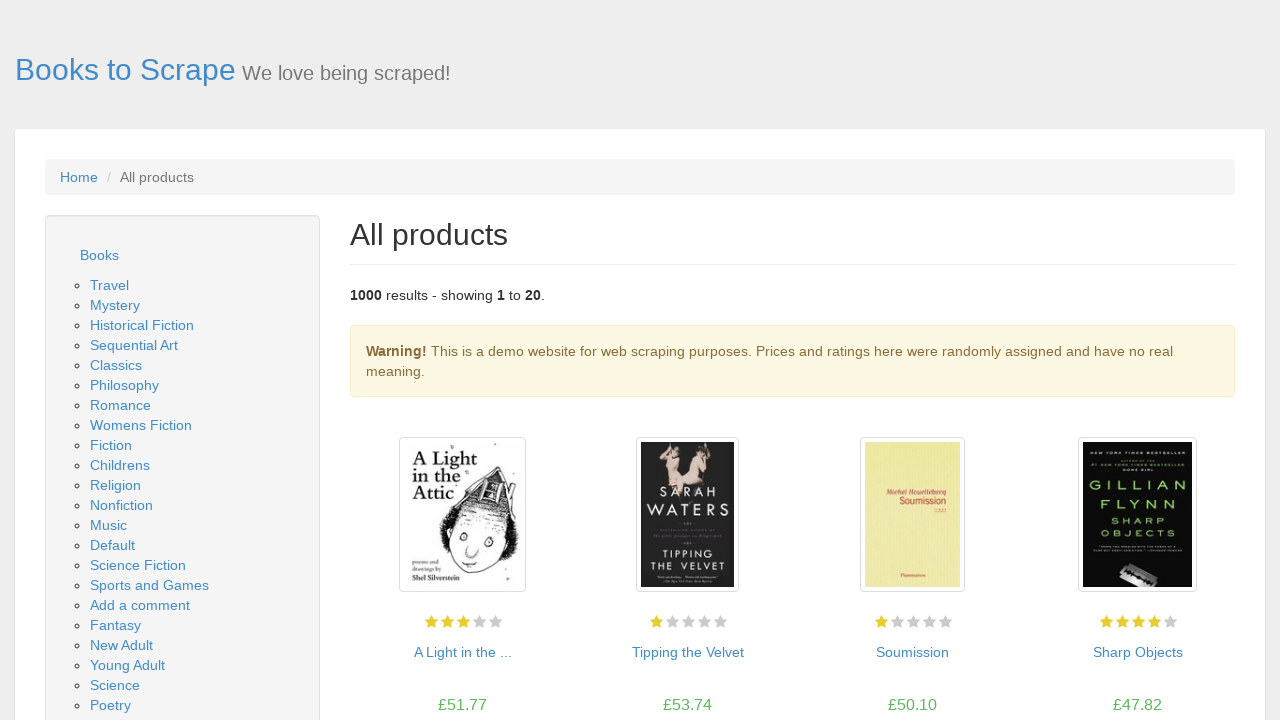

Navigated to book detail page: catalogue/sharp-objects_997/index.html
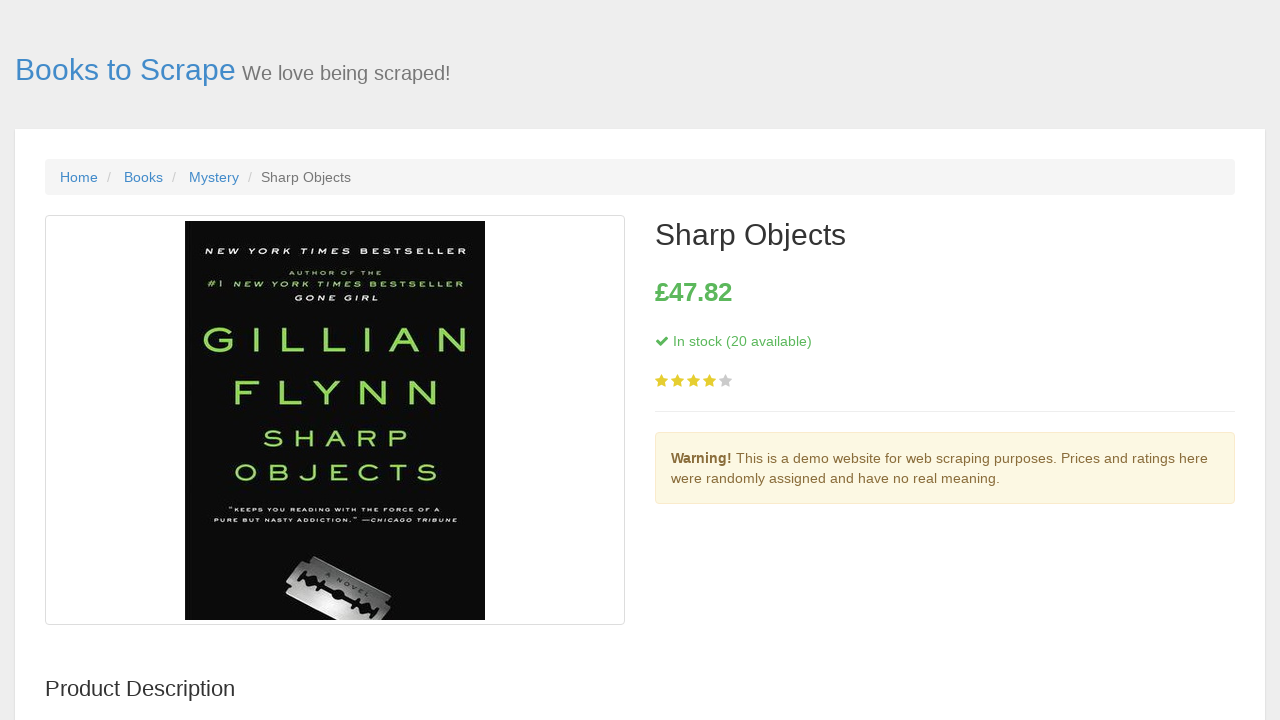

Stock information loaded on book detail page
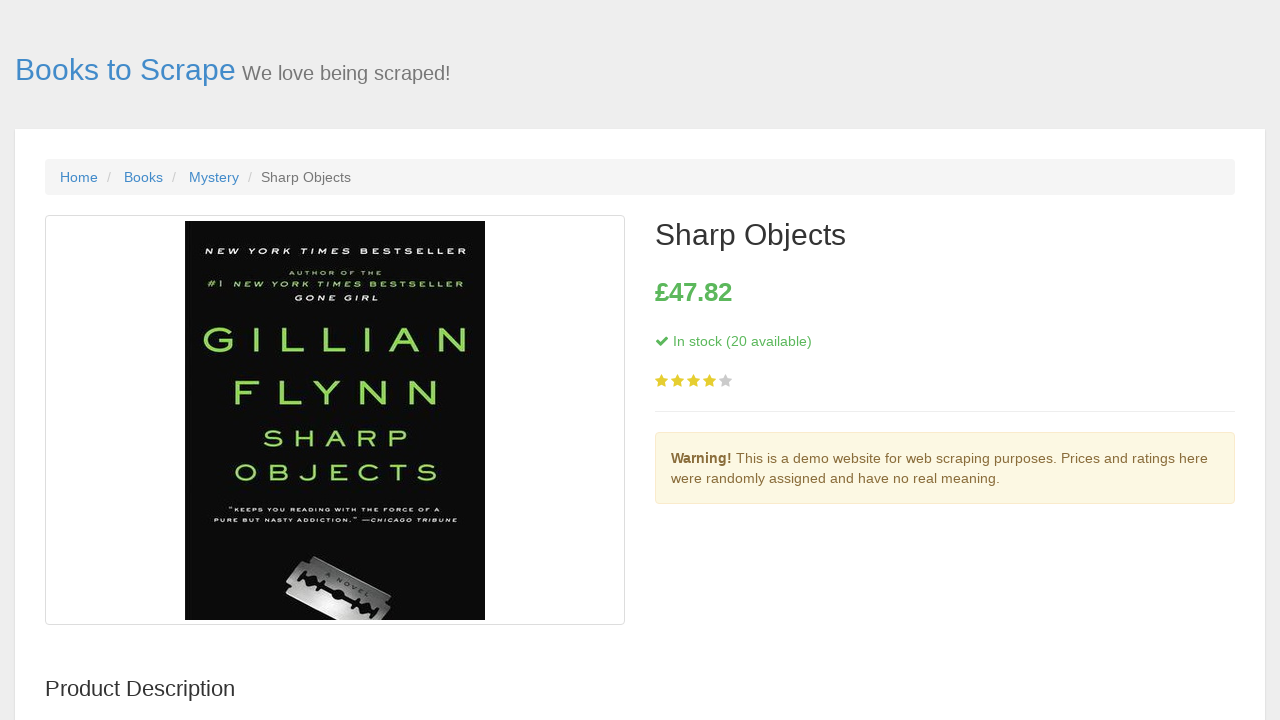

Navigated back to main page
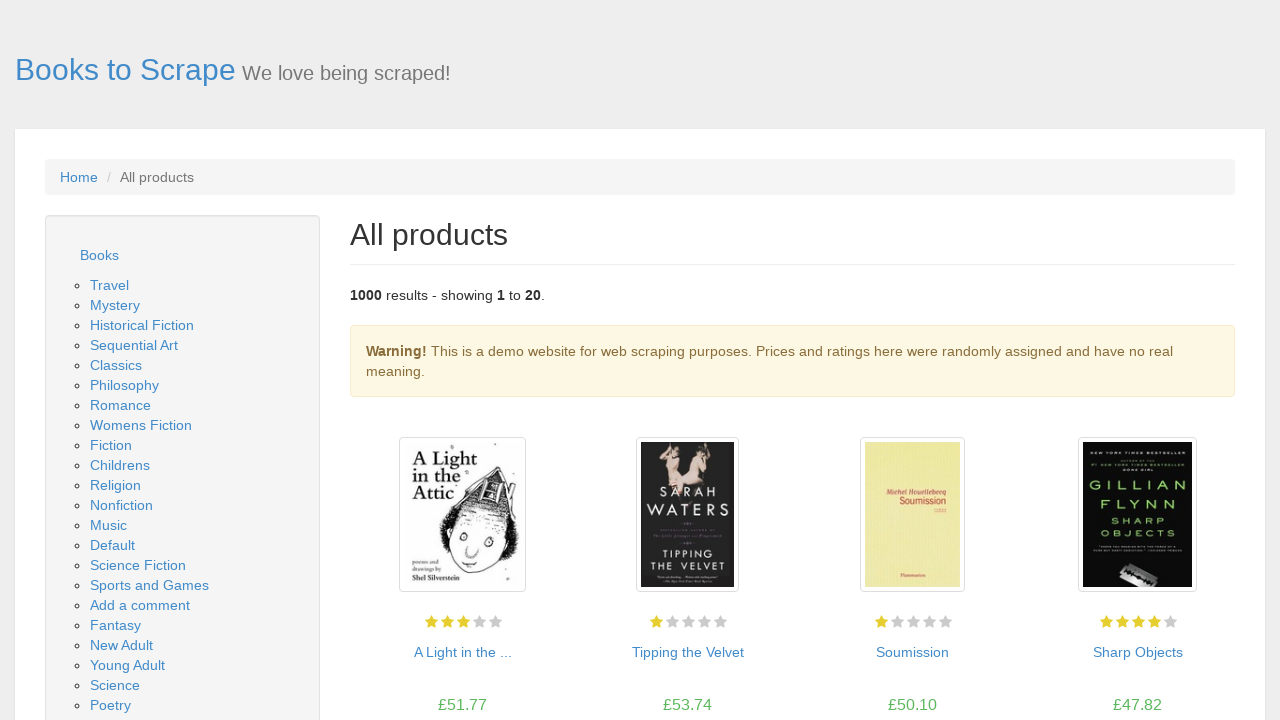

Main page fully loaded (networkidle)
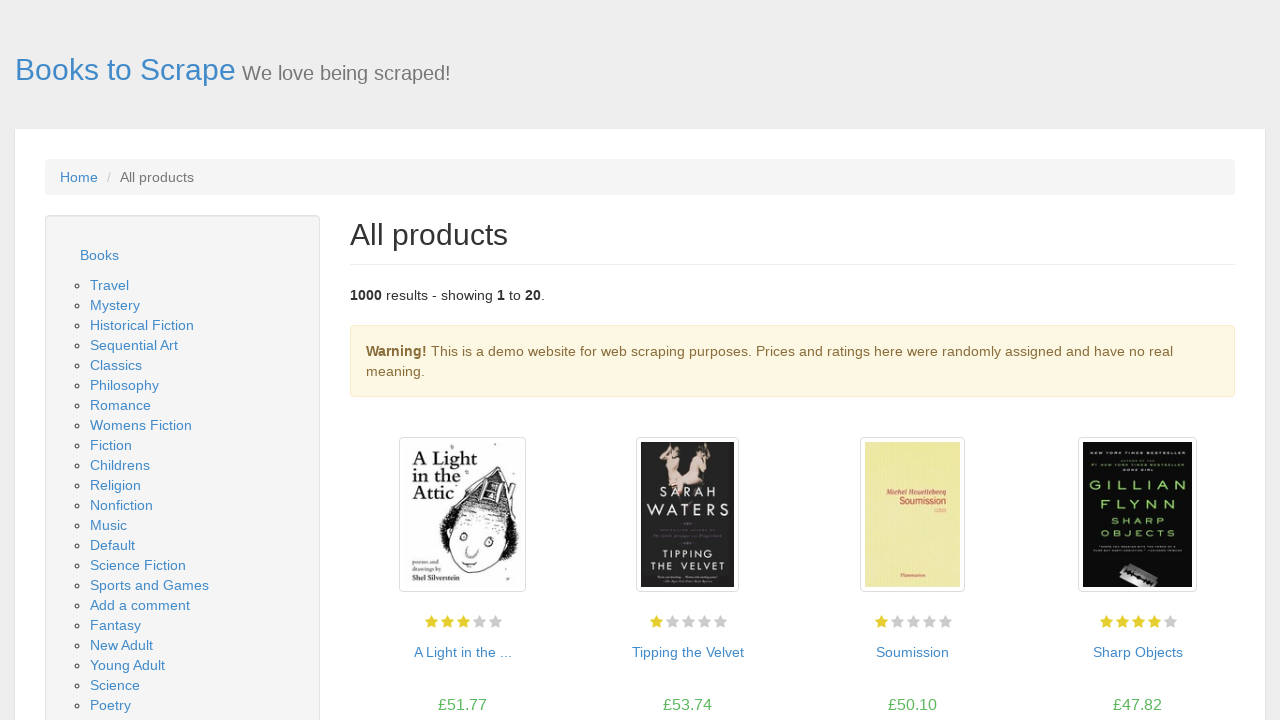

Navigated to book detail page: catalogue/sapiens-a-brief-history-of-humankind_996/index.html
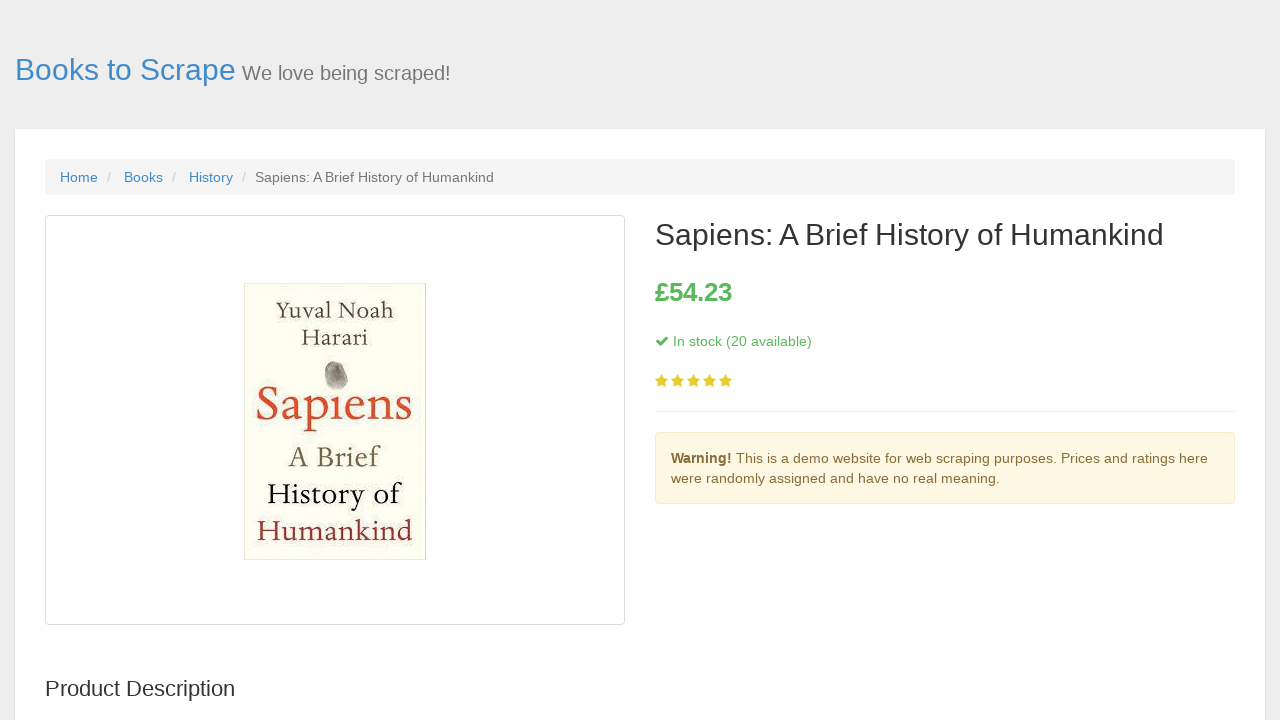

Stock information loaded on book detail page
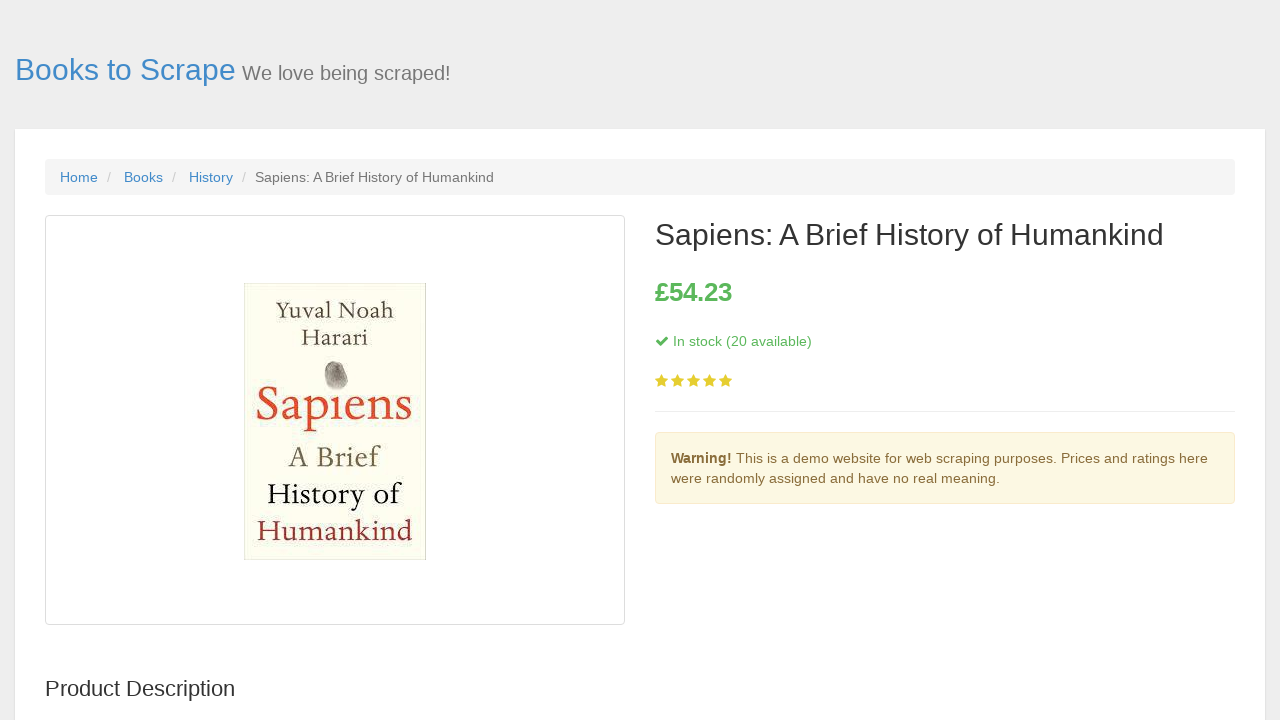

Navigated back to main page
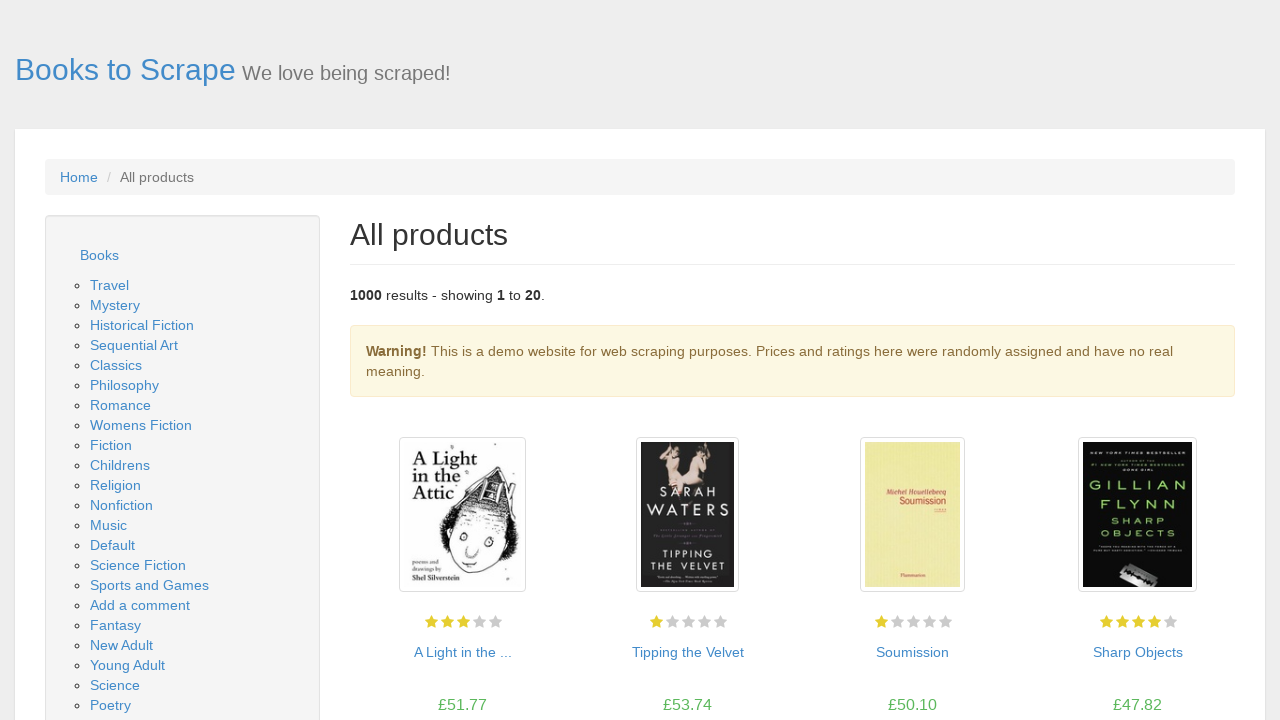

Main page fully loaded (networkidle)
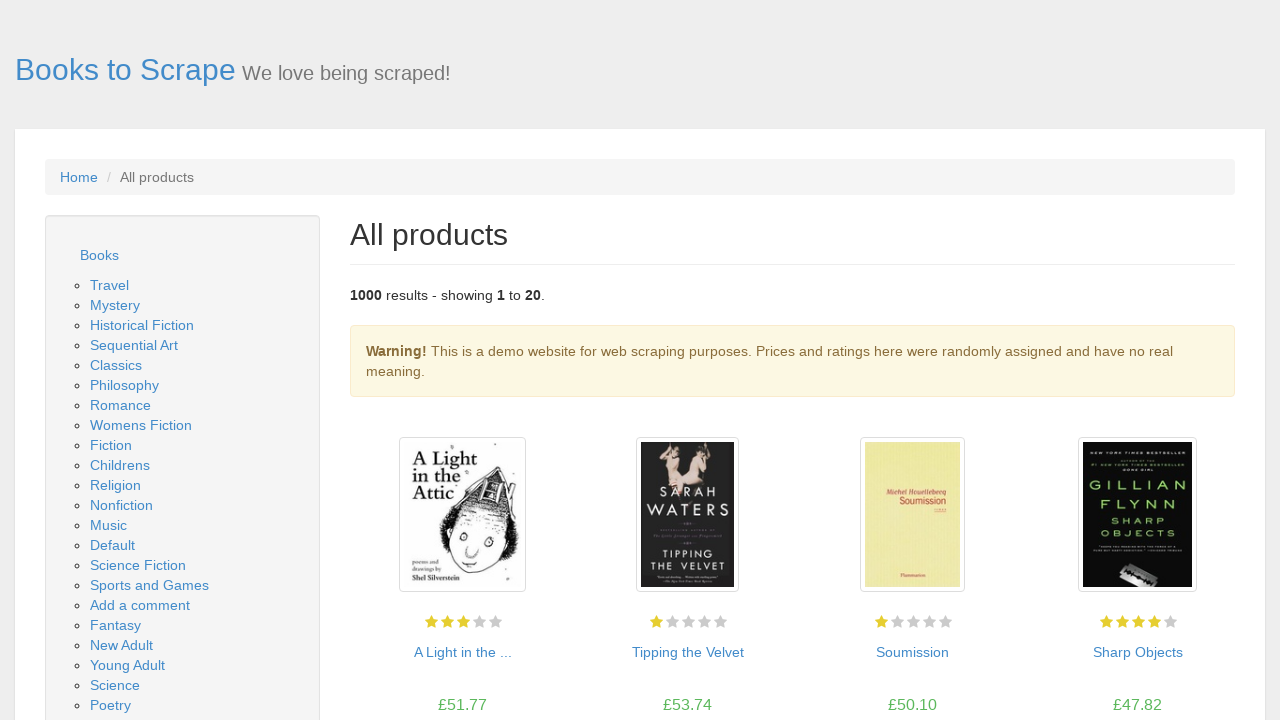

Navigated to book detail page: catalogue/the-requiem-red_995/index.html
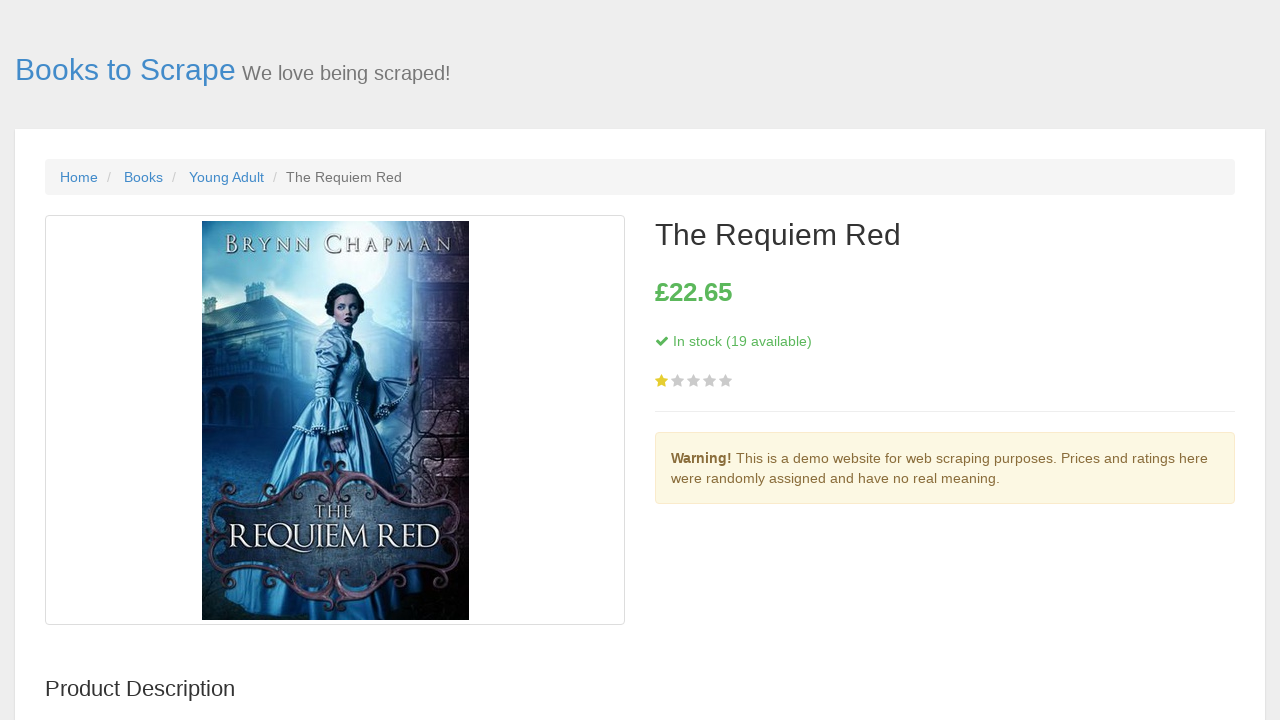

Stock information loaded on book detail page
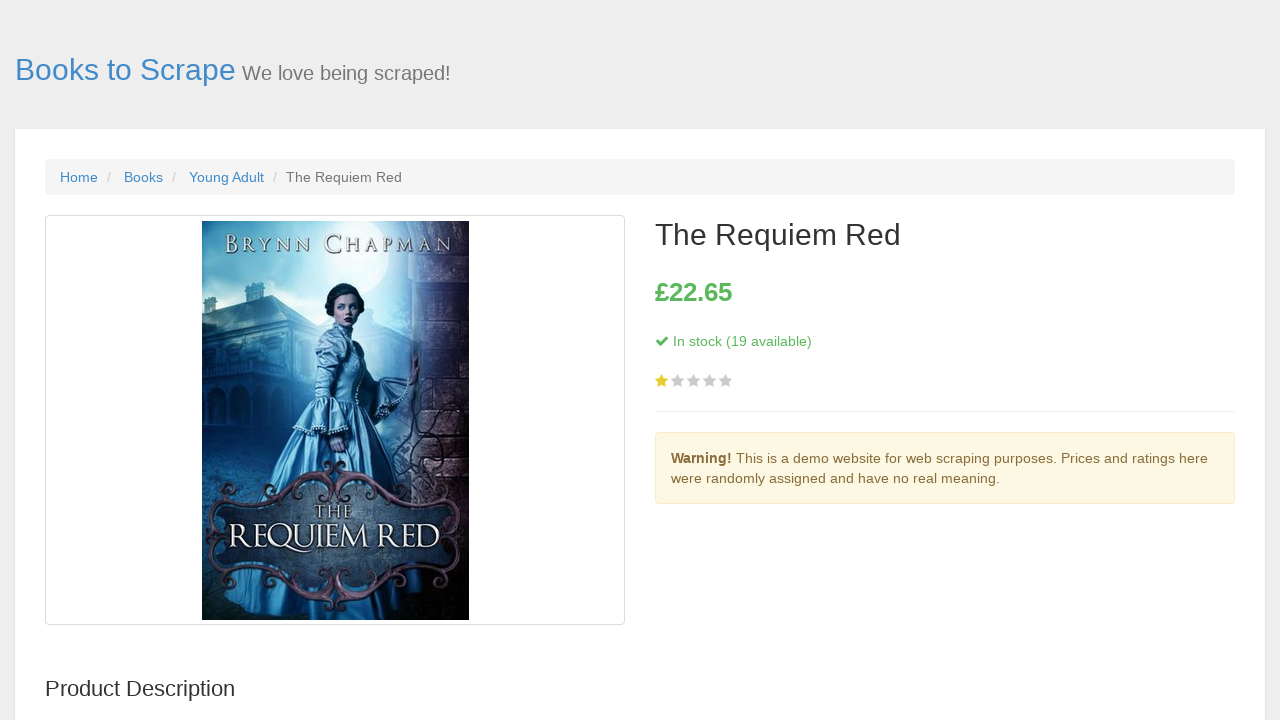

Navigated back to main page
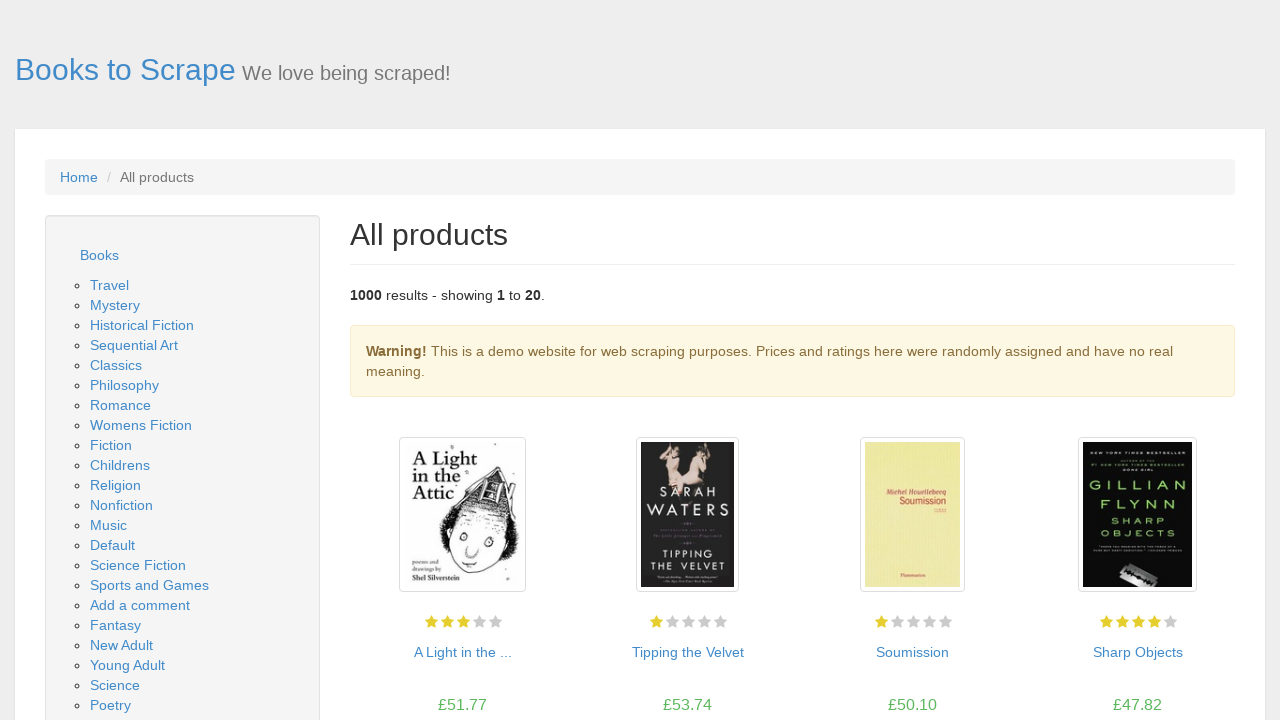

Main page fully loaded (networkidle)
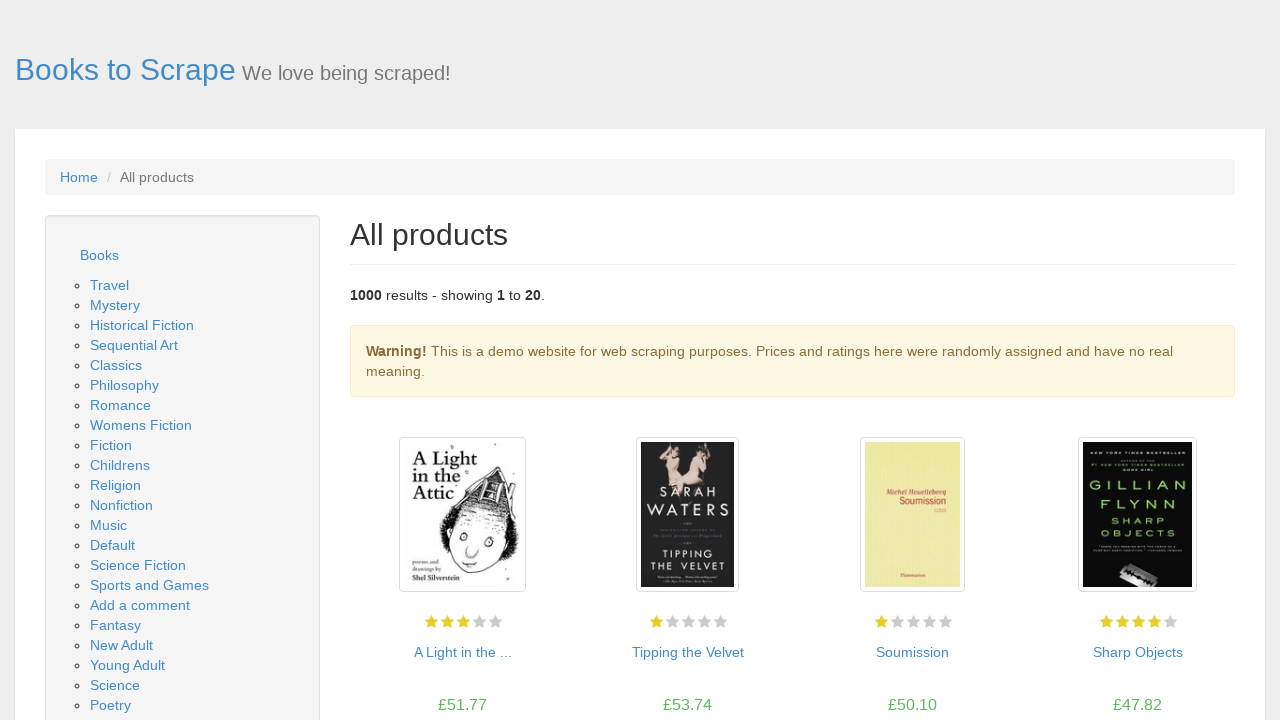

Navigated to book detail page: catalogue/the-dirty-little-secrets-of-getting-your-dream-job_994/index.html
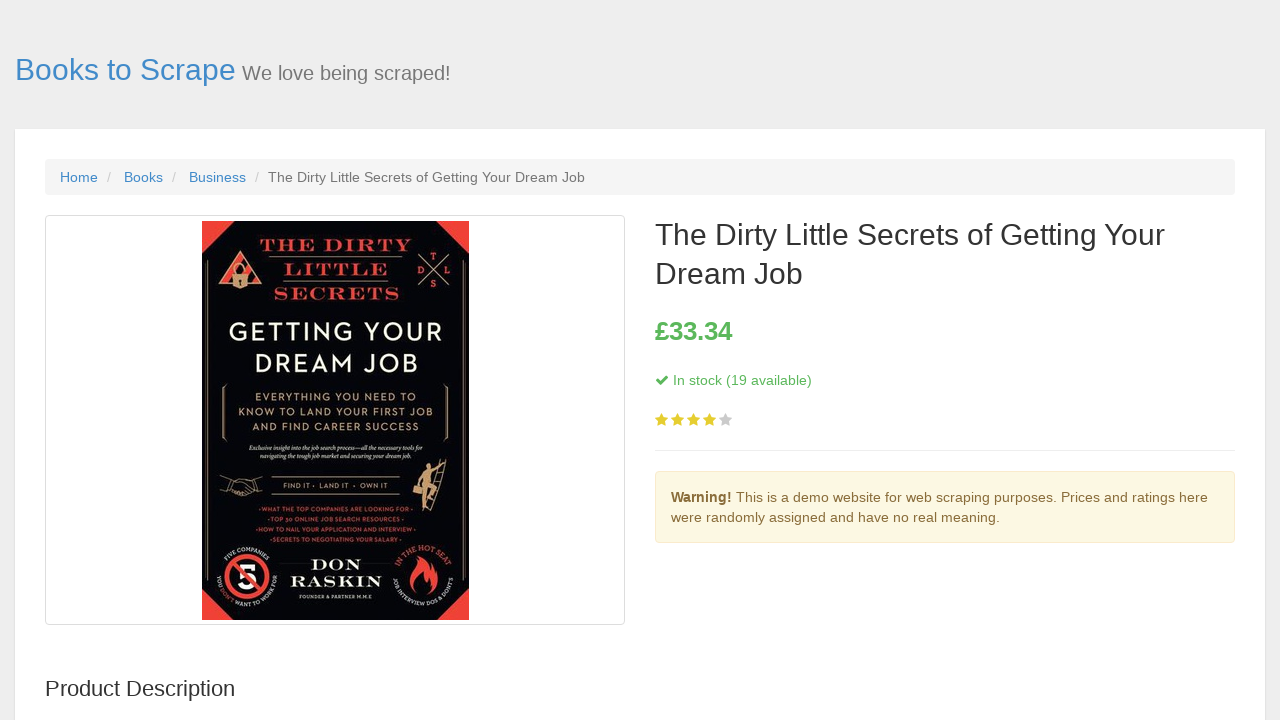

Stock information loaded on book detail page
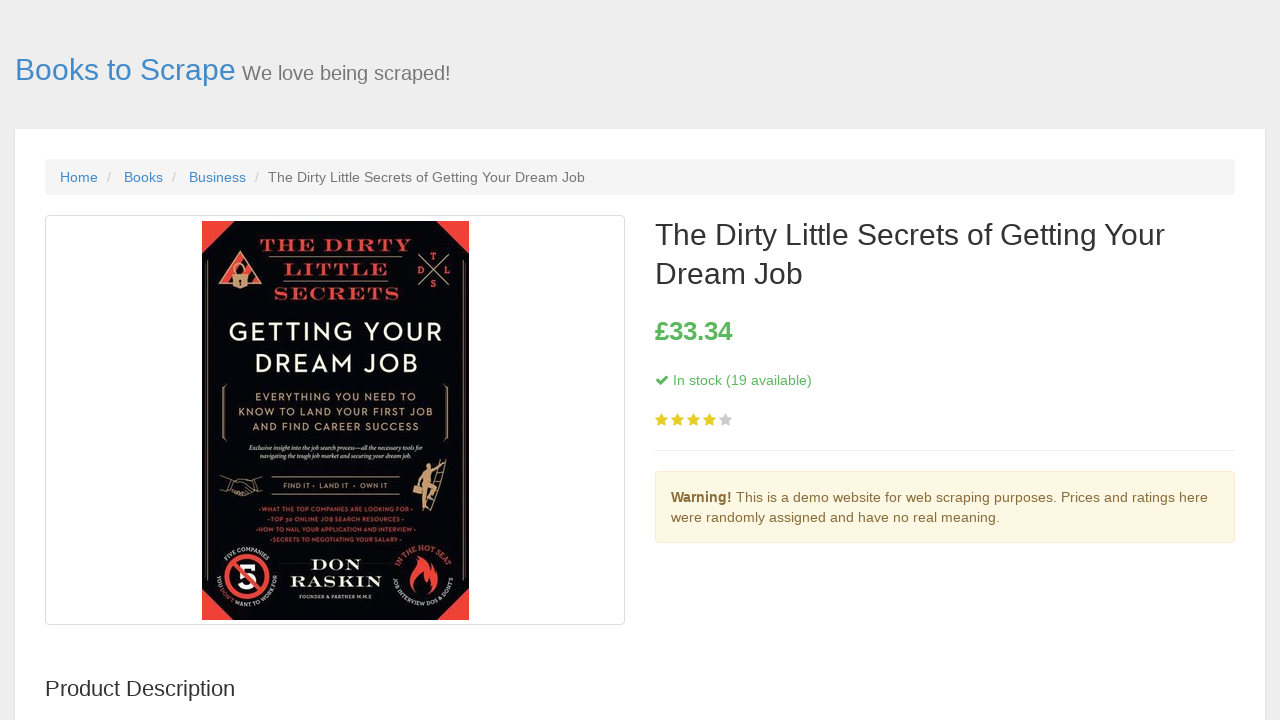

Navigated back to main page
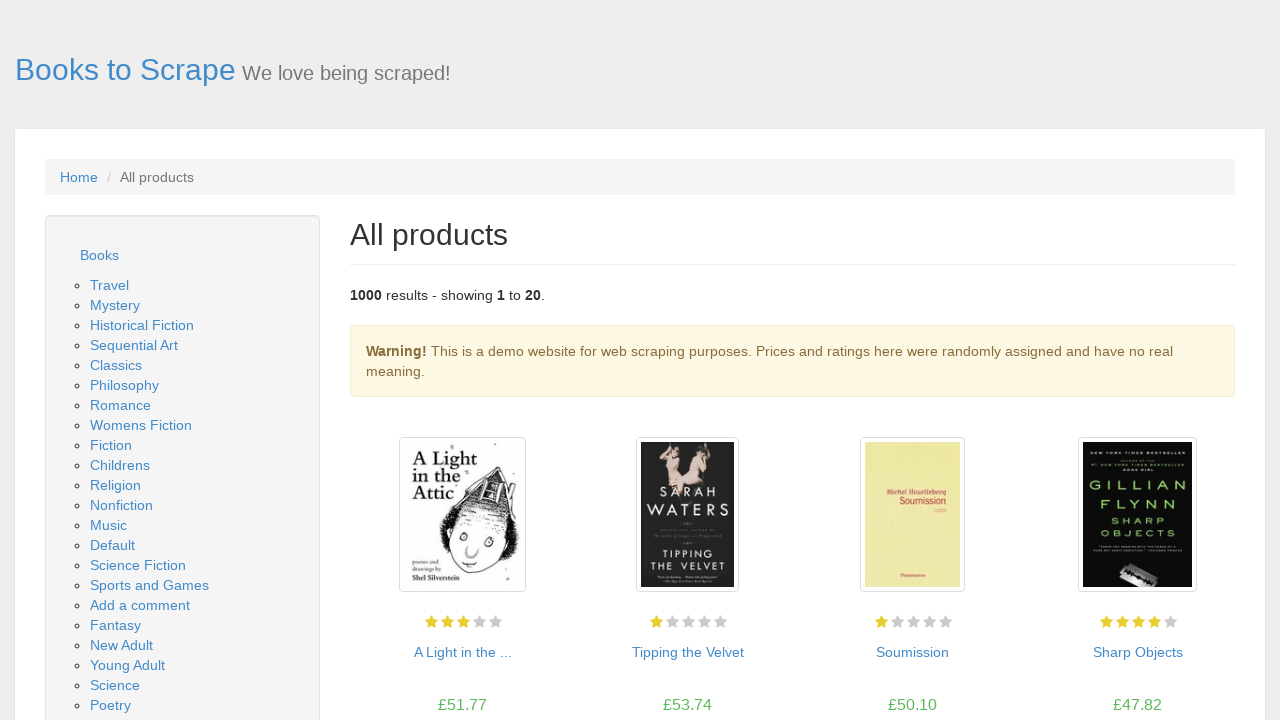

Main page fully loaded (networkidle)
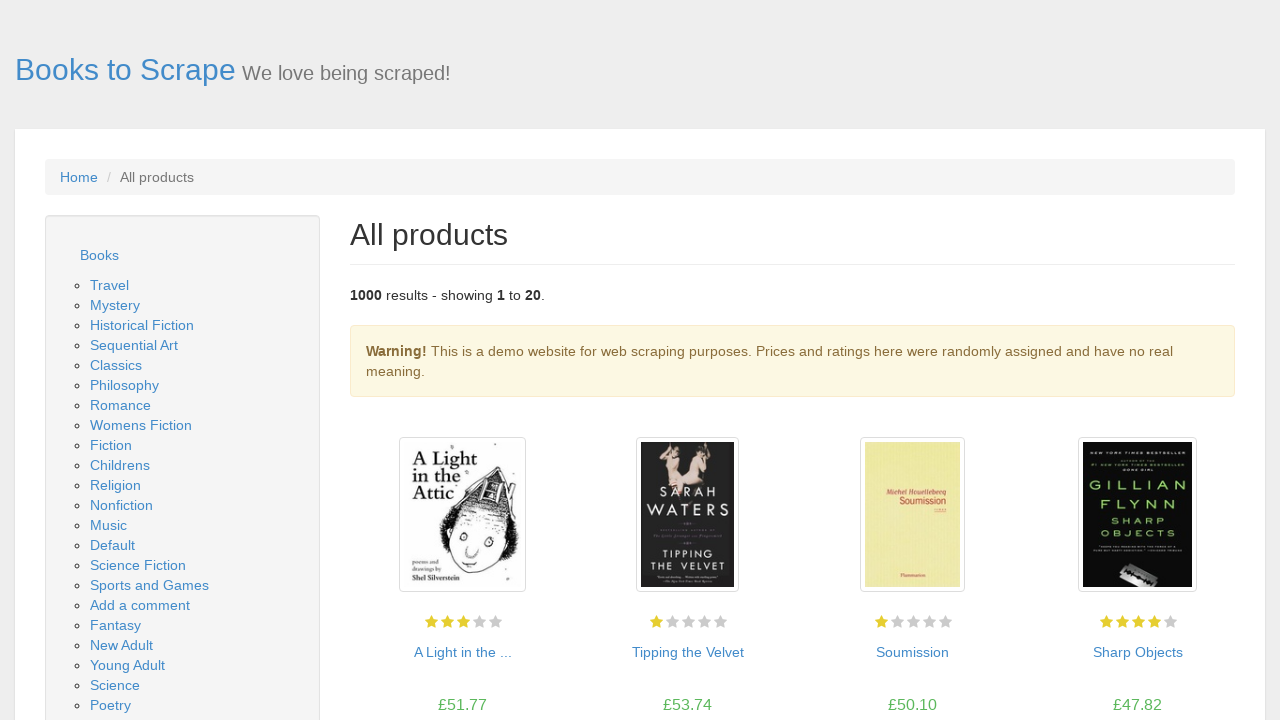

Navigated to book detail page: catalogue/the-coming-woman-a-novel-based-on-the-life-of-the-infamous-feminist-victoria-woodhull_993/index.html
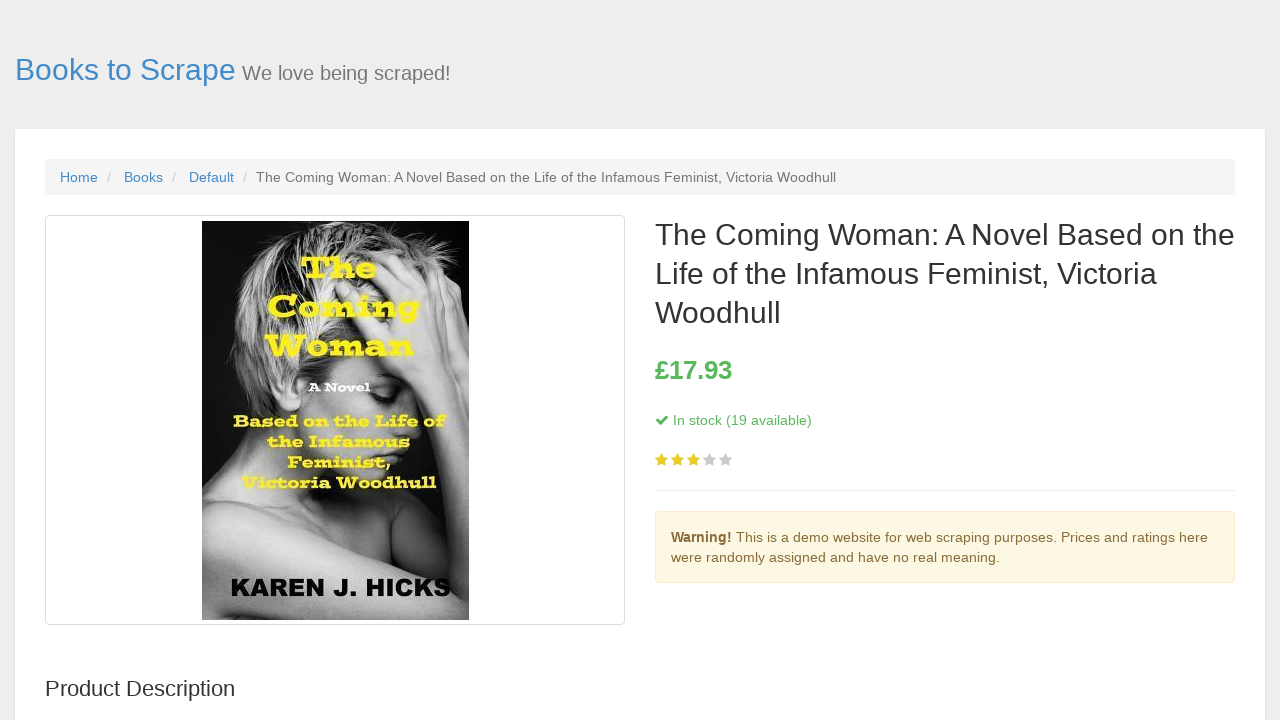

Stock information loaded on book detail page
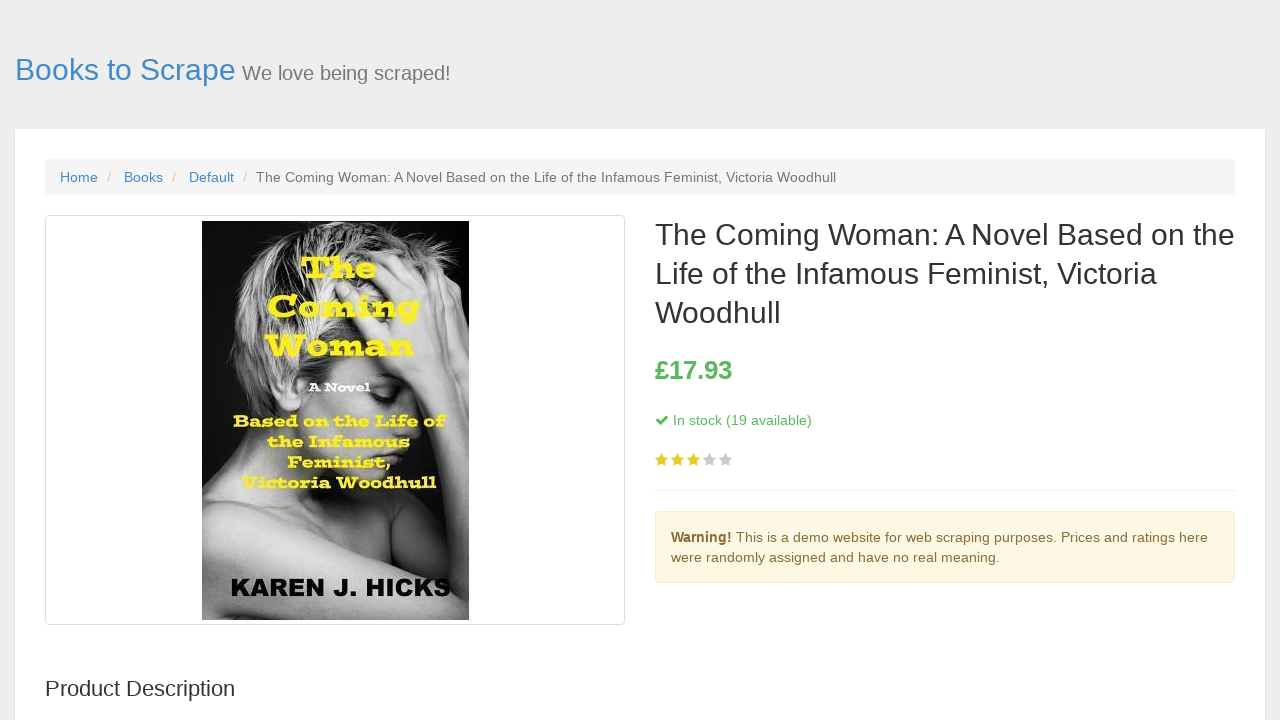

Navigated back to main page
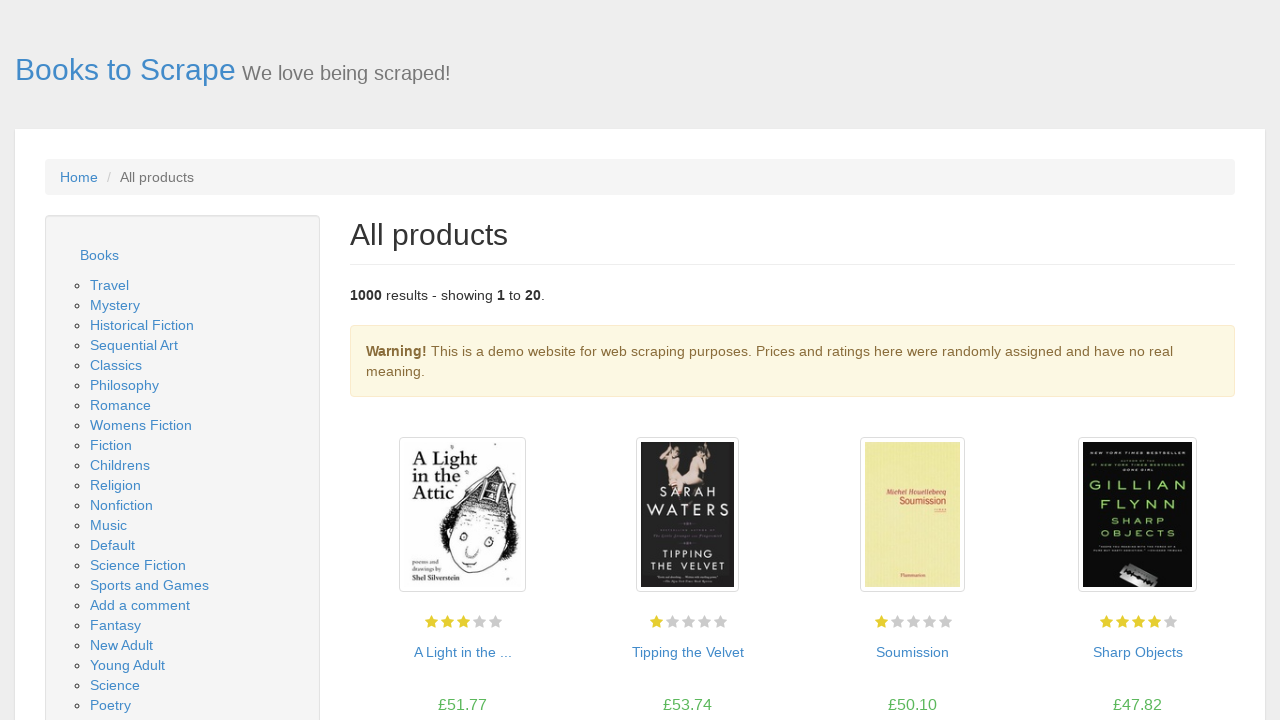

Main page fully loaded (networkidle)
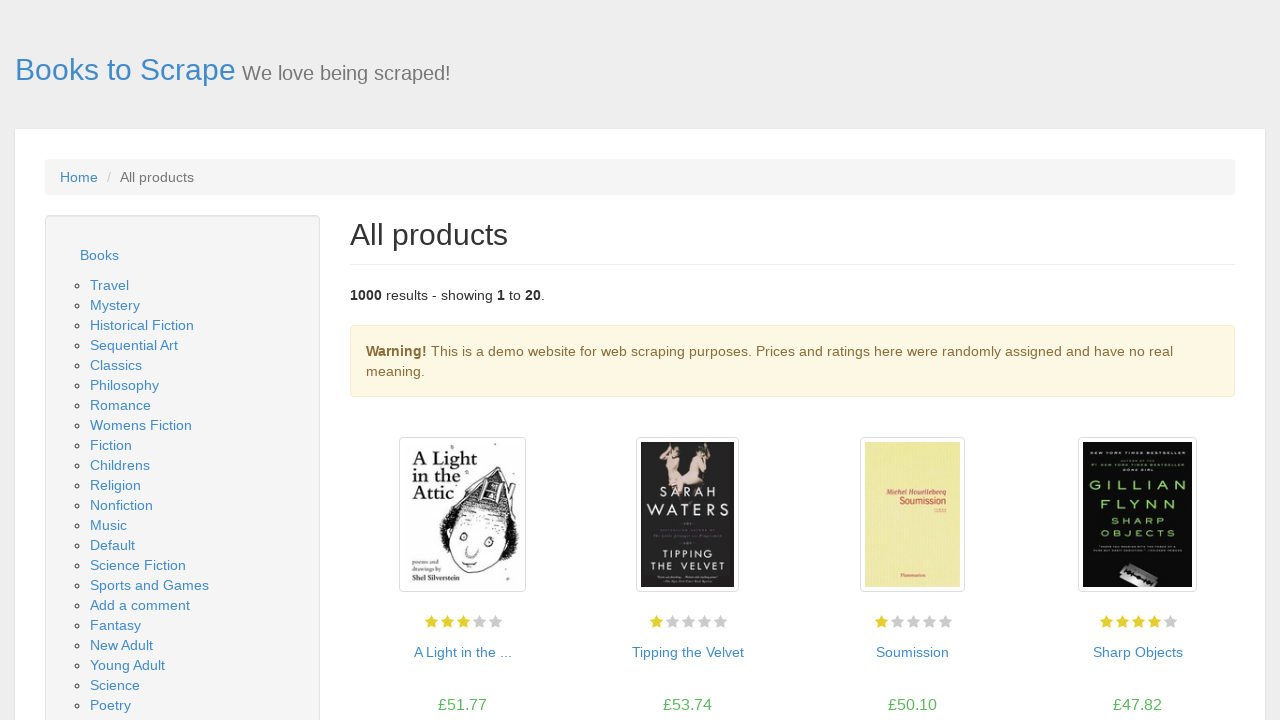

Navigated to book detail page: catalogue/the-boys-in-the-boat-nine-americans-and-their-epic-quest-for-gold-at-the-1936-berlin-olympics_992/index.html
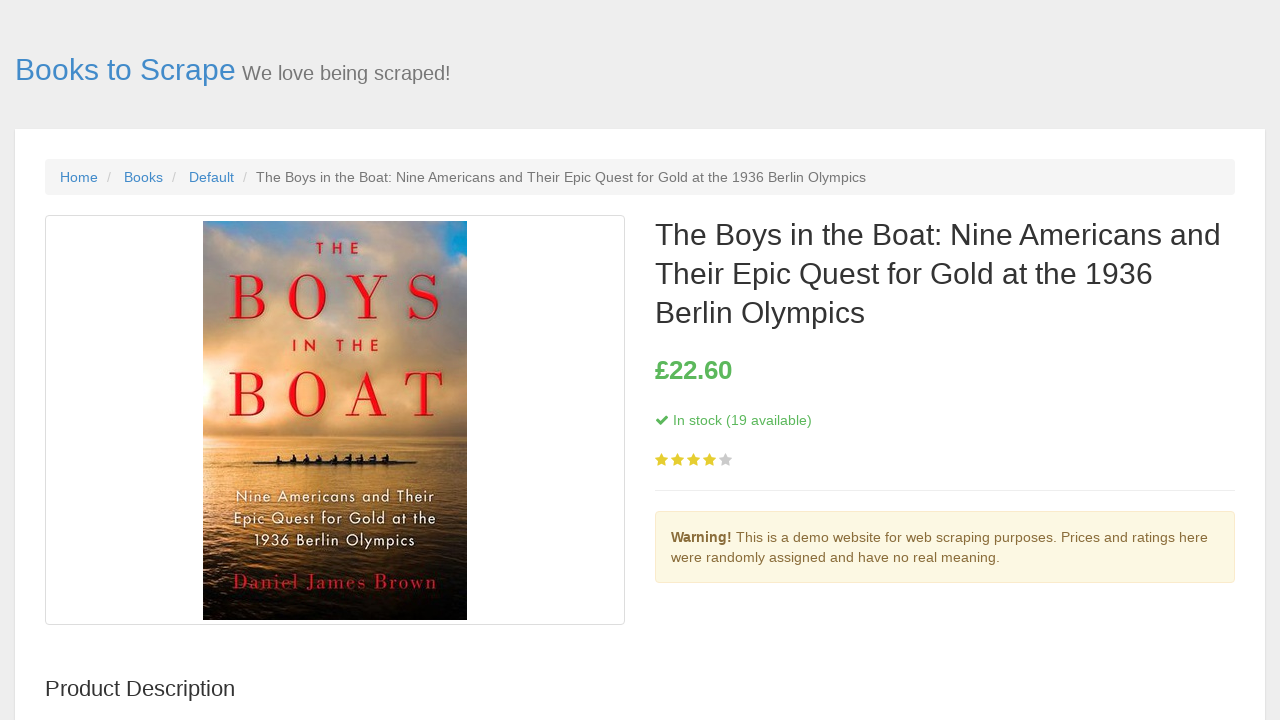

Stock information loaded on book detail page
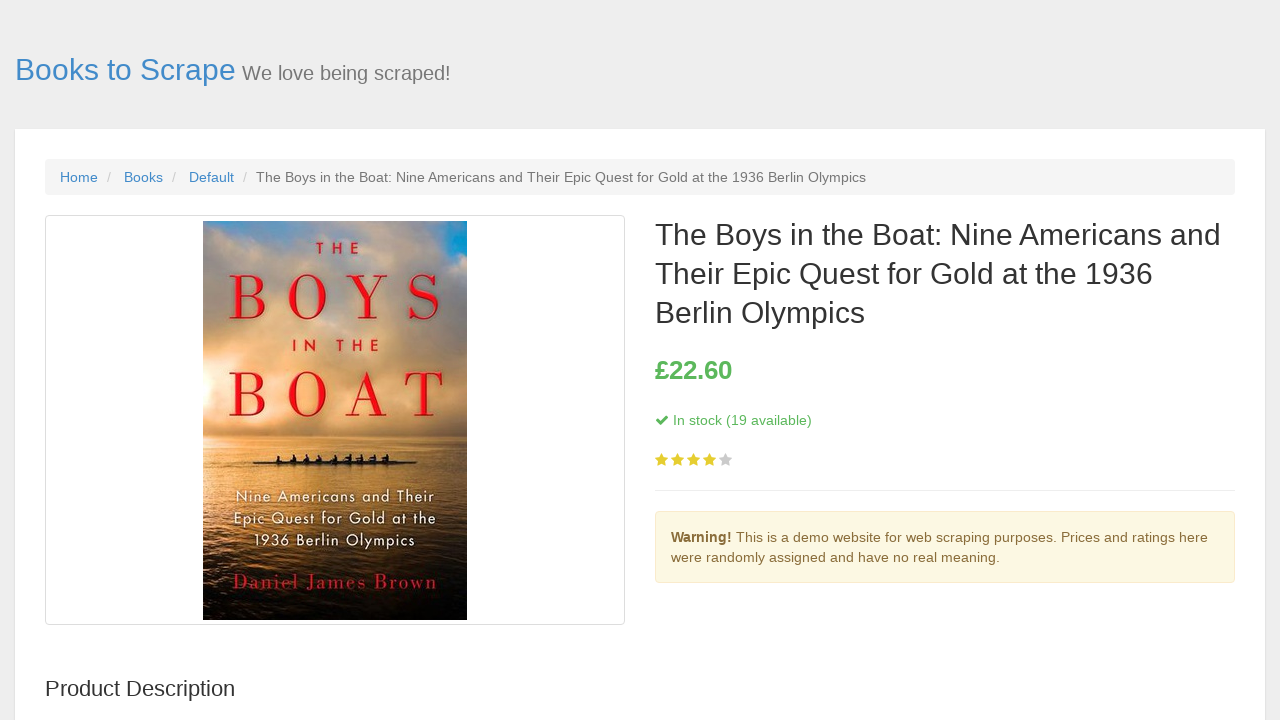

Navigated back to main page
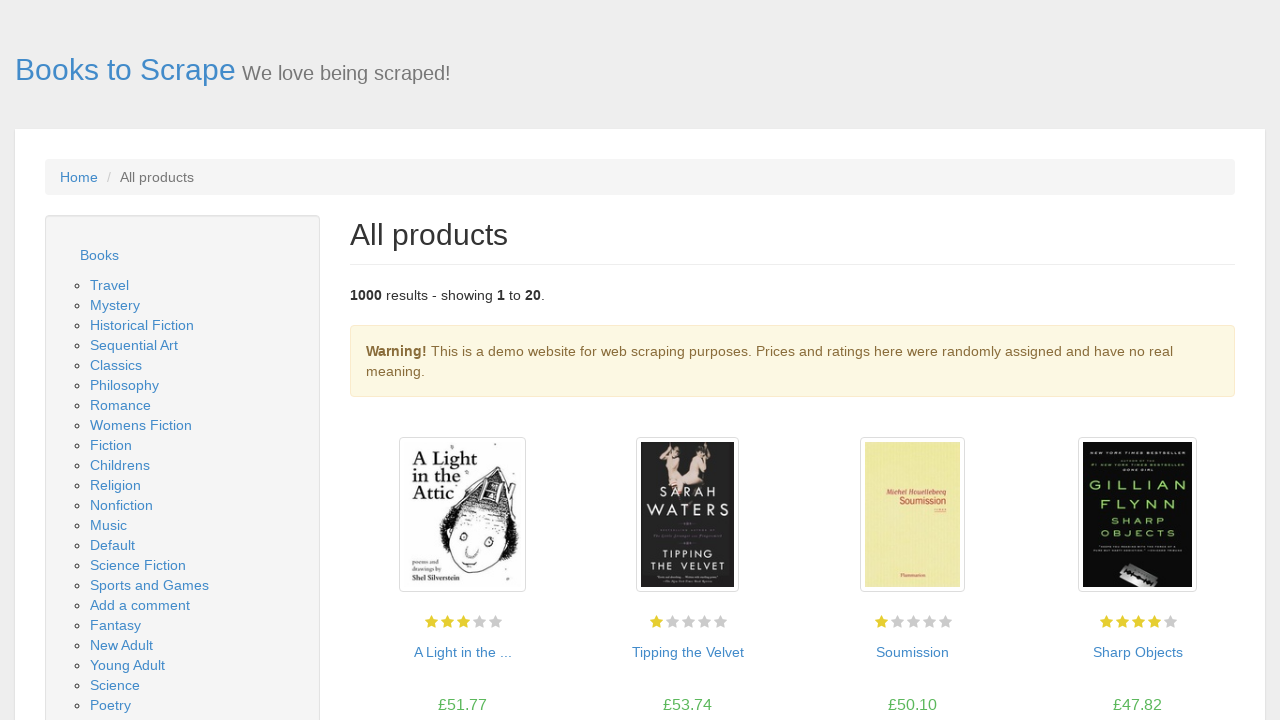

Main page fully loaded (networkidle)
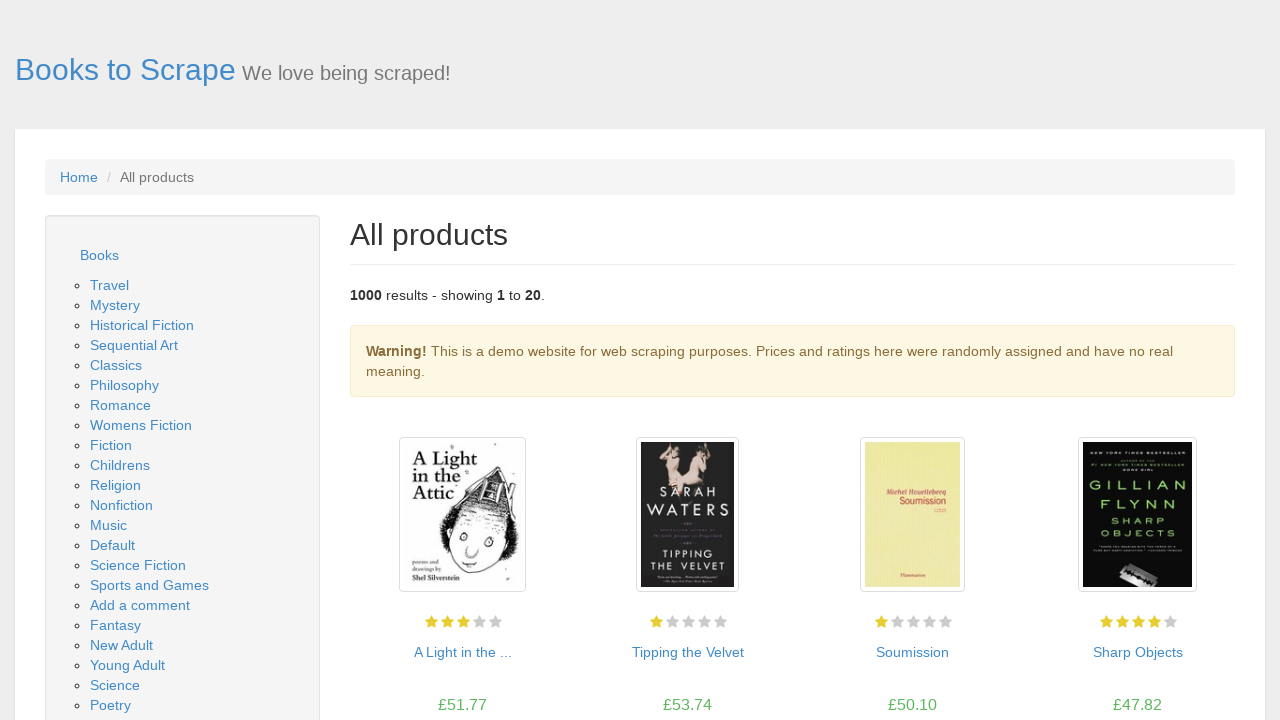

Navigated to book detail page: catalogue/the-black-maria_991/index.html
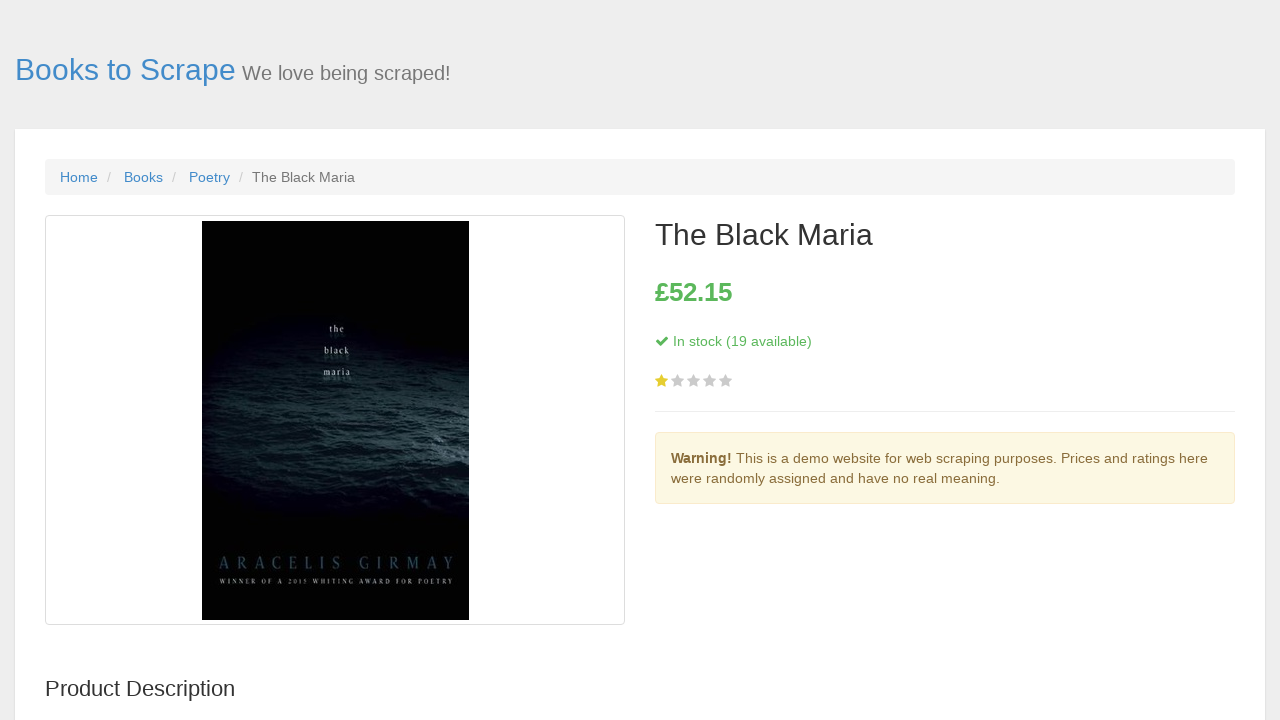

Stock information loaded on book detail page
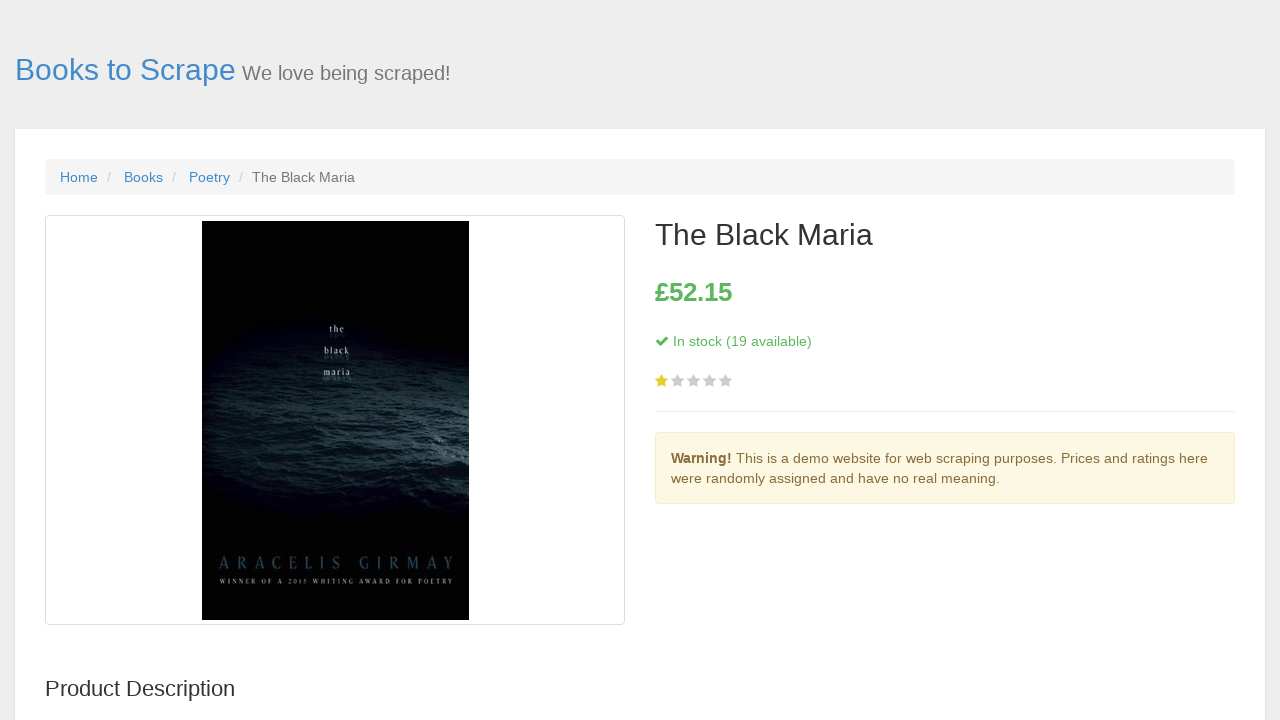

Navigated back to main page
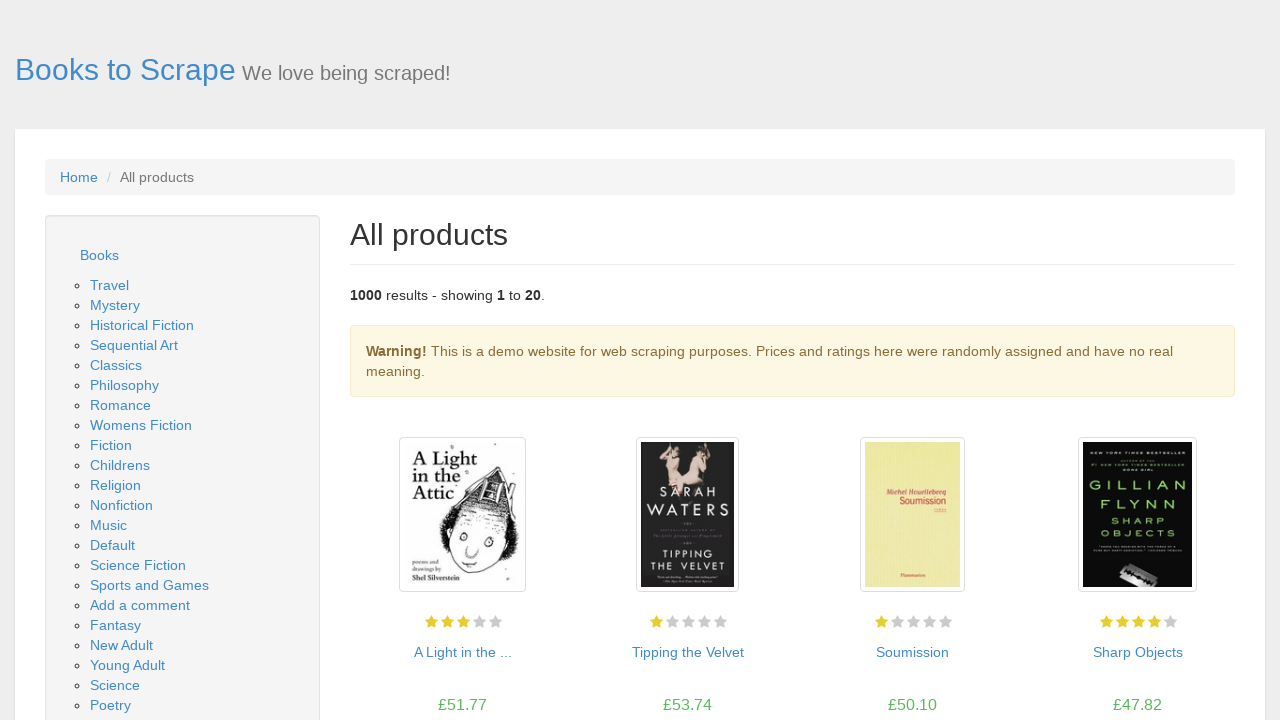

Main page fully loaded (networkidle)
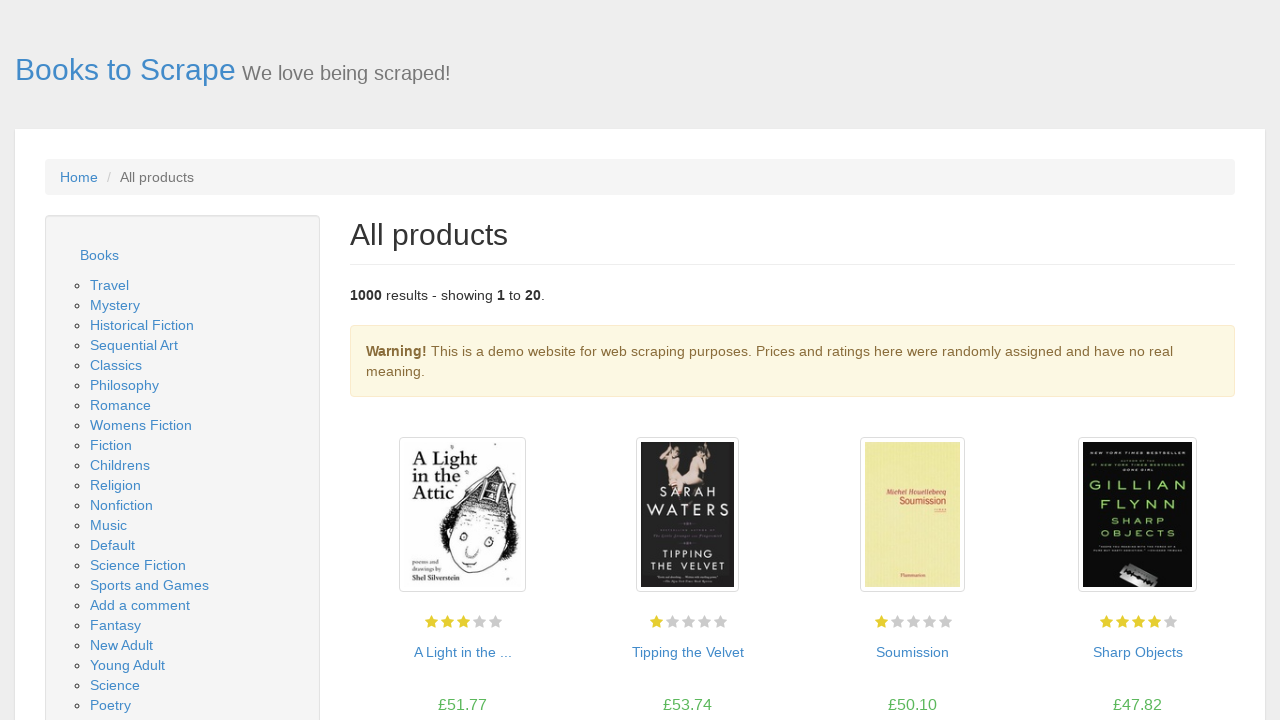

Navigated to book detail page: catalogue/starving-hearts-triangular-trade-trilogy-1_990/index.html
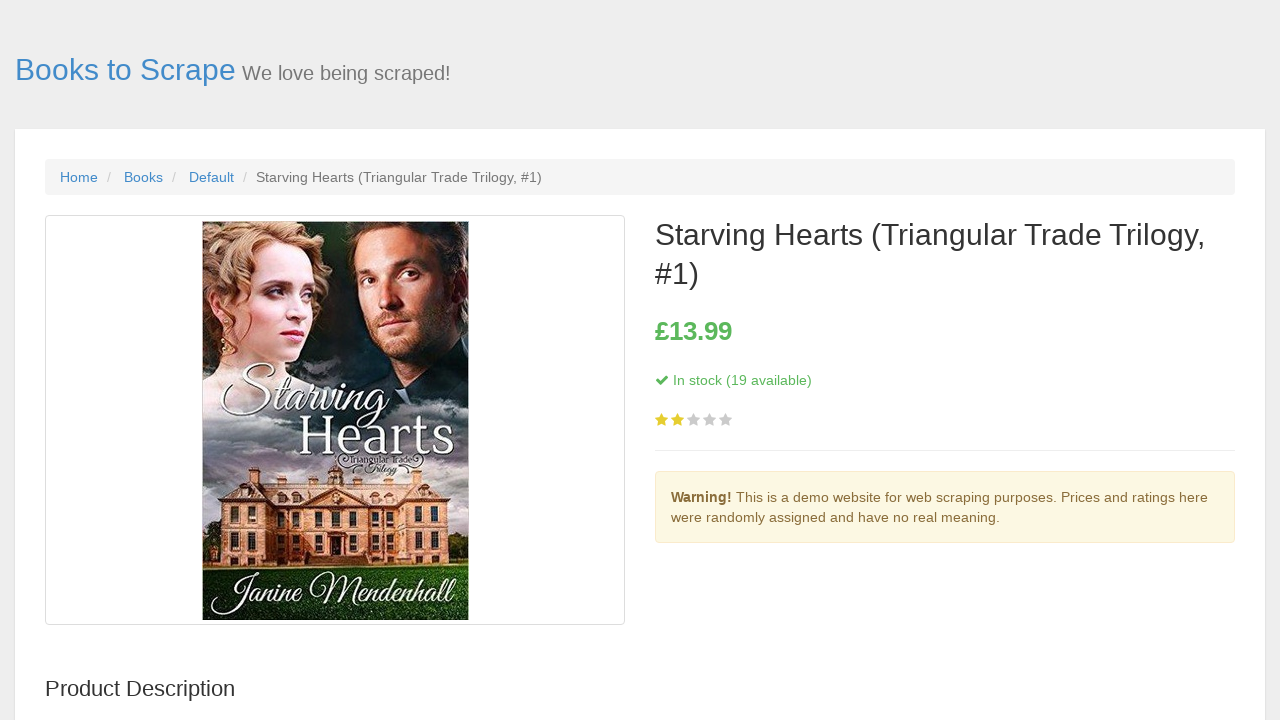

Stock information loaded on book detail page
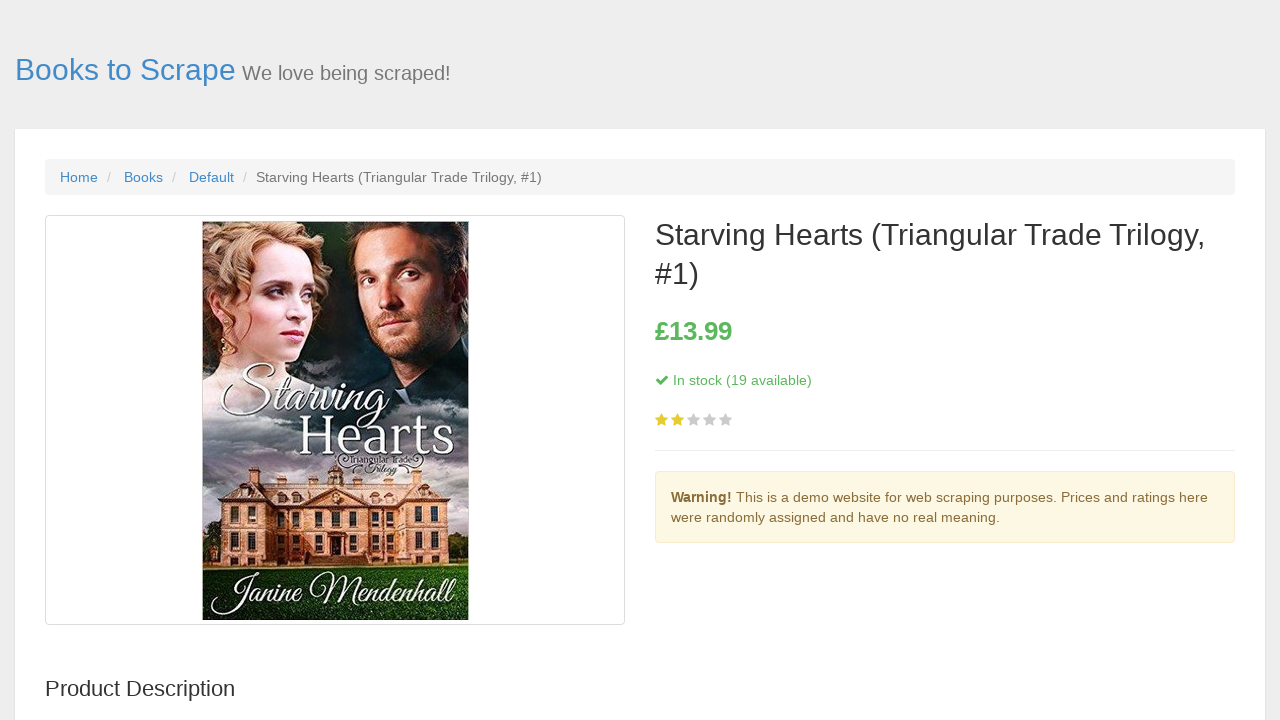

Navigated back to main page
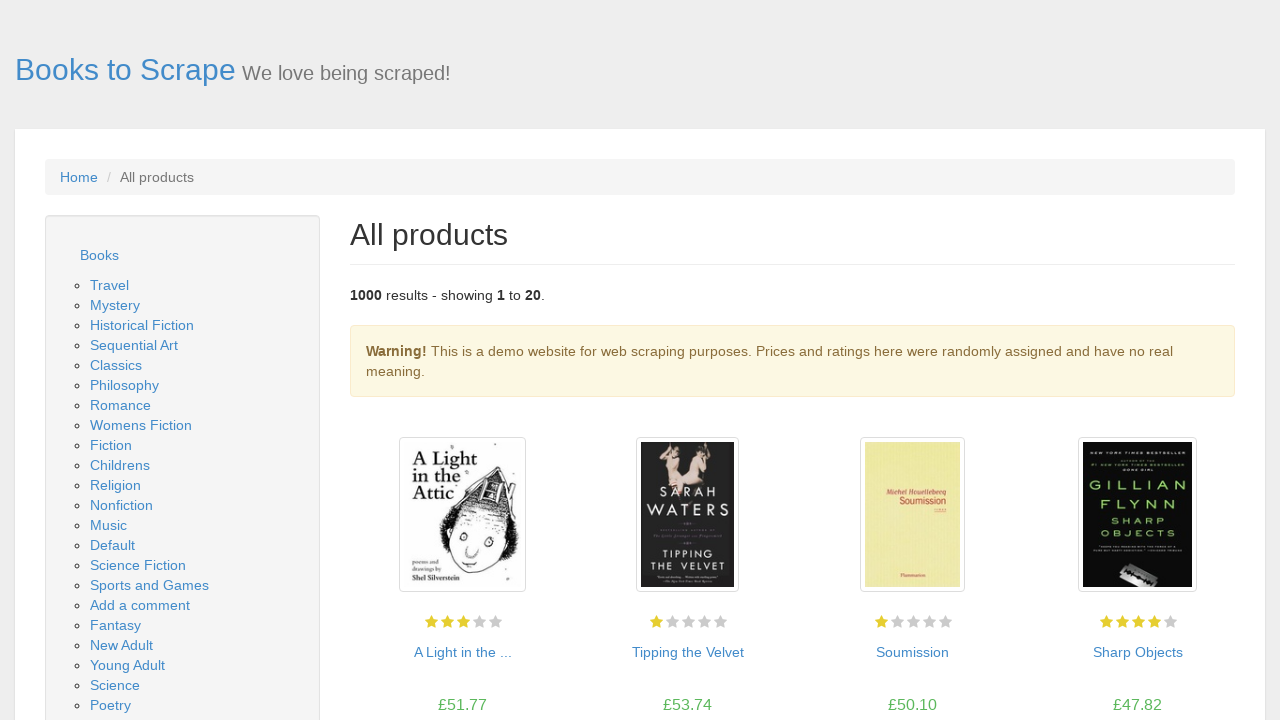

Main page fully loaded (networkidle)
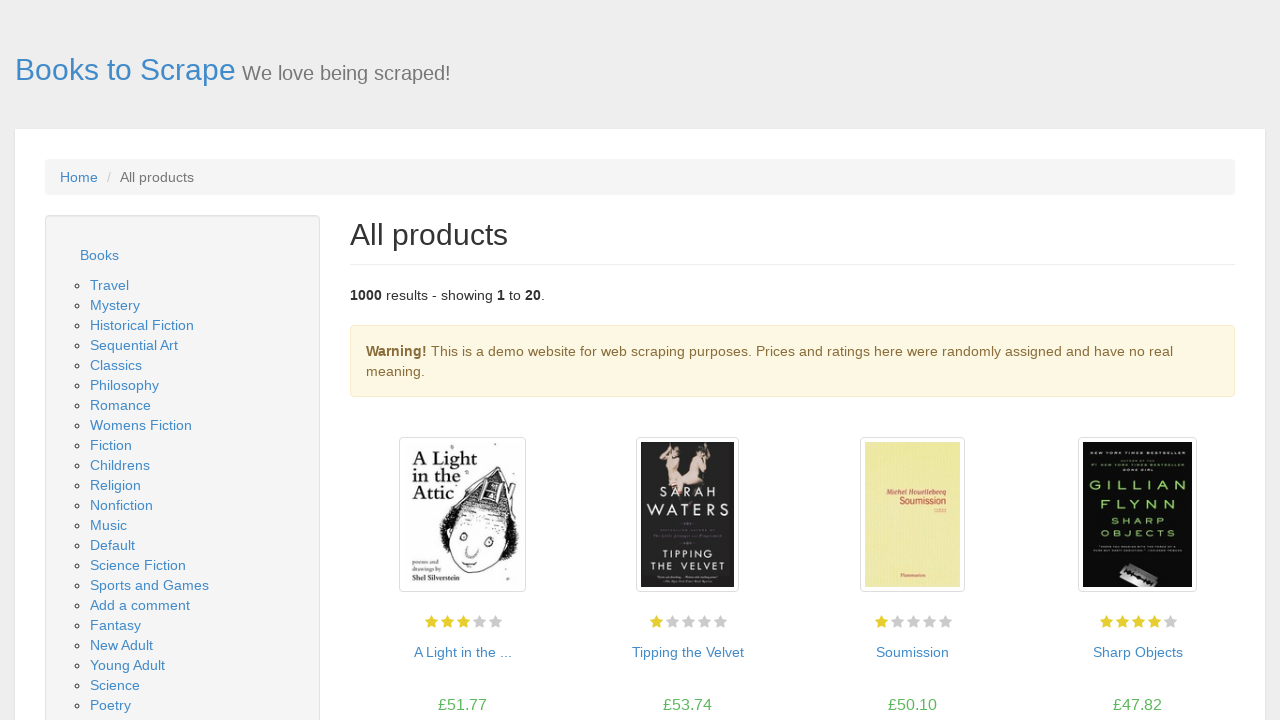

Navigated to book detail page: catalogue/shakespeares-sonnets_989/index.html
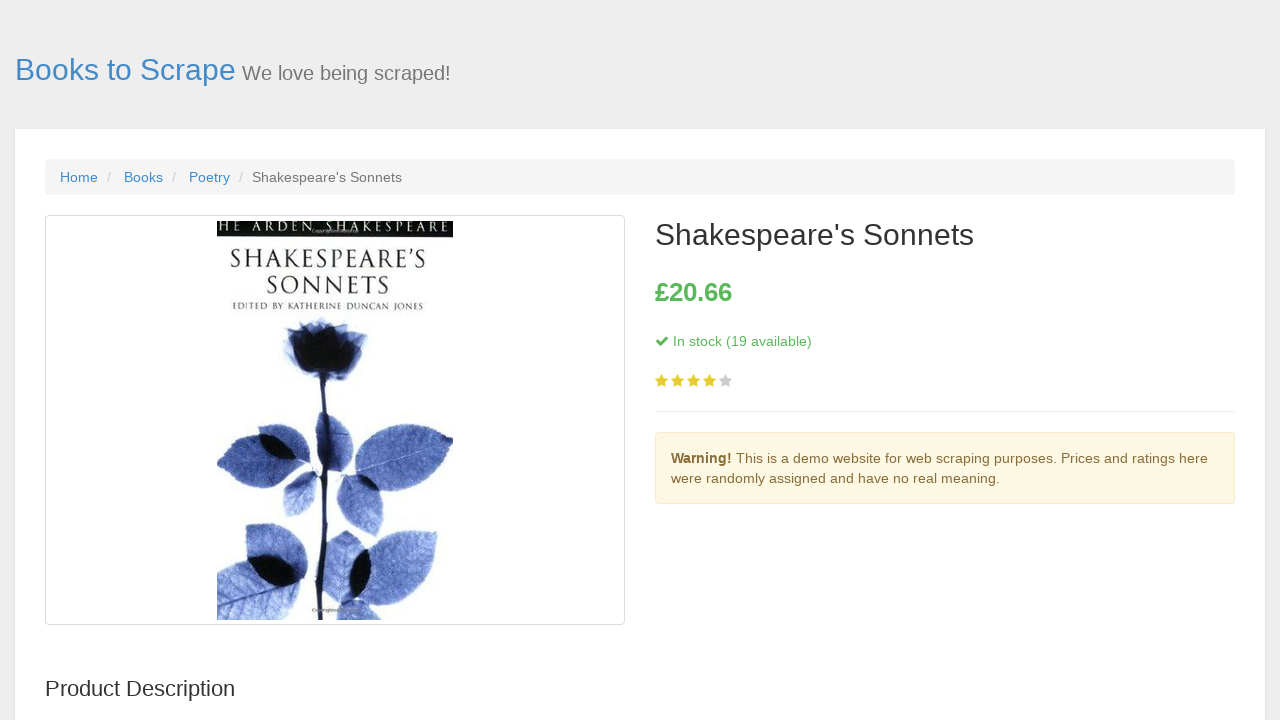

Stock information loaded on book detail page
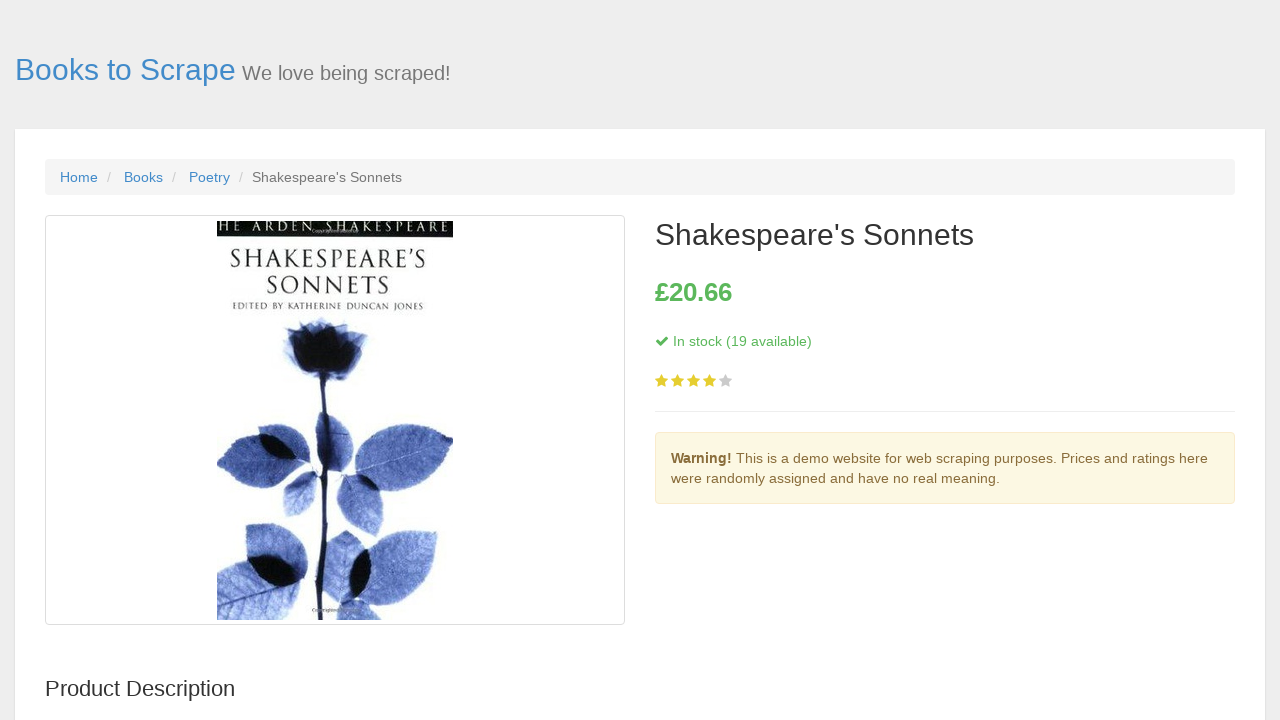

Navigated back to main page
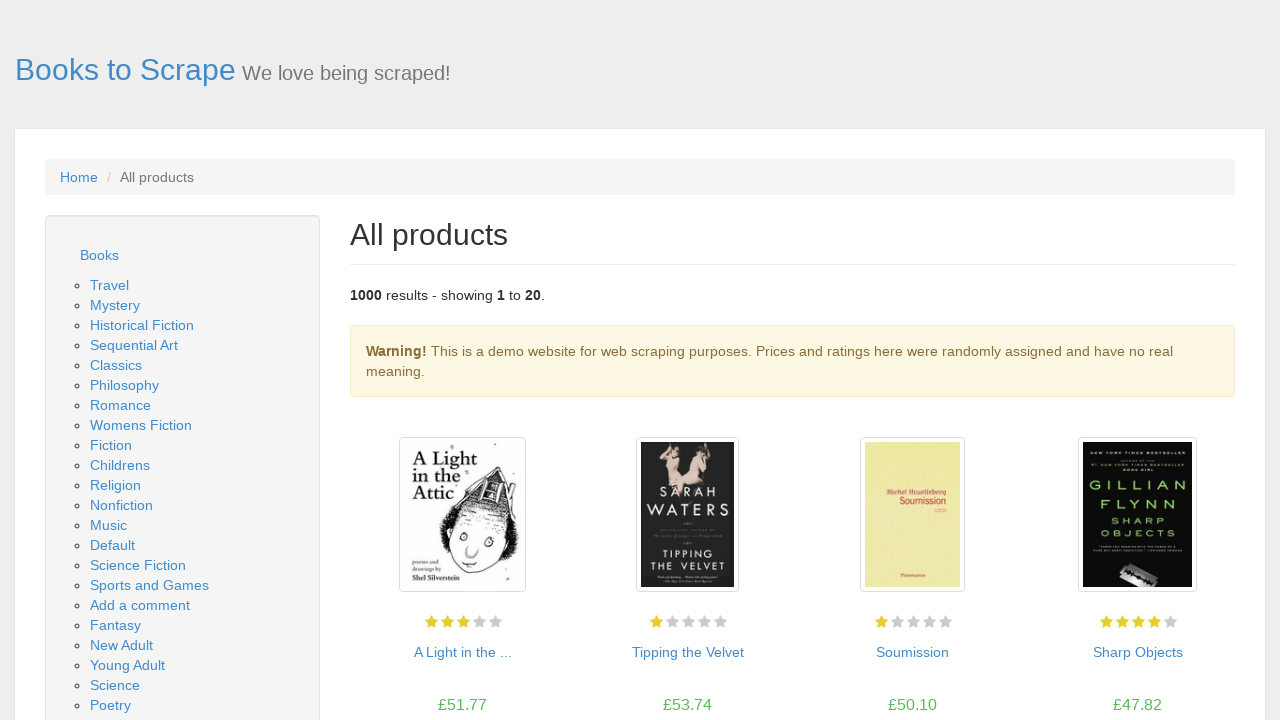

Main page fully loaded (networkidle)
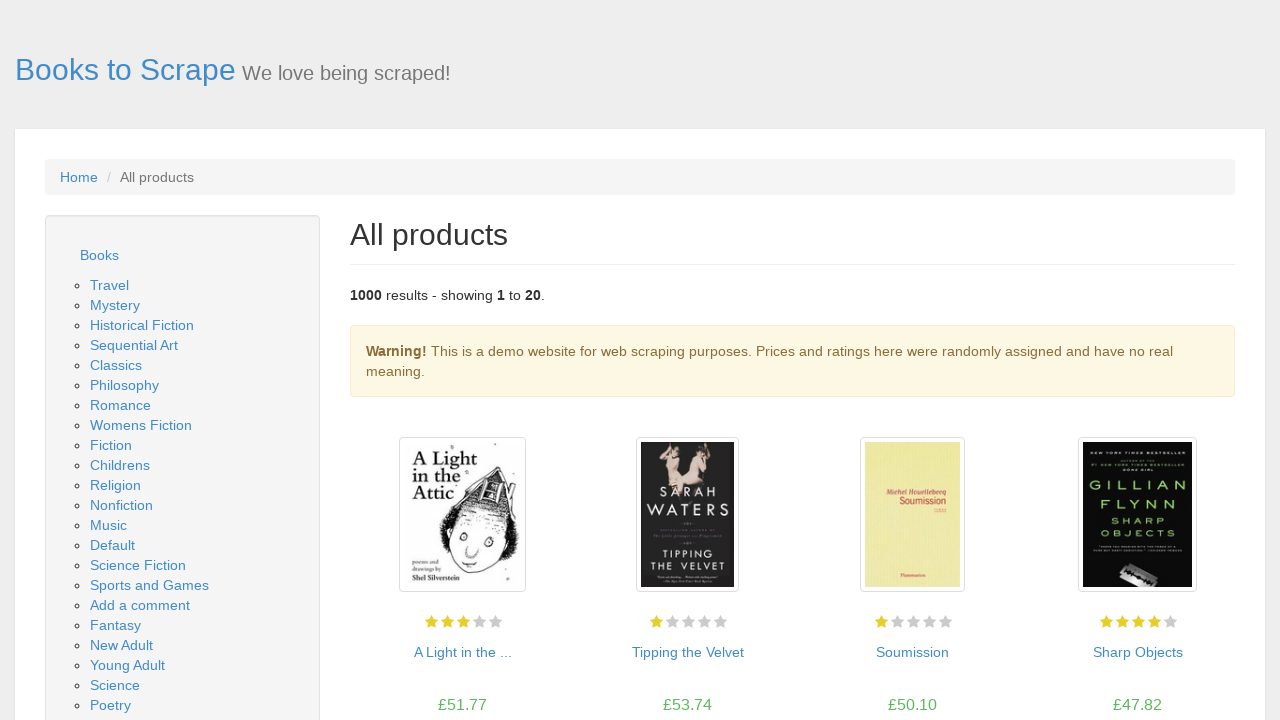

Navigated to book detail page: catalogue/set-me-free_988/index.html
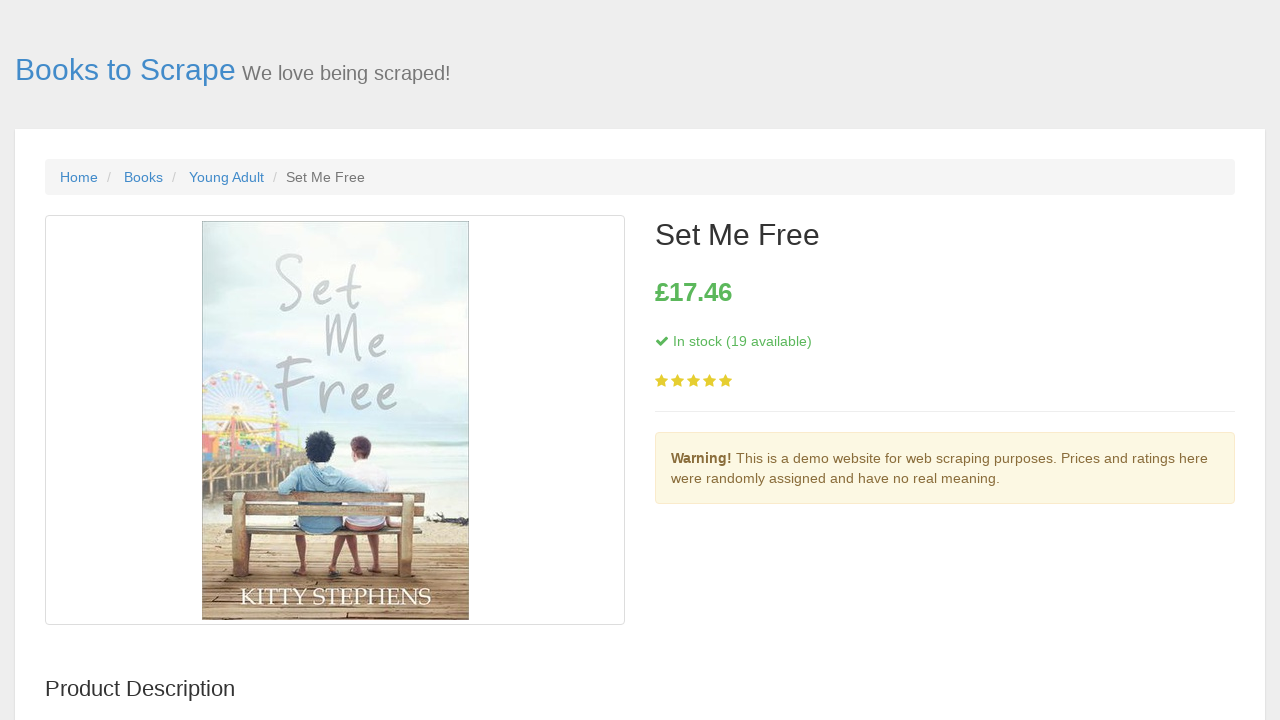

Stock information loaded on book detail page
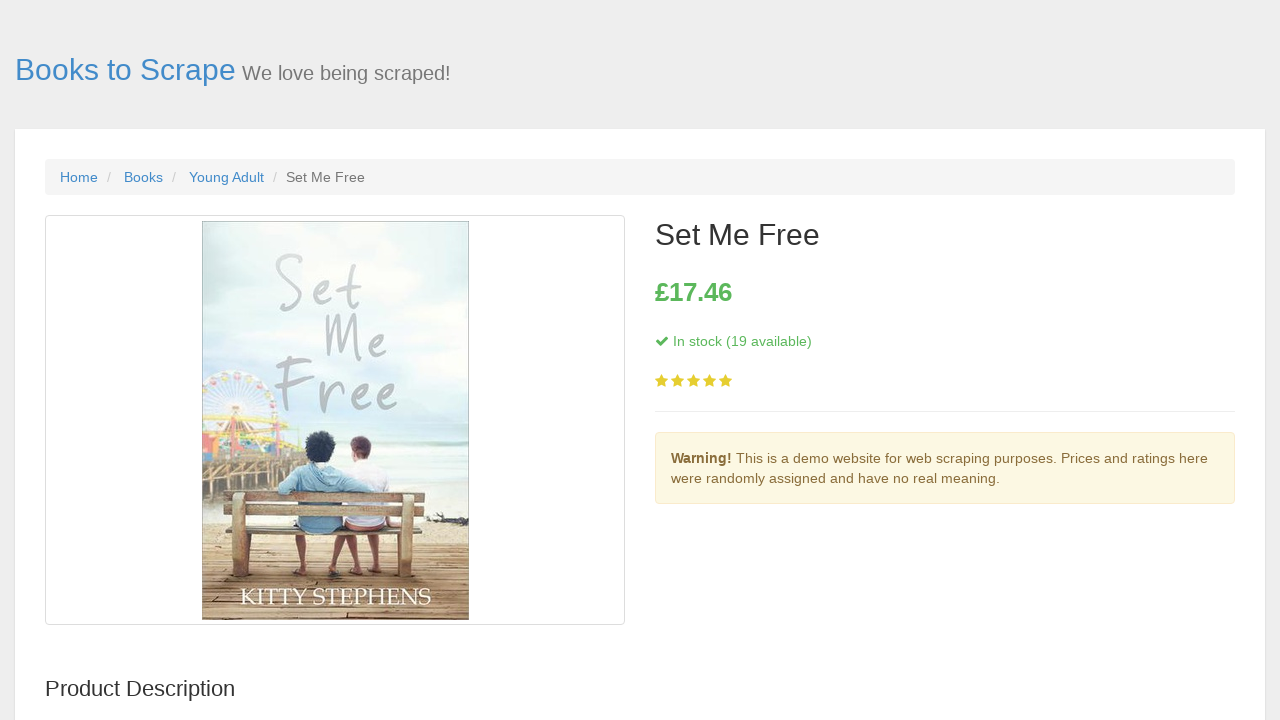

Navigated back to main page
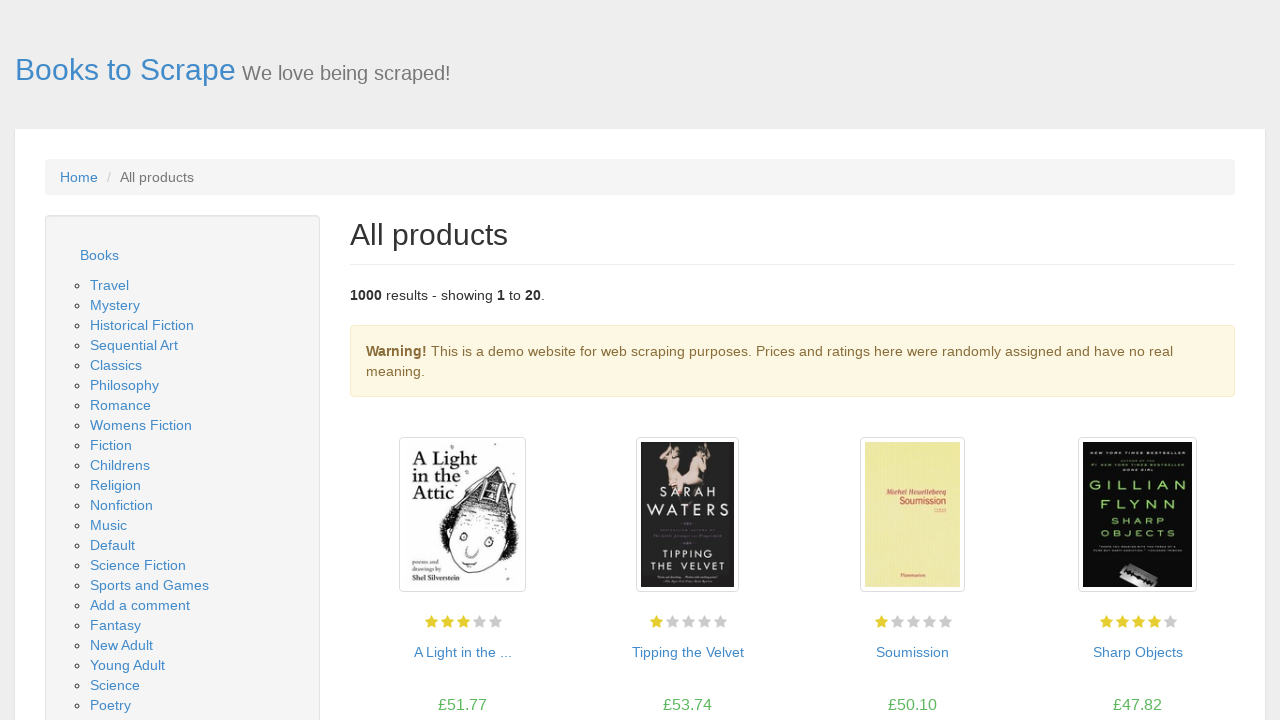

Main page fully loaded (networkidle)
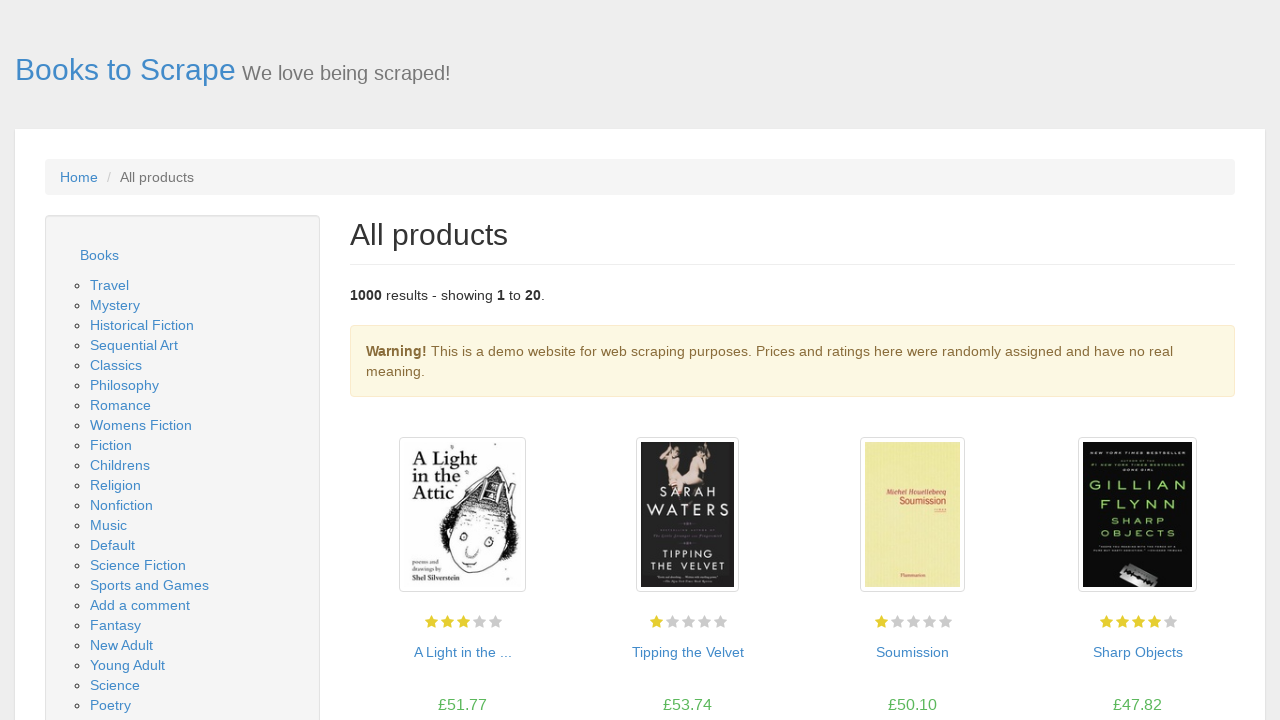

Navigated to book detail page: catalogue/scott-pilgrims-precious-little-life-scott-pilgrim-1_987/index.html
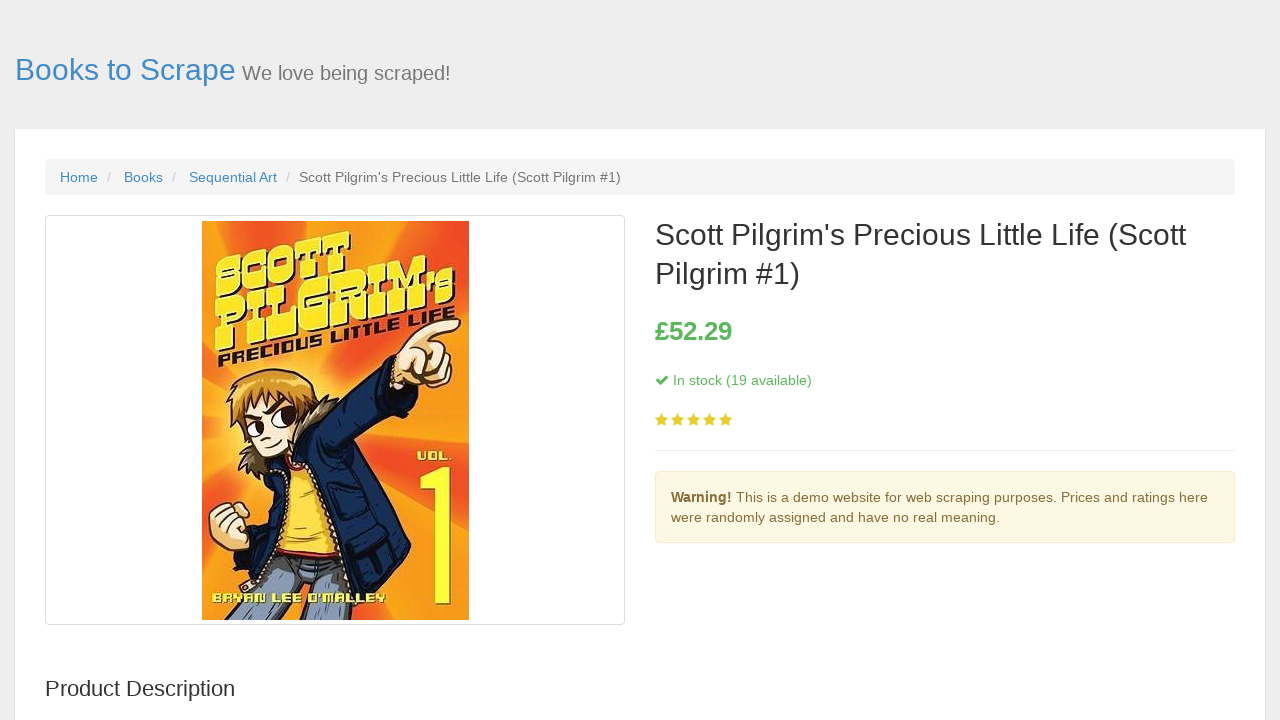

Stock information loaded on book detail page
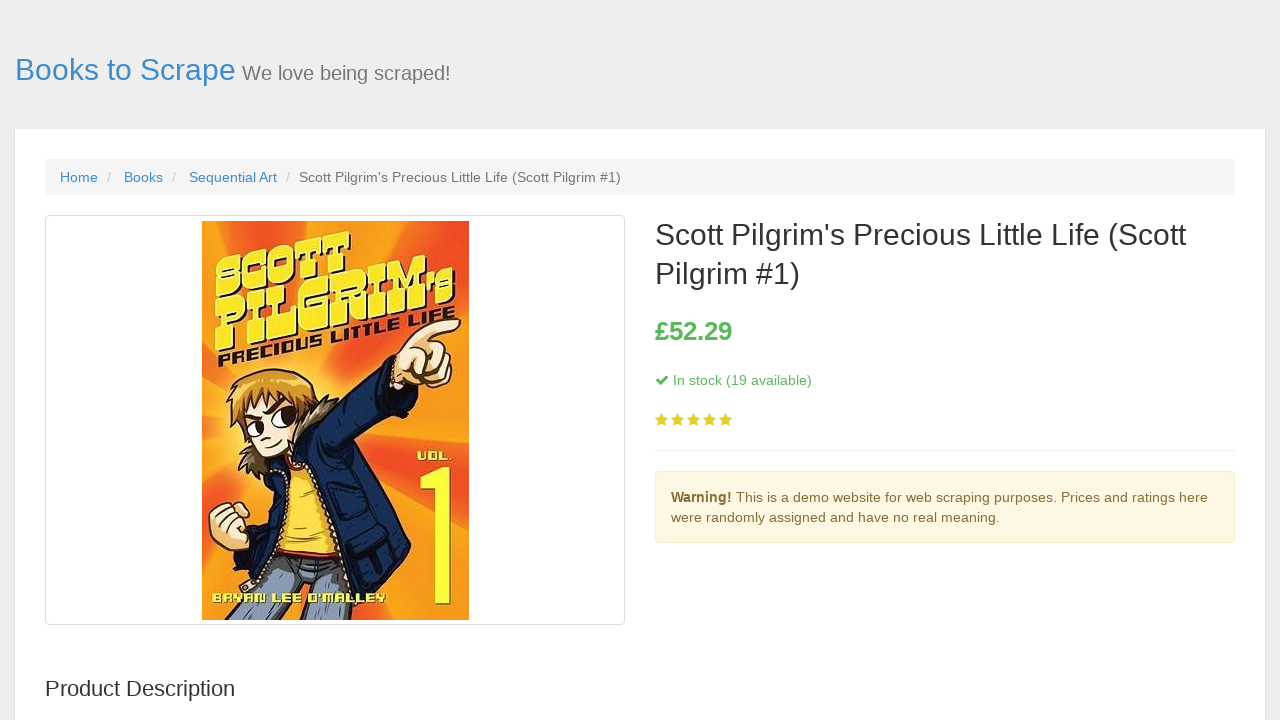

Navigated back to main page
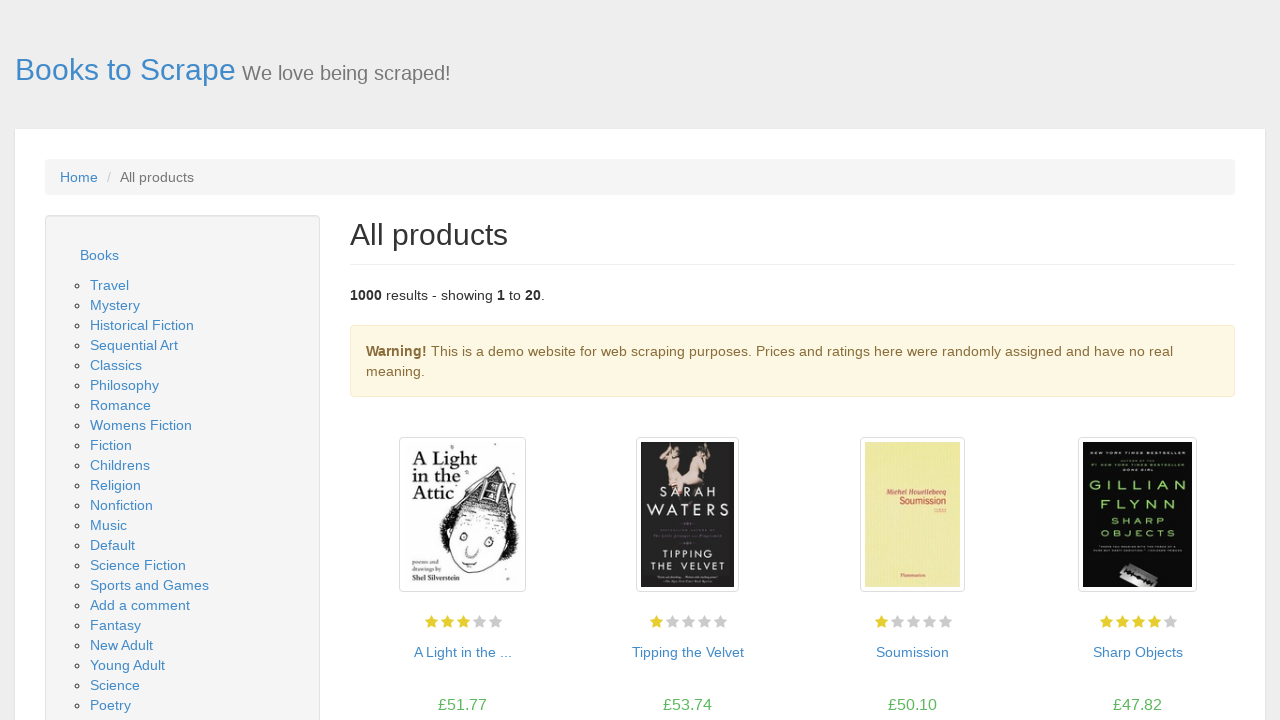

Main page fully loaded (networkidle)
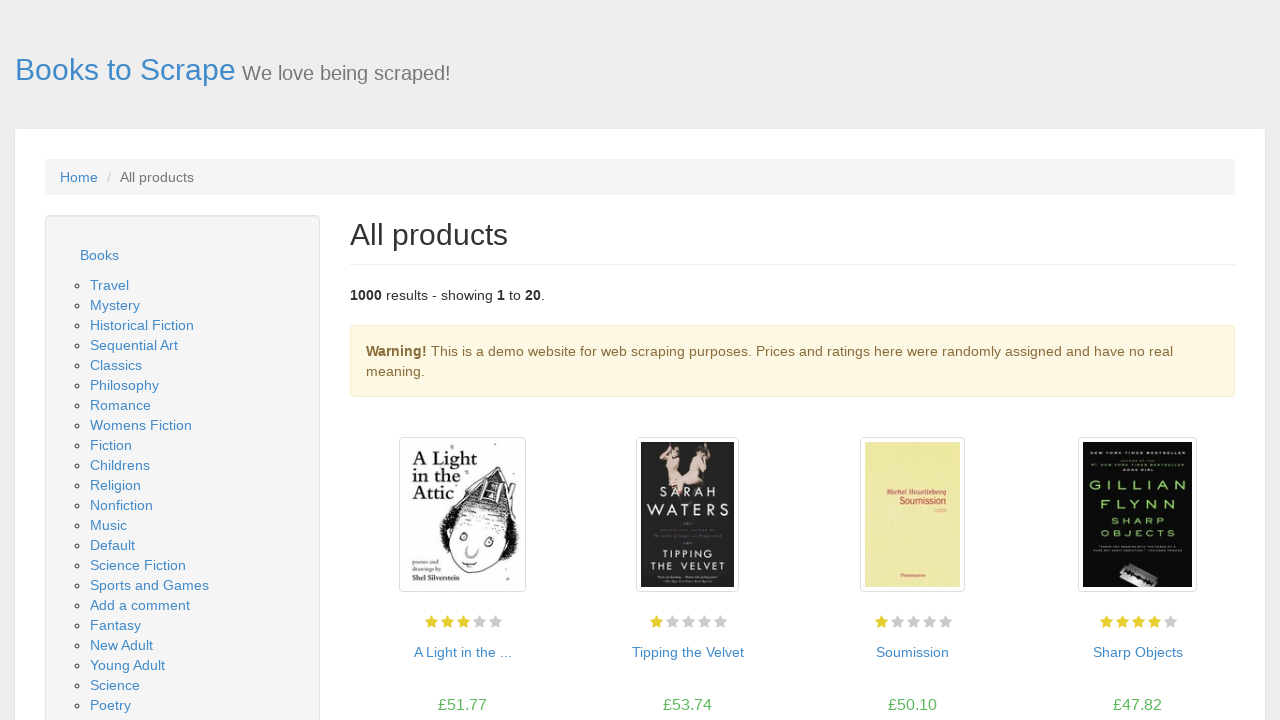

Navigated to book detail page: catalogue/rip-it-up-and-start-again_986/index.html
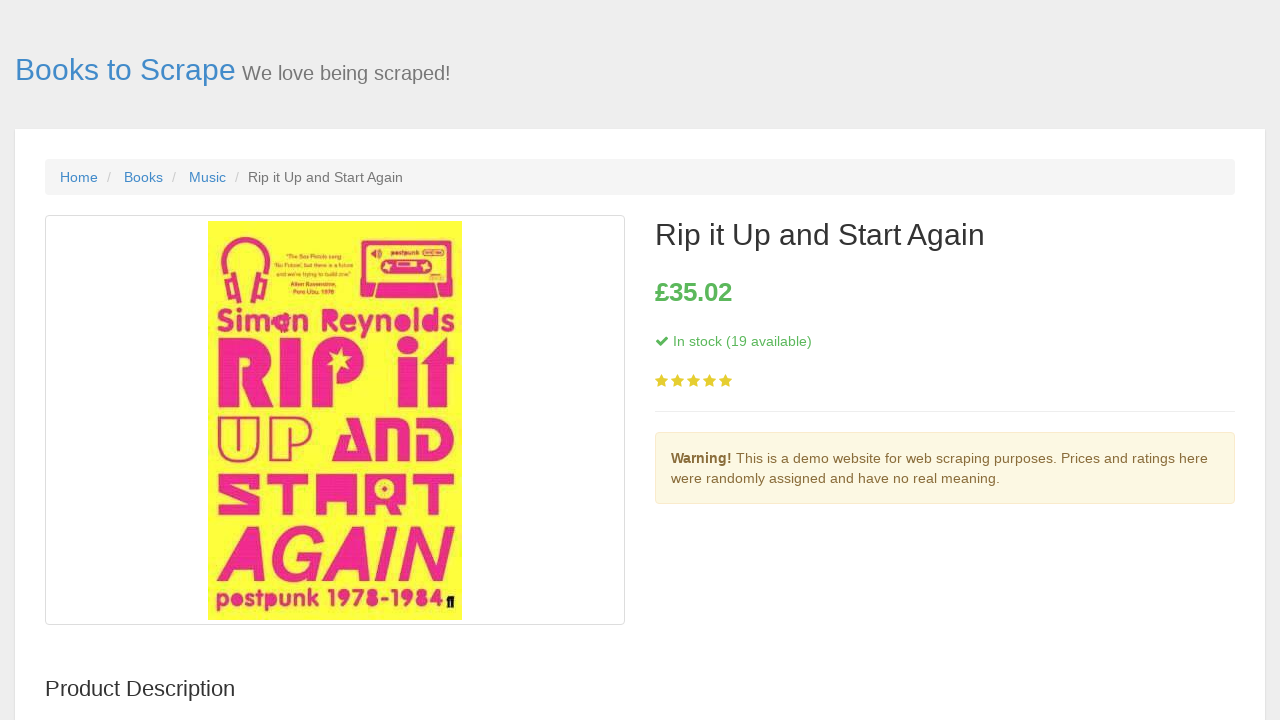

Stock information loaded on book detail page
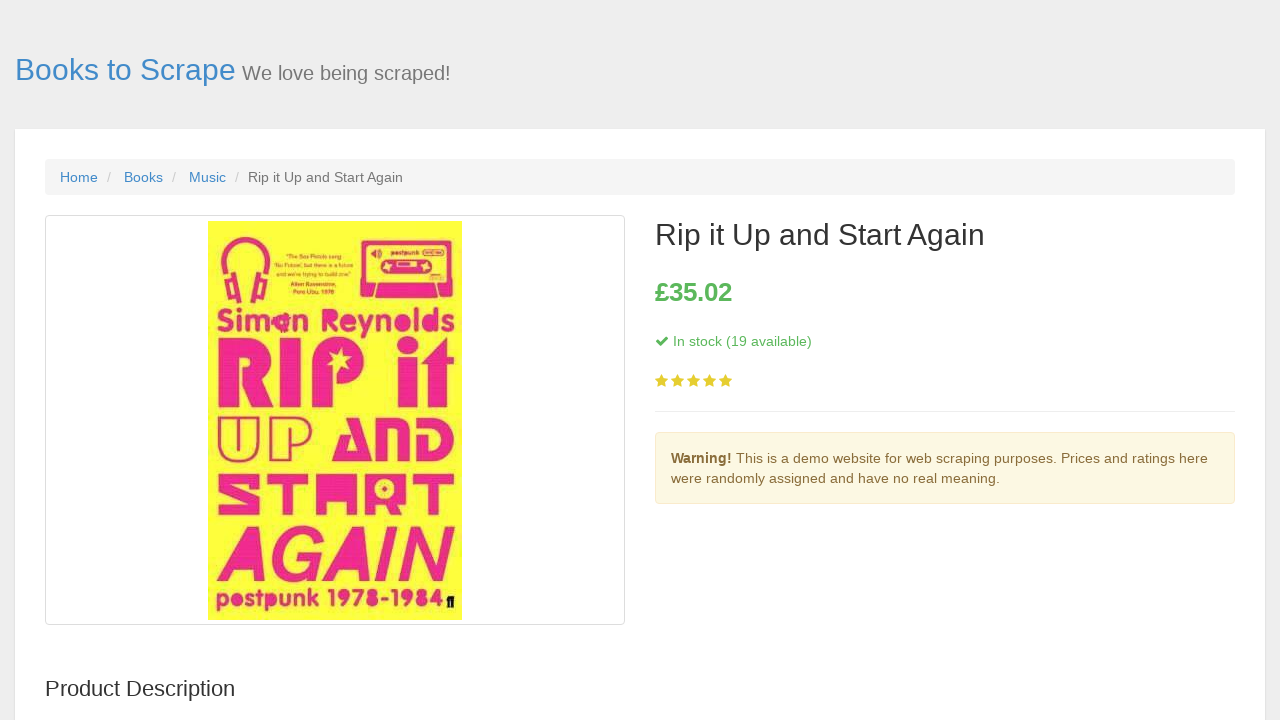

Navigated back to main page
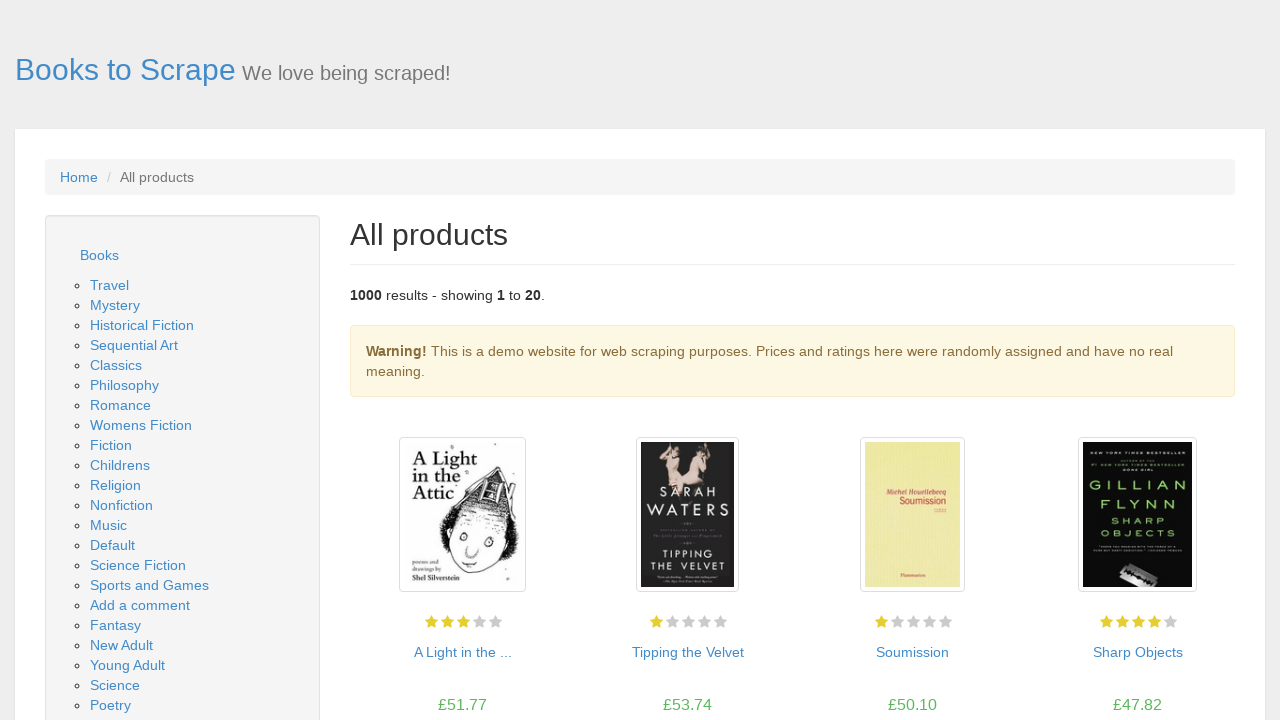

Main page fully loaded (networkidle)
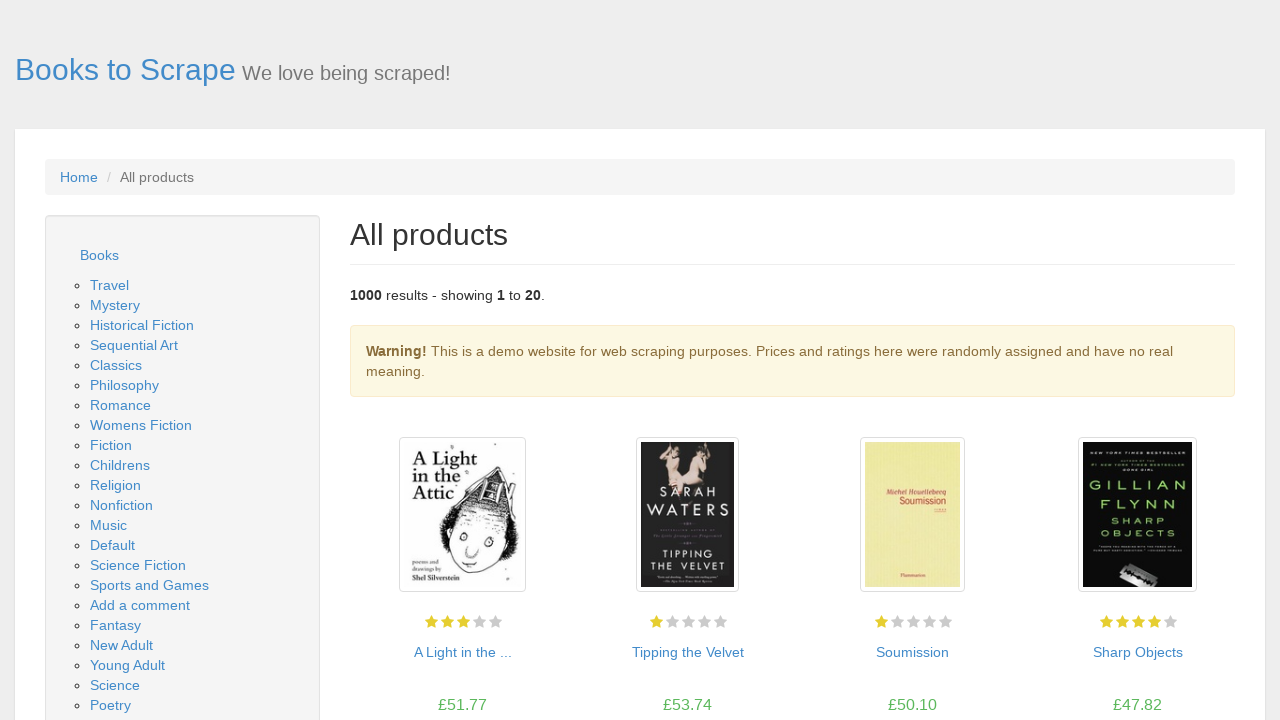

Navigated to book detail page: catalogue/our-band-could-be-your-life-scenes-from-the-american-indie-underground-1981-1991_985/index.html
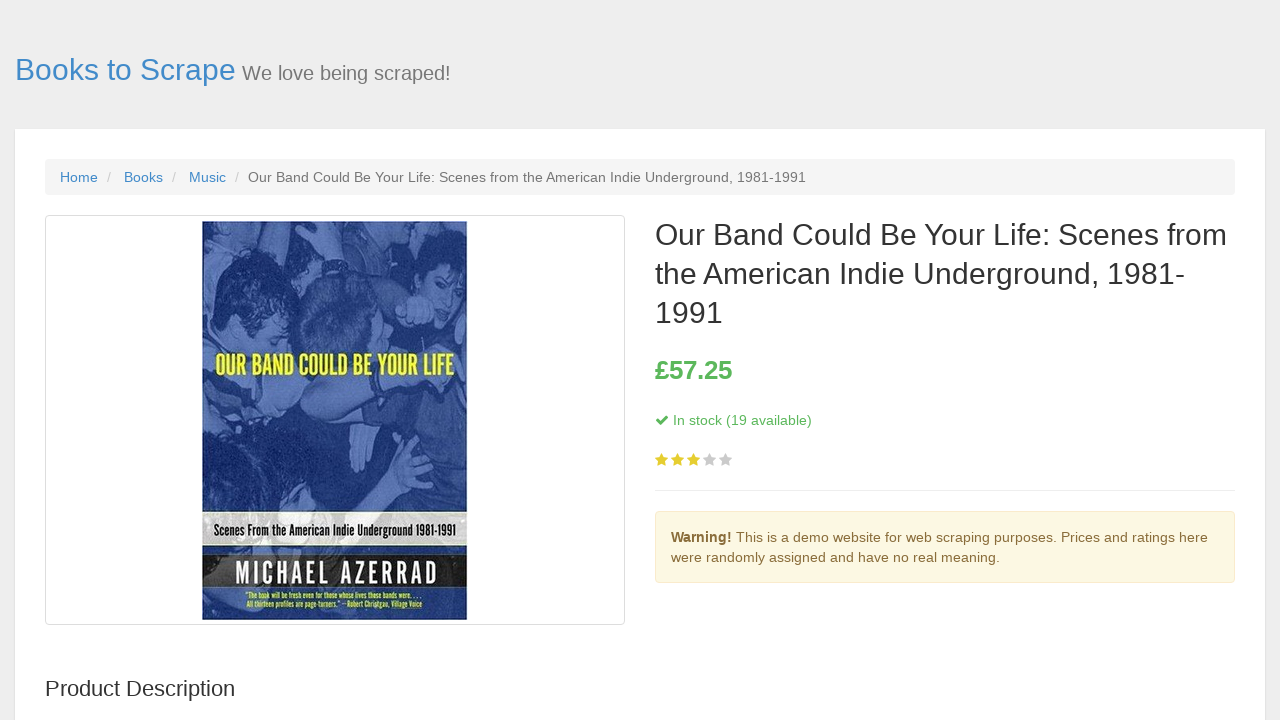

Stock information loaded on book detail page
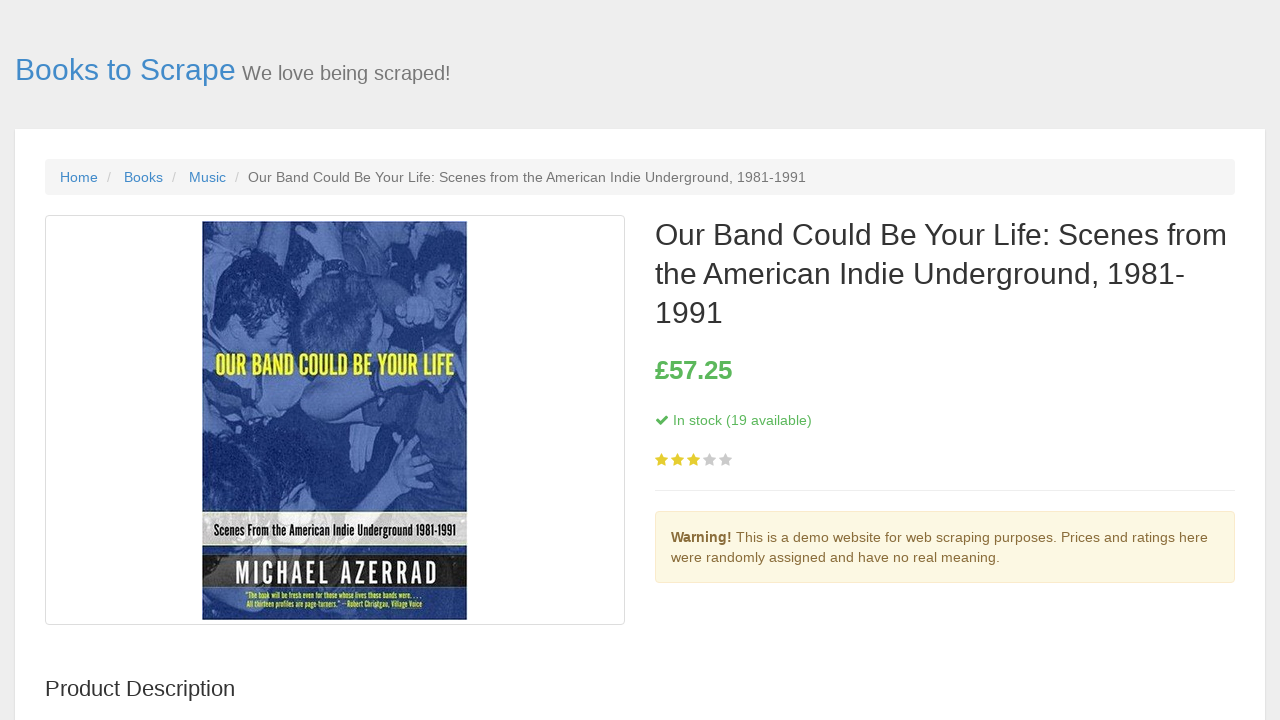

Navigated back to main page
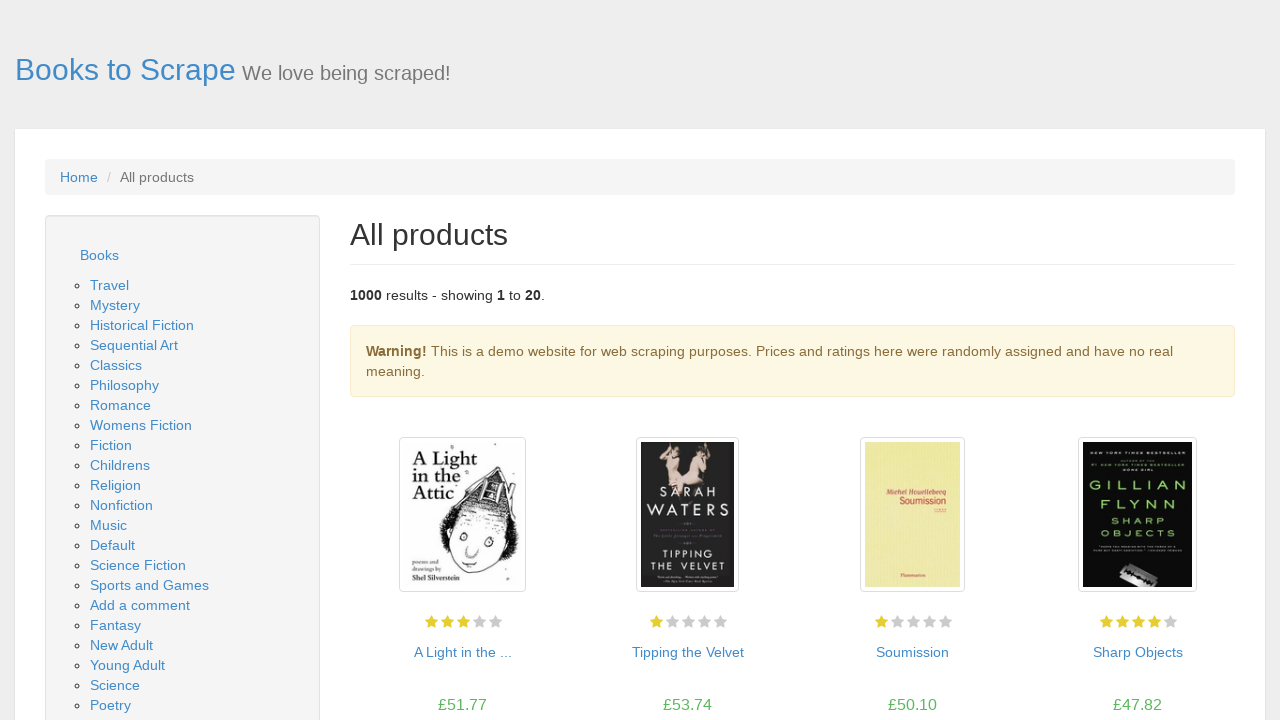

Main page fully loaded (networkidle)
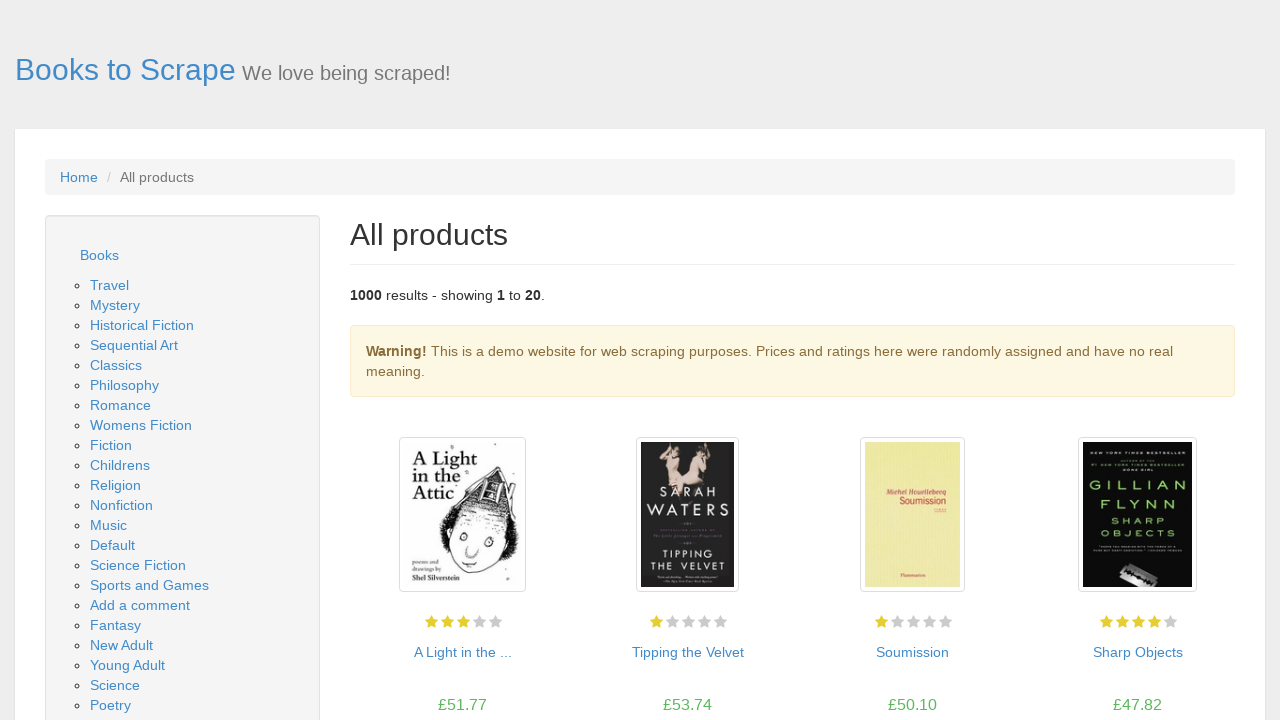

Navigated to book detail page: catalogue/olio_984/index.html
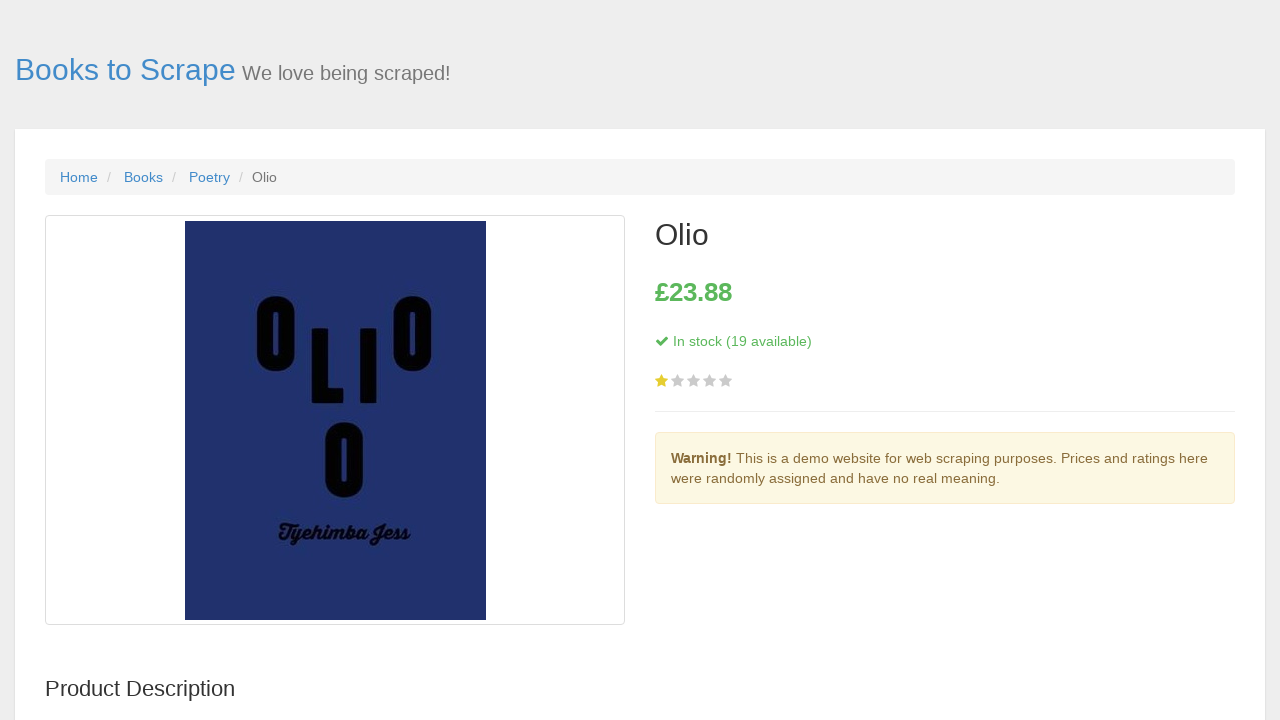

Stock information loaded on book detail page
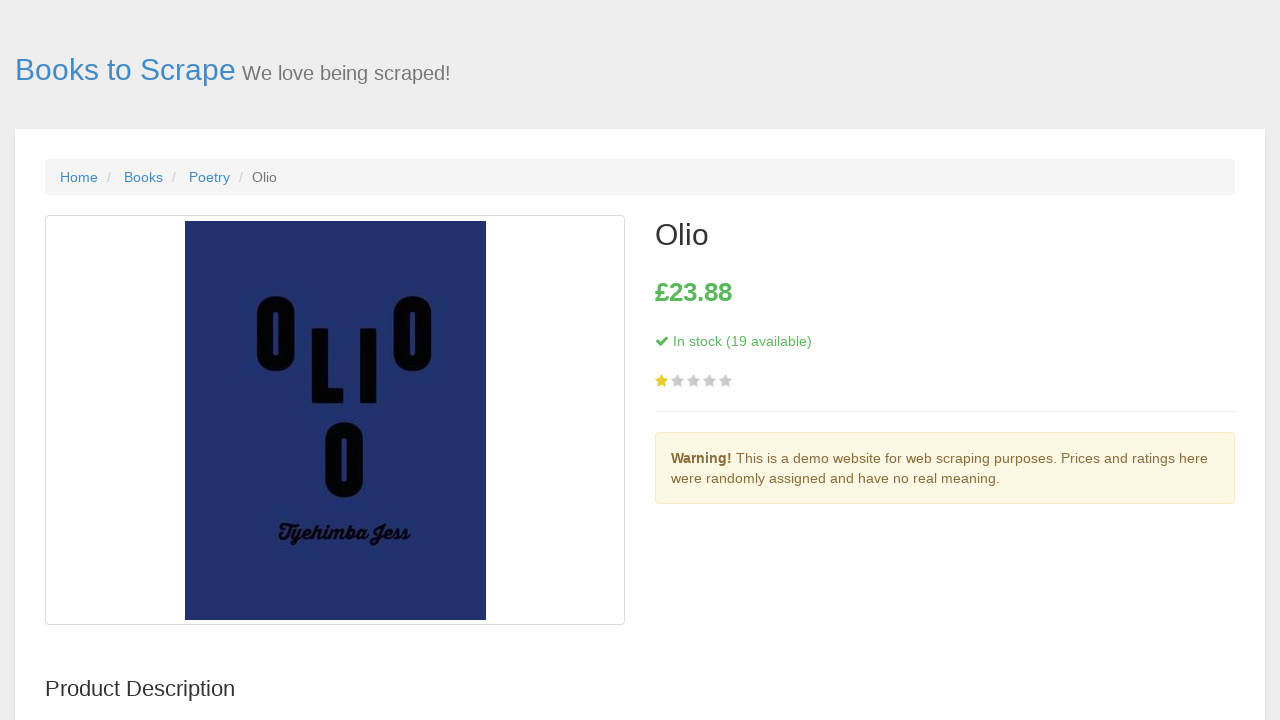

Navigated back to main page
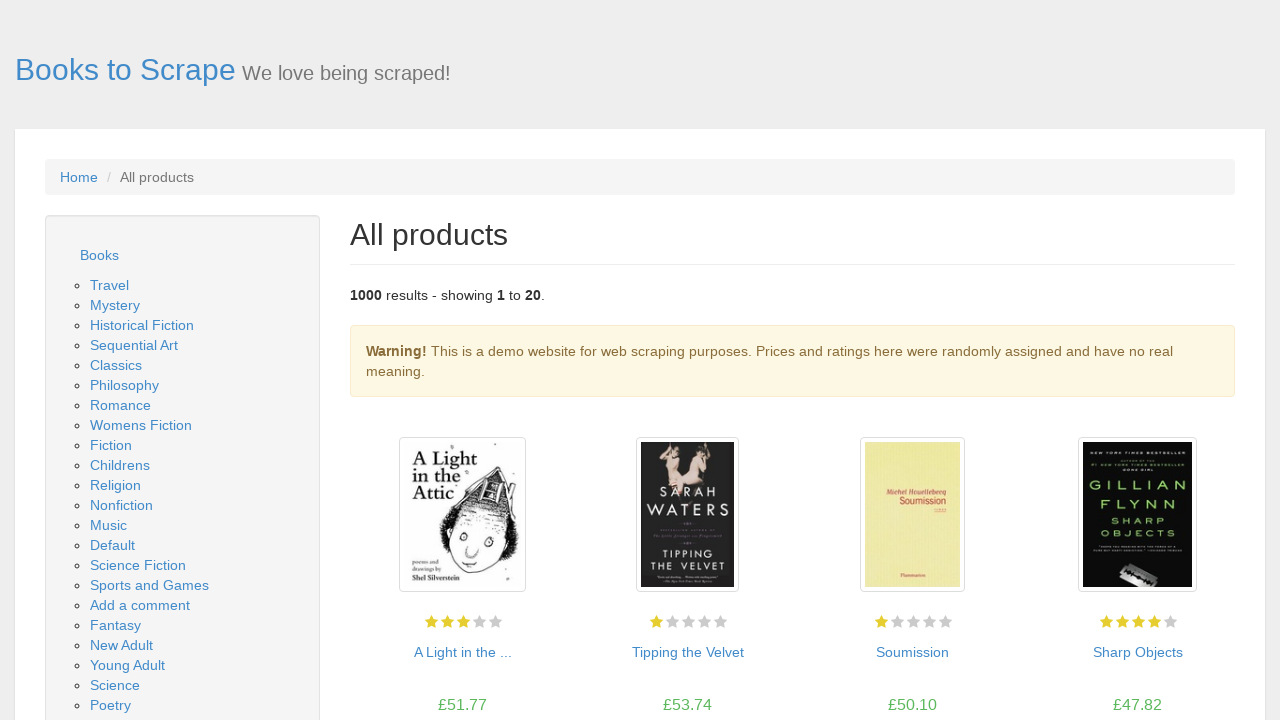

Main page fully loaded (networkidle)
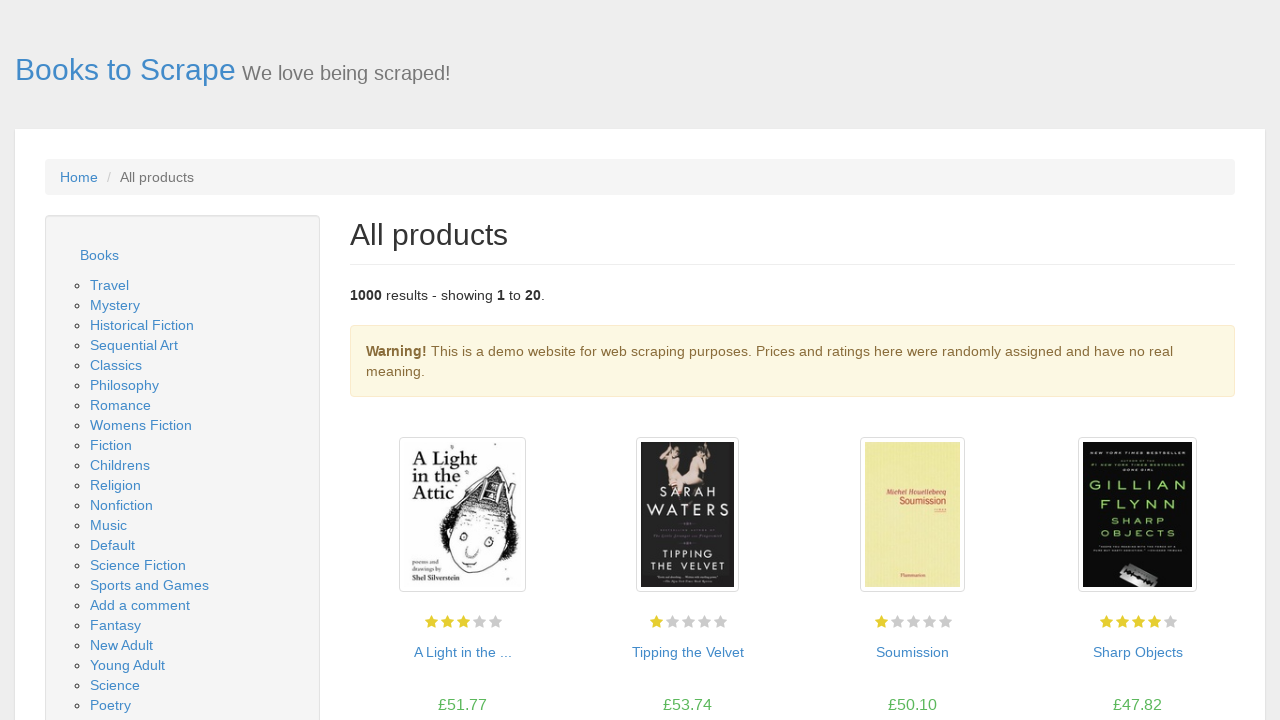

Navigated to book detail page: catalogue/mesaerion-the-best-science-fiction-stories-1800-1849_983/index.html
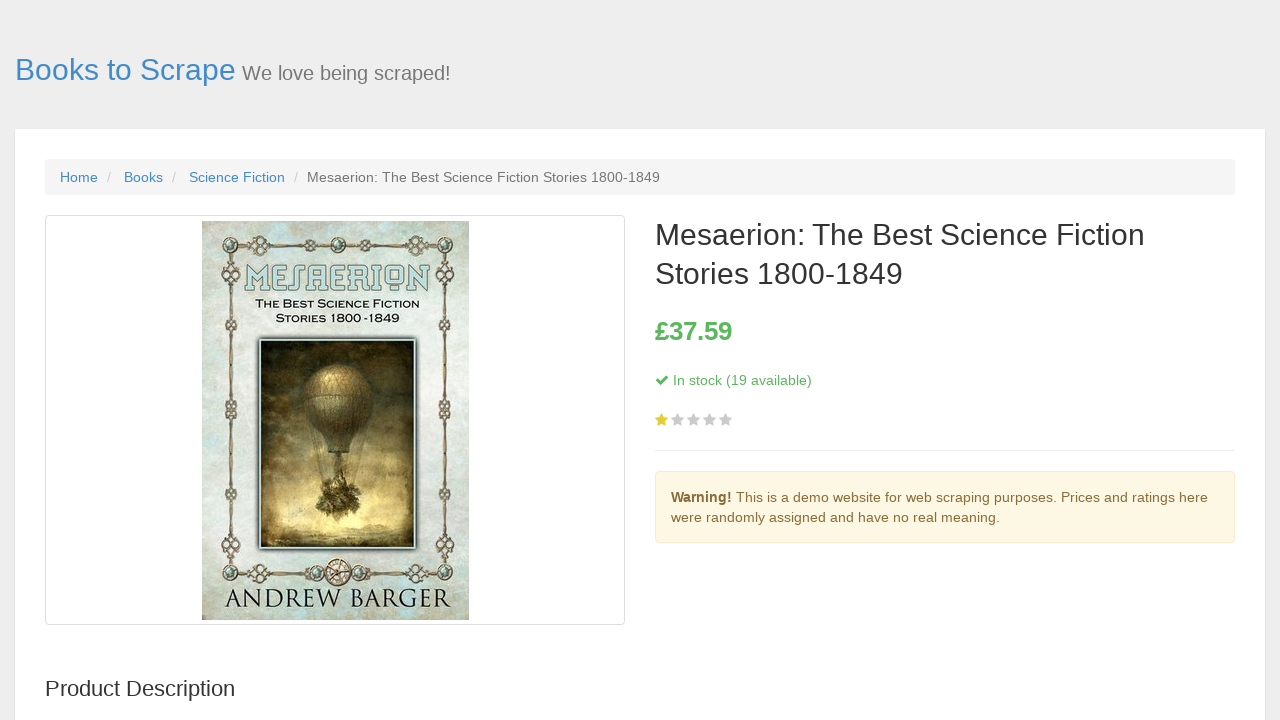

Stock information loaded on book detail page
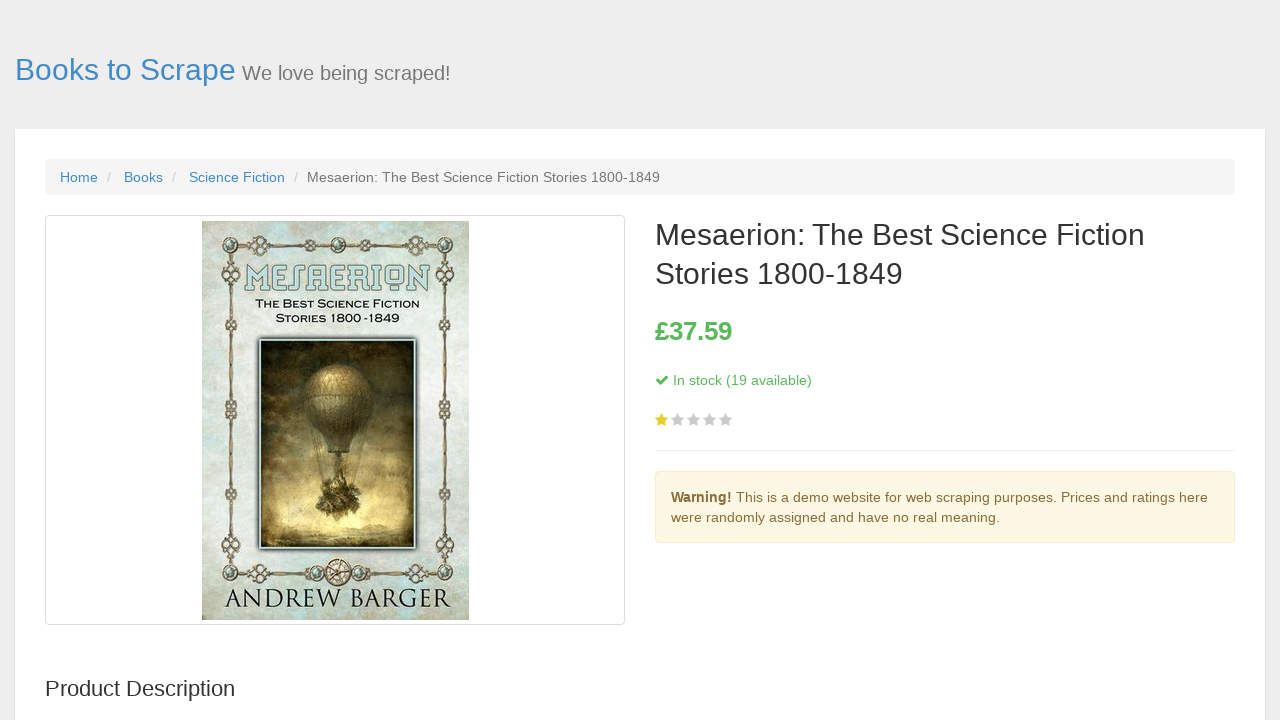

Navigated back to main page
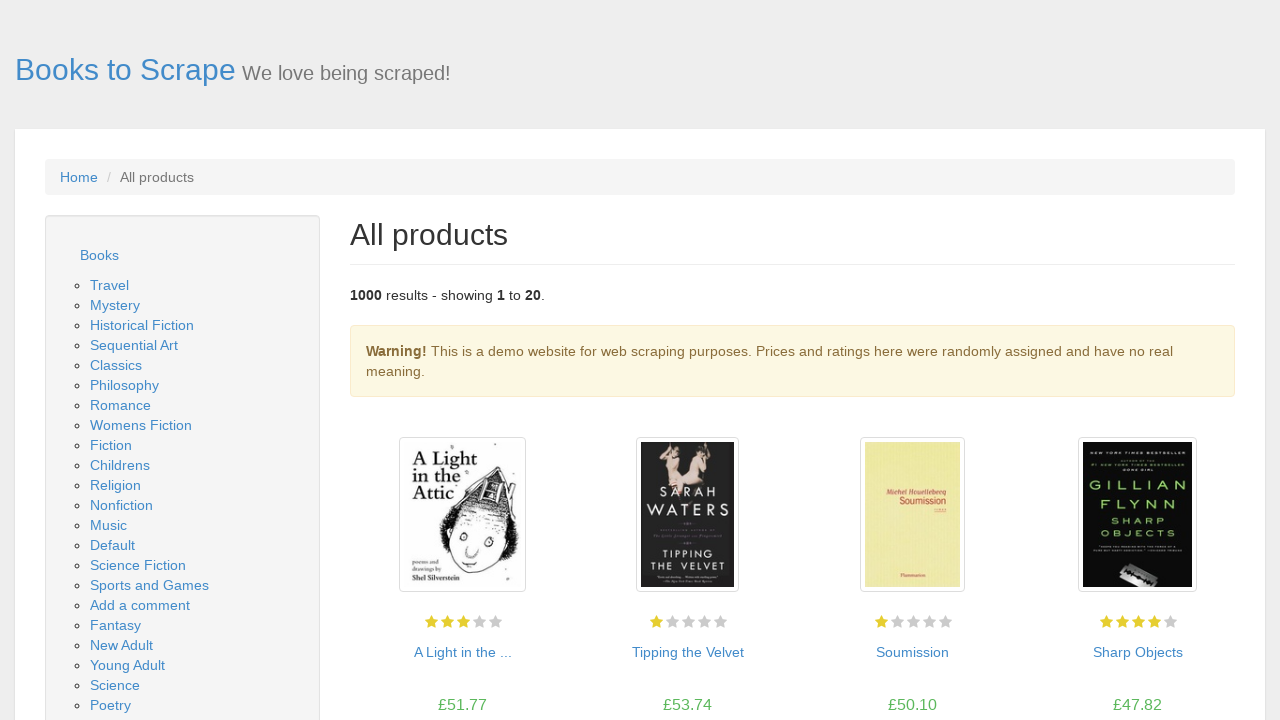

Main page fully loaded (networkidle)
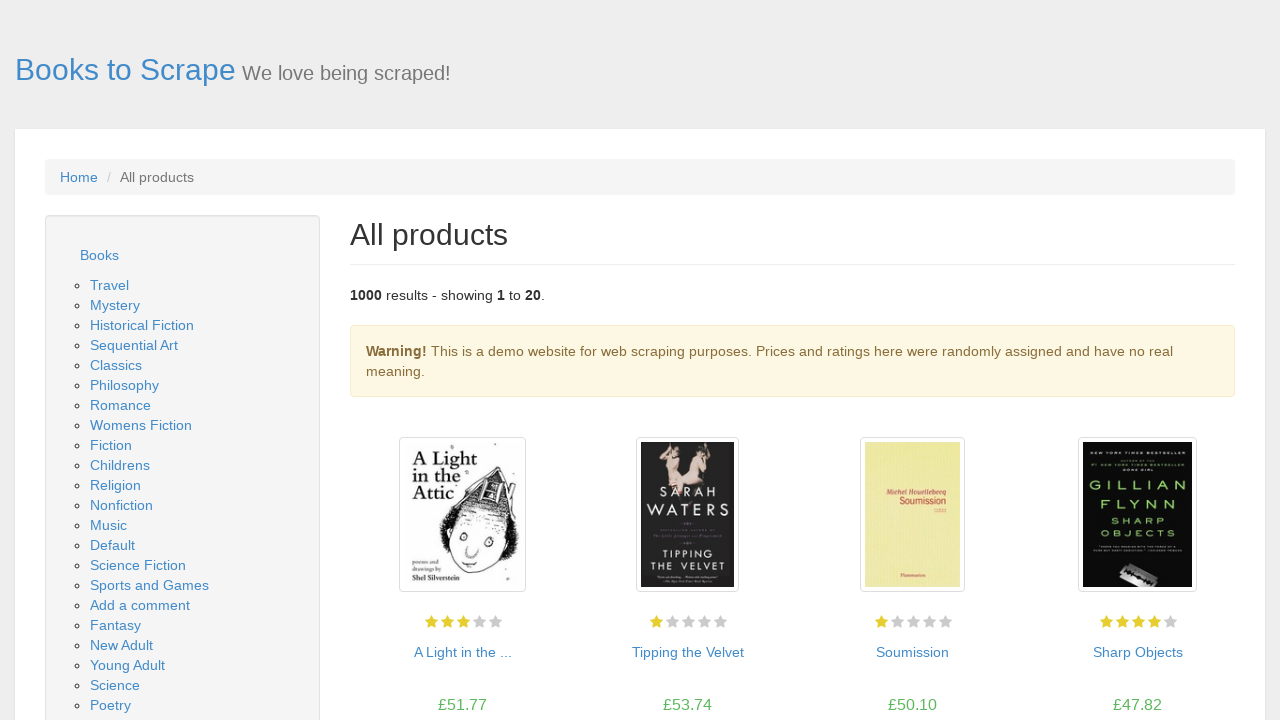

Navigated to book detail page: catalogue/libertarianism-for-beginners_982/index.html
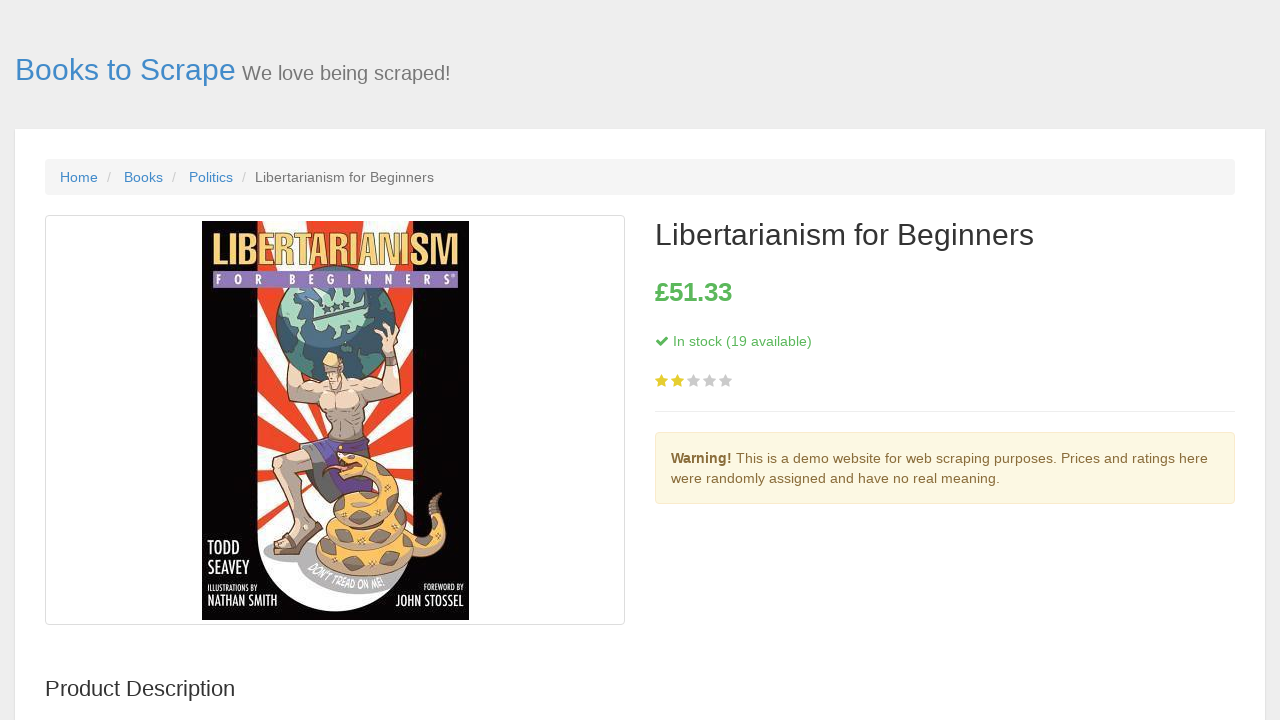

Stock information loaded on book detail page
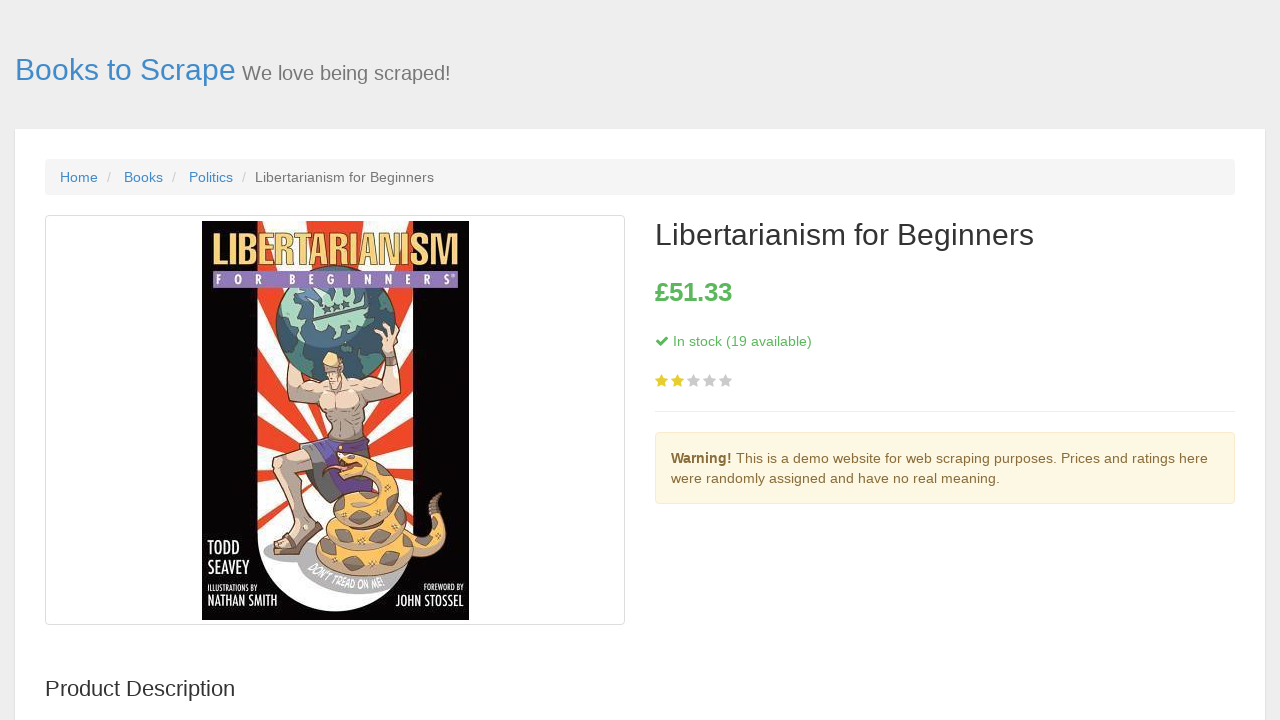

Navigated back to main page
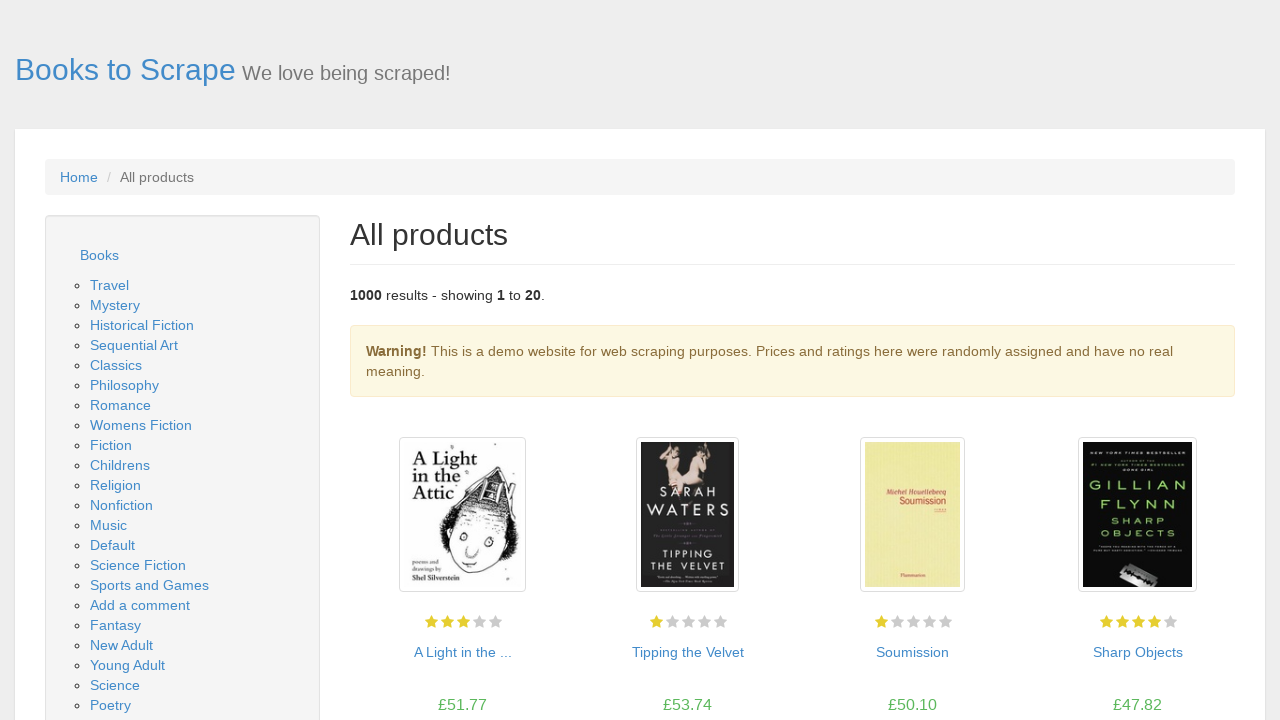

Main page fully loaded (networkidle)
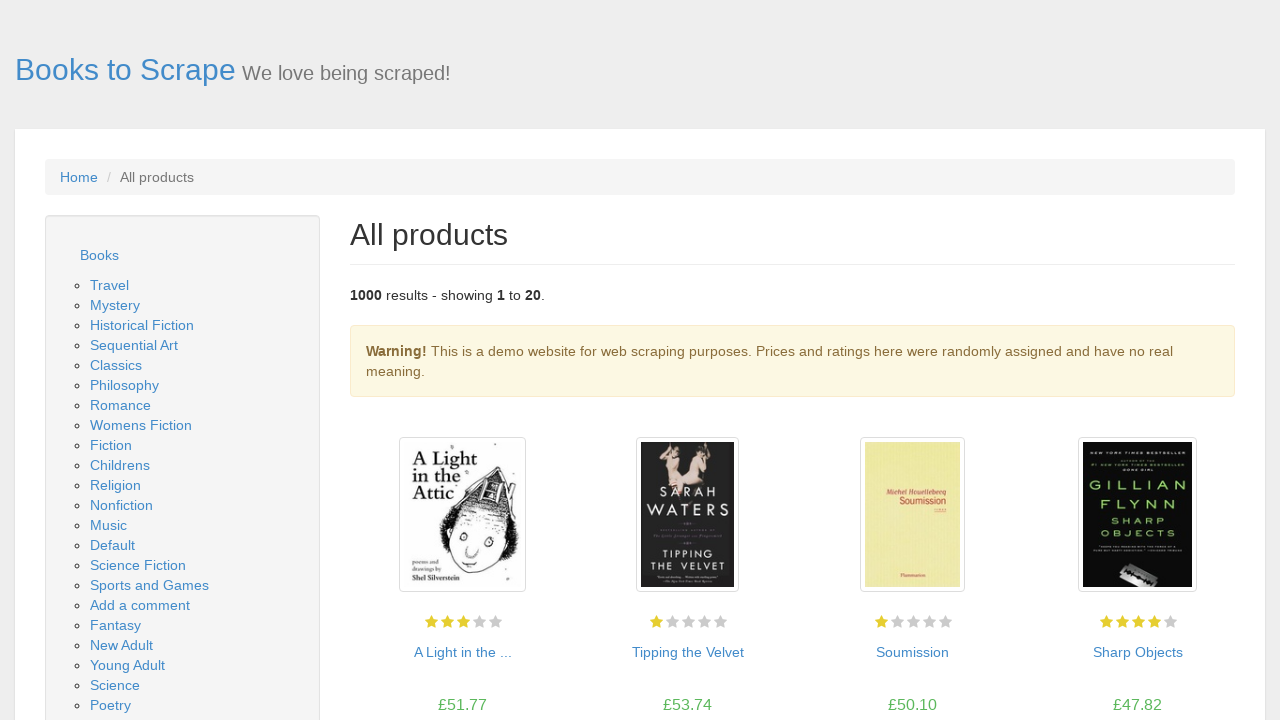

Navigated to book detail page: catalogue/its-only-the-himalayas_981/index.html
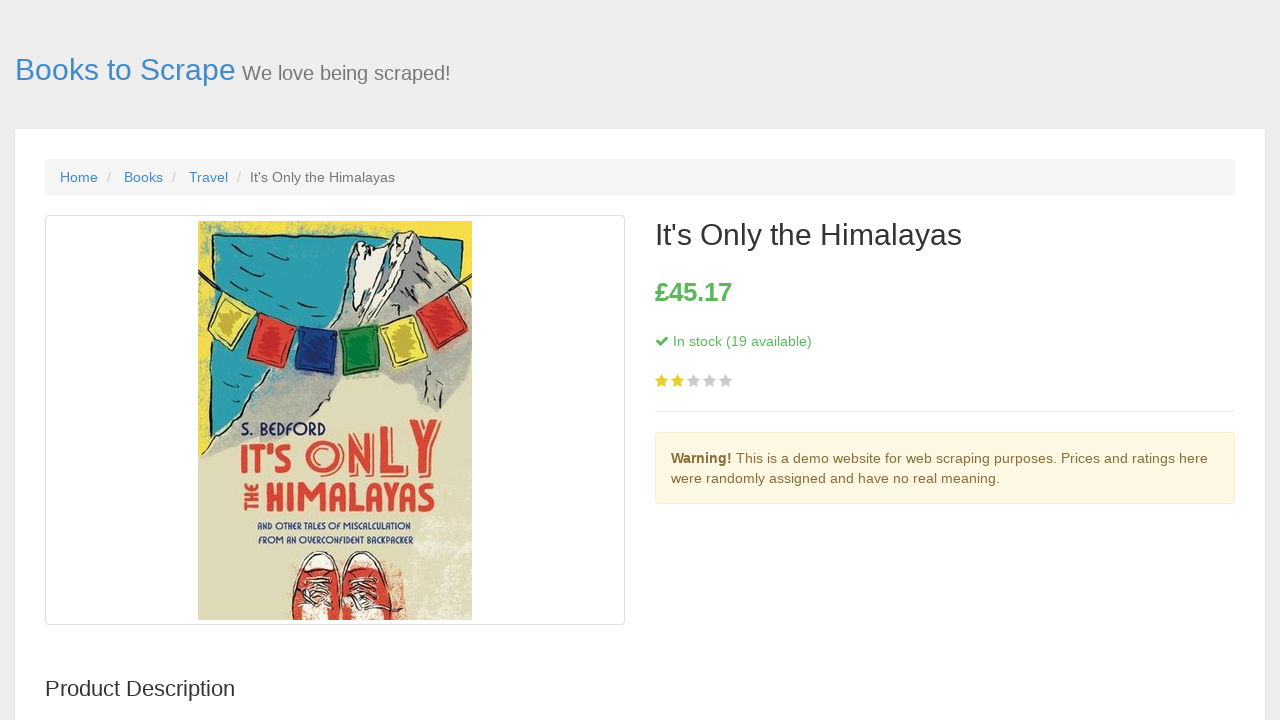

Stock information loaded on book detail page
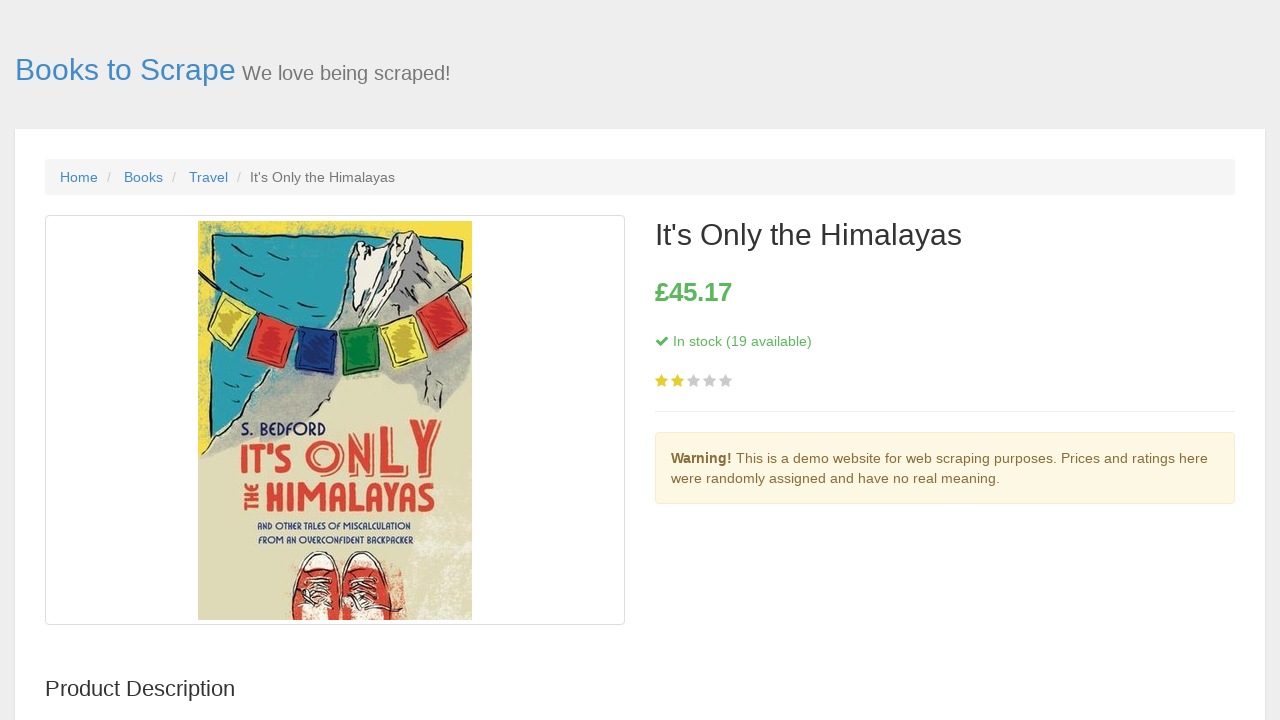

Navigated back to main page
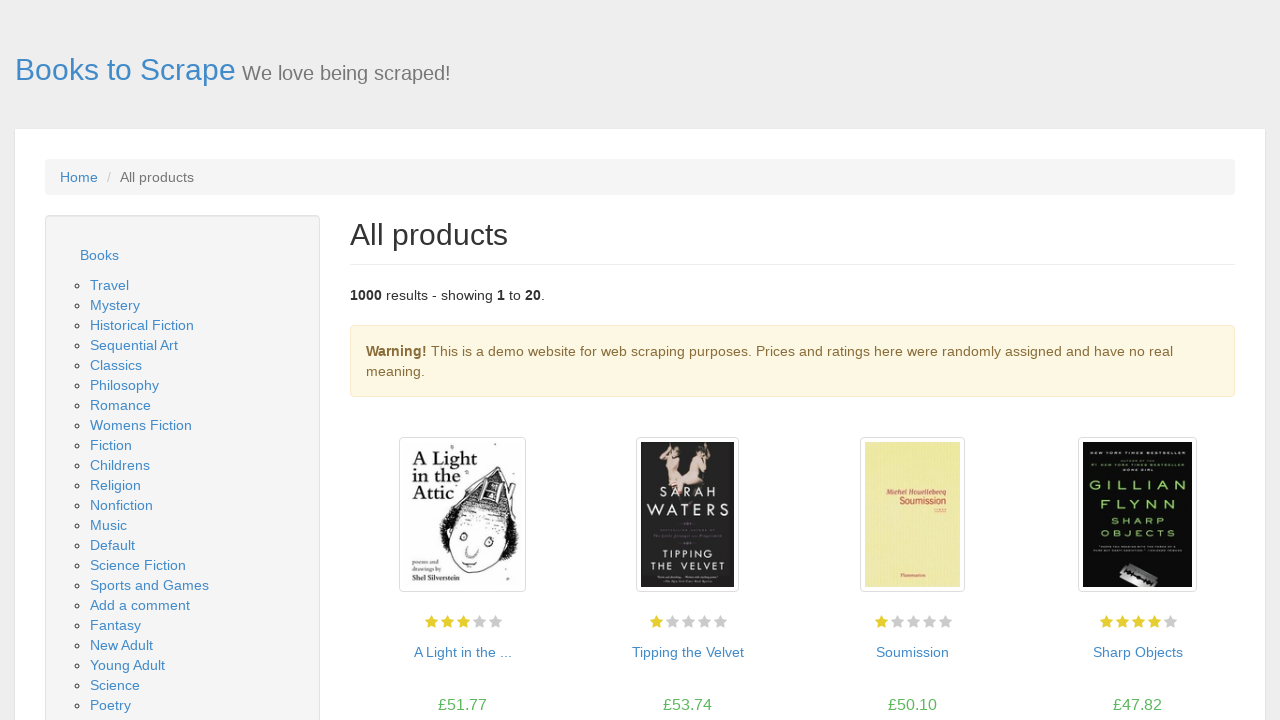

Main page fully loaded (networkidle)
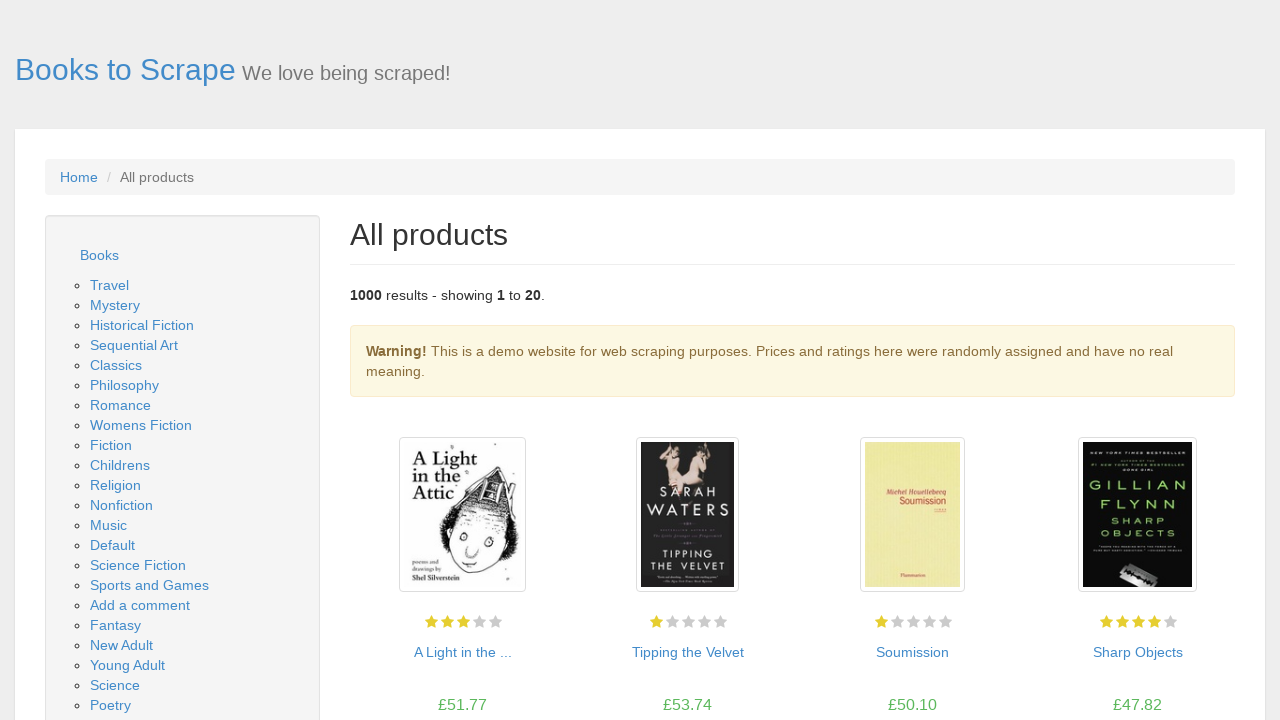

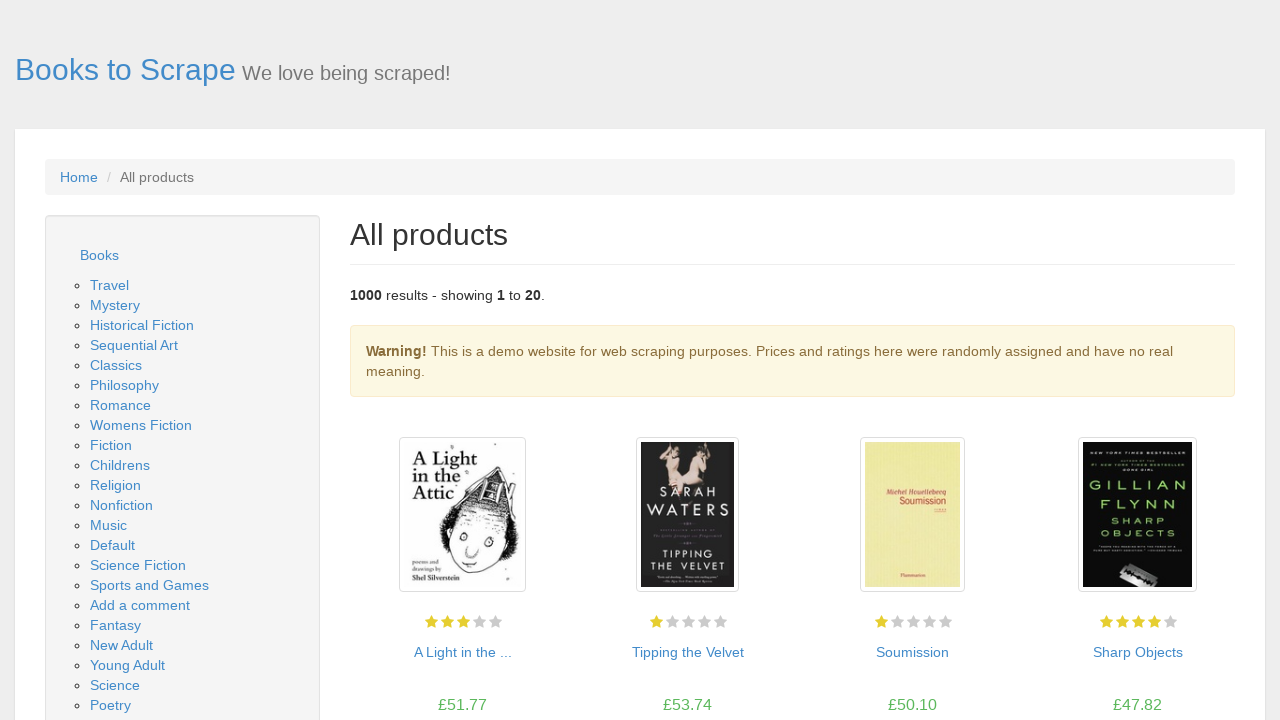